Tests multiple checkbox functionality by selecting all checkboxes, verifying they are selected, then deselecting all and verifying they are deselected

Starting URL: https://automationfc.github.io/multiple-fields/

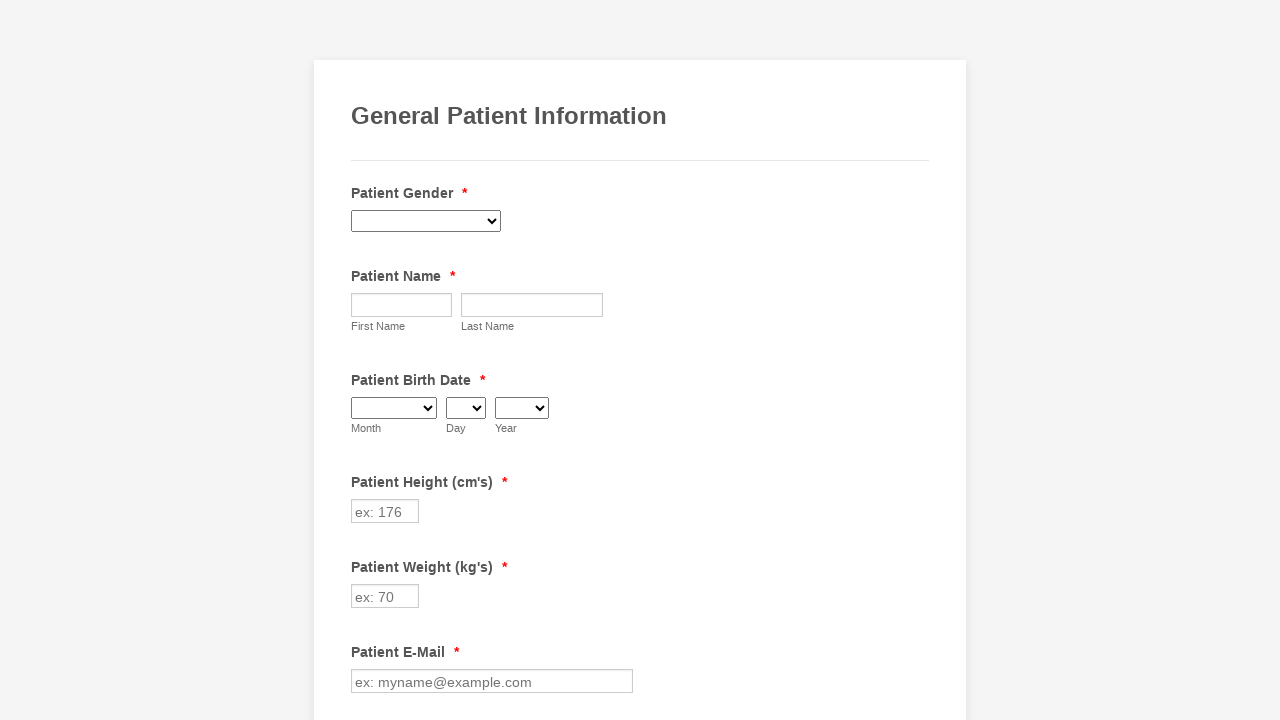

Navigated to multiple fields test page
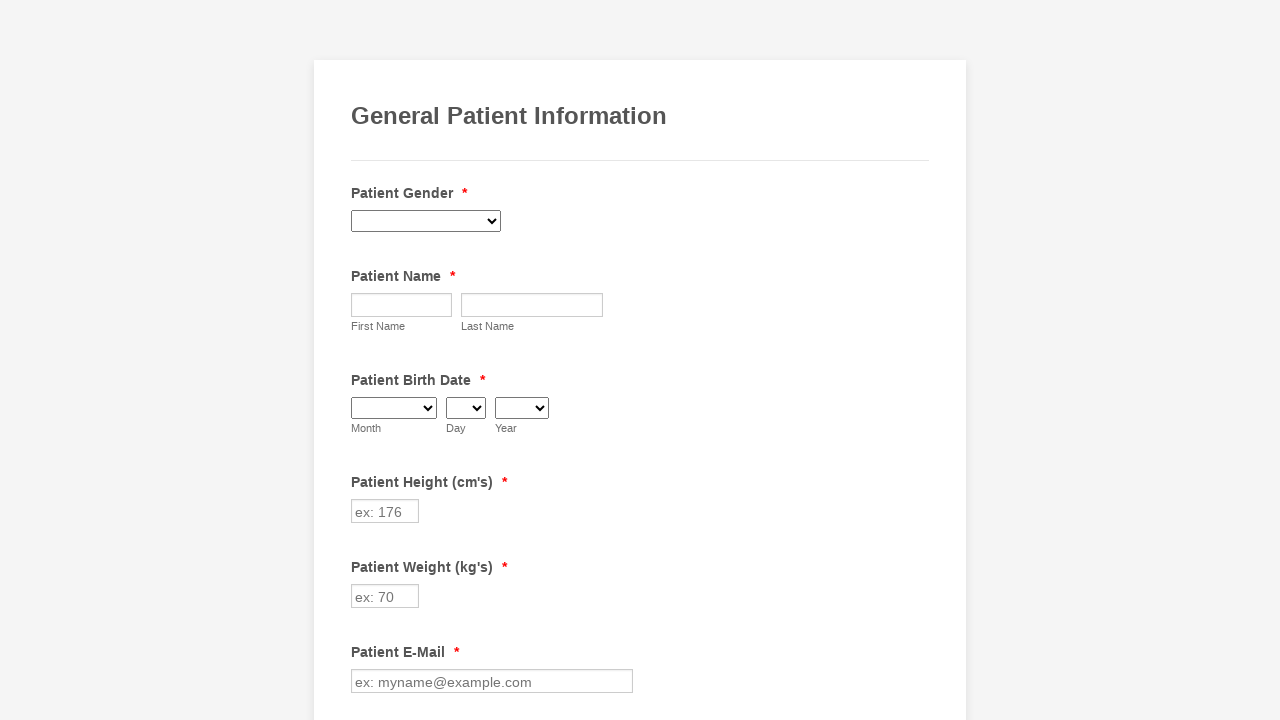

Located all checkbox elements
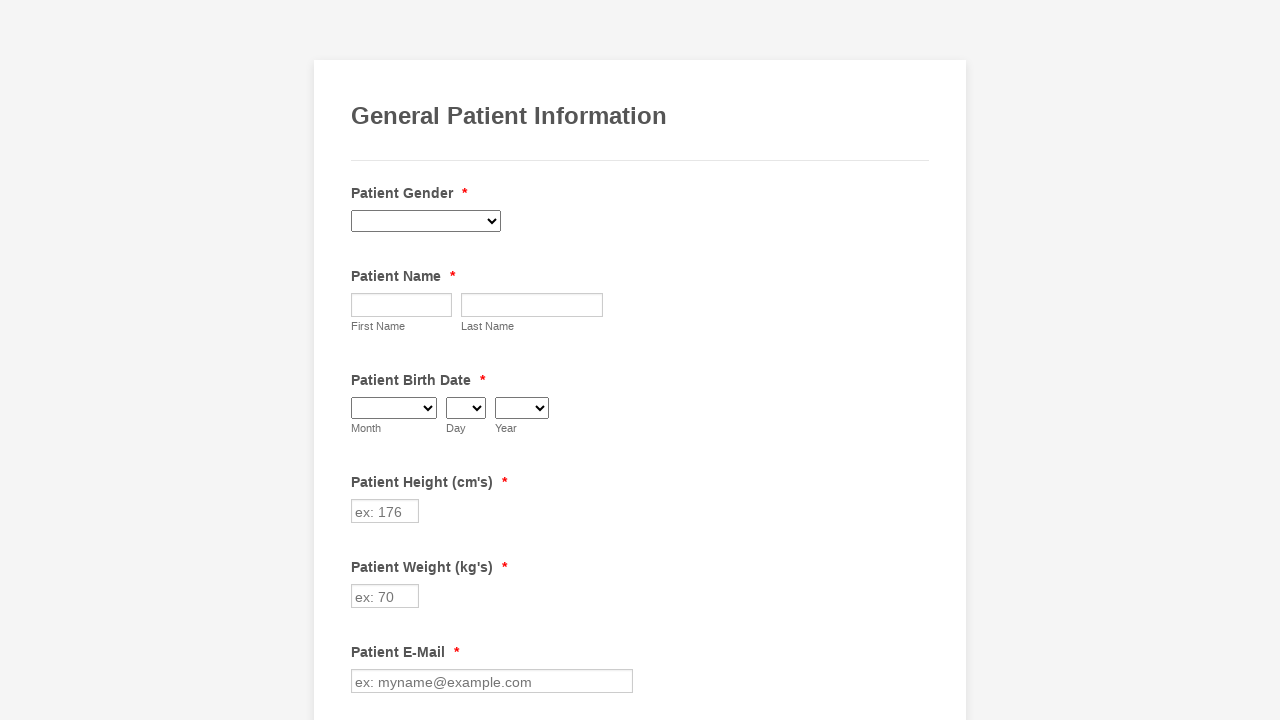

Verified checkboxes are present and ready
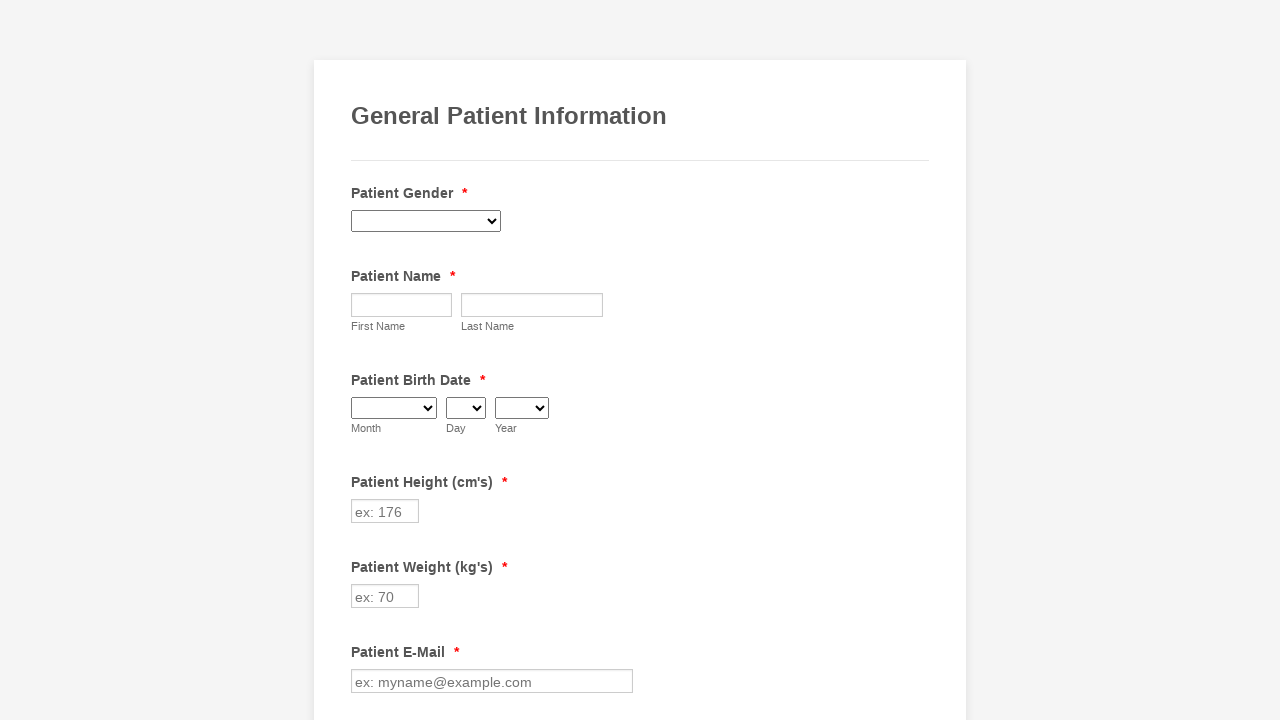

Found 29 checkboxes on the page
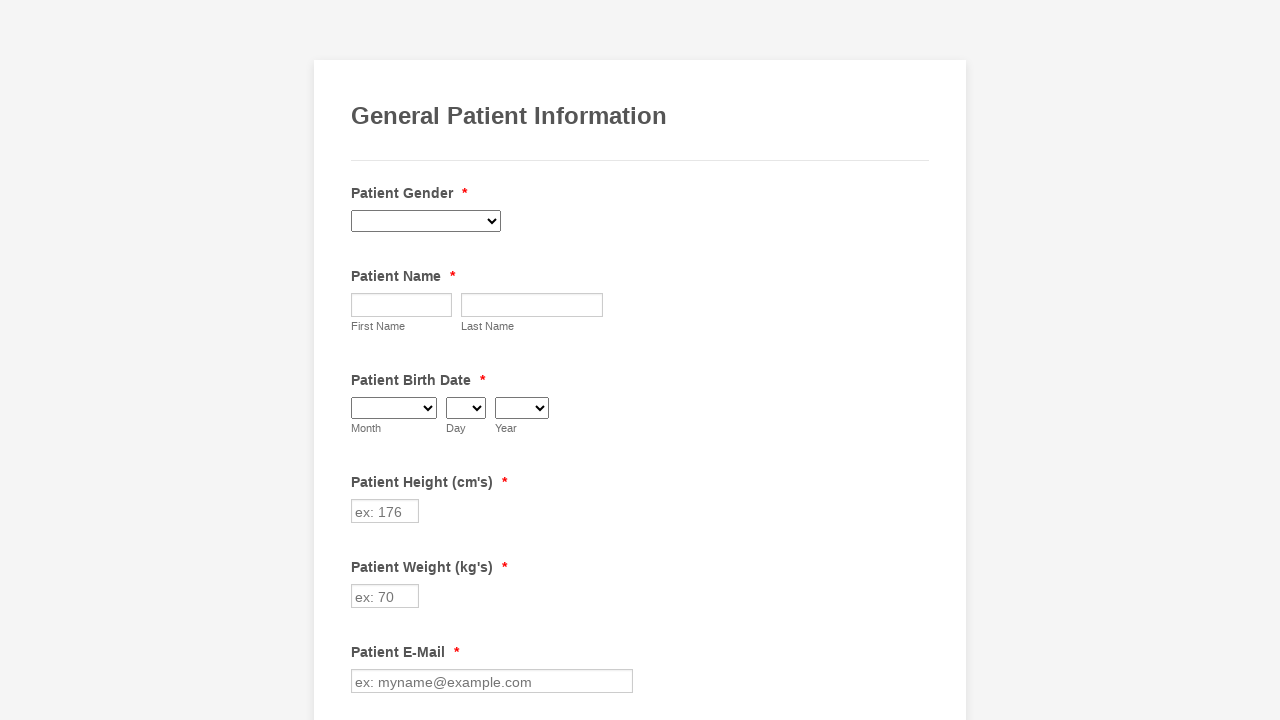

Selected checkbox 1 of 29 at (362, 360) on input[type='checkbox'] >> nth=0
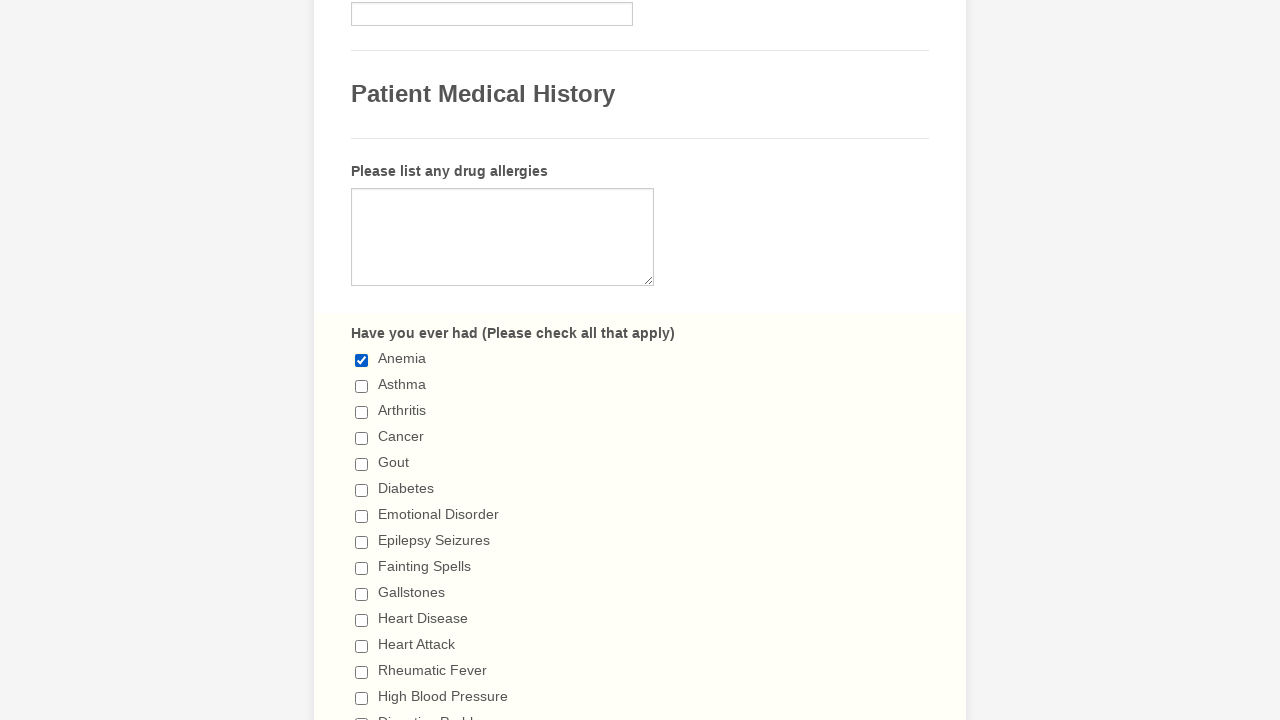

Selected checkbox 2 of 29 at (362, 386) on input[type='checkbox'] >> nth=1
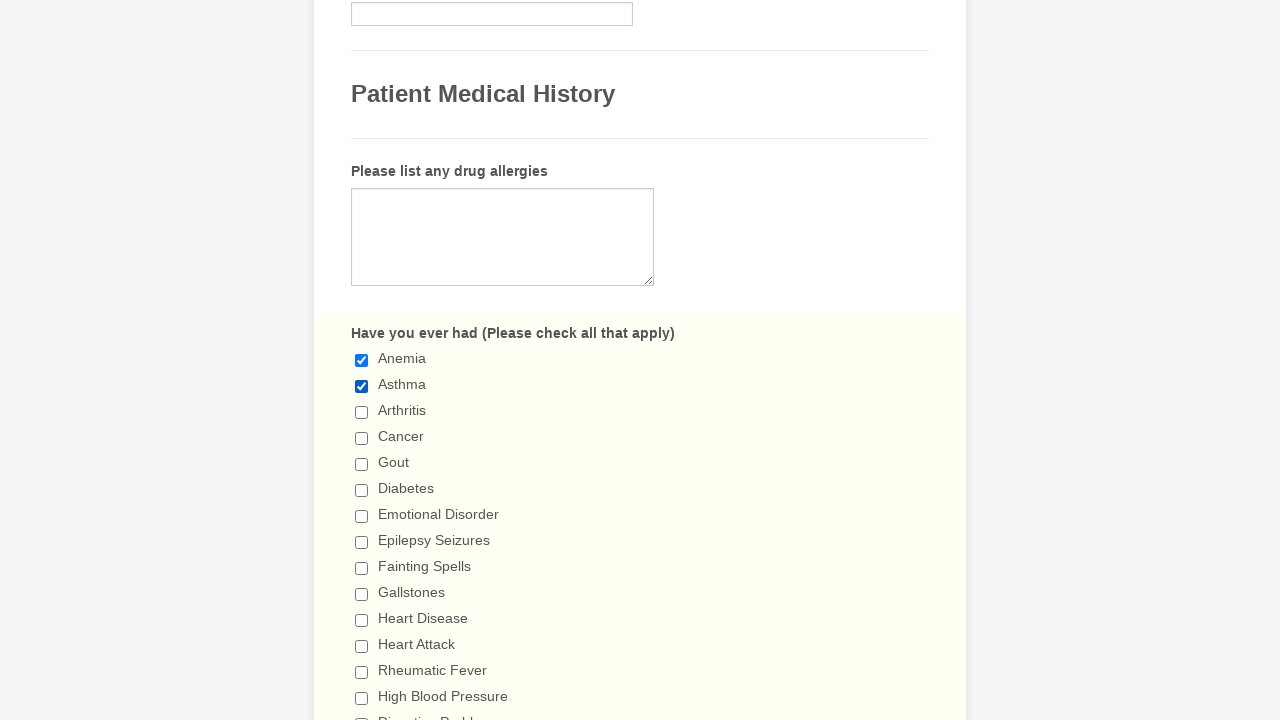

Selected checkbox 3 of 29 at (362, 412) on input[type='checkbox'] >> nth=2
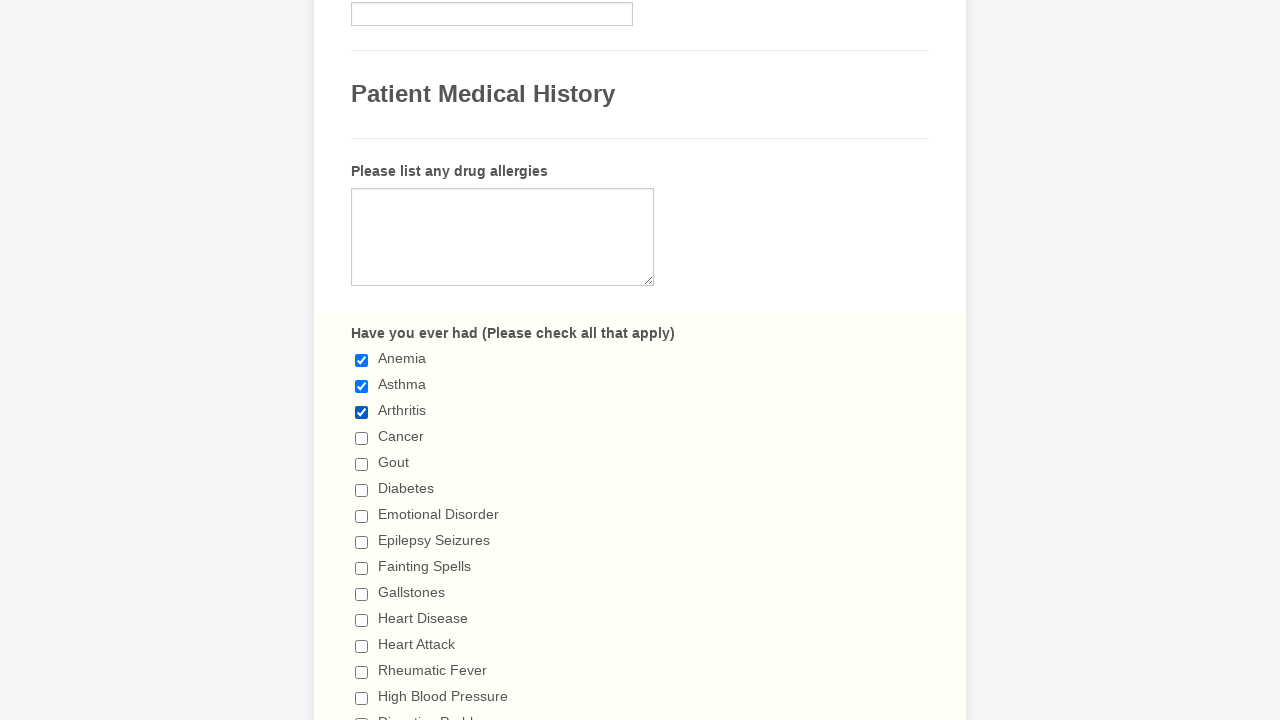

Selected checkbox 4 of 29 at (362, 438) on input[type='checkbox'] >> nth=3
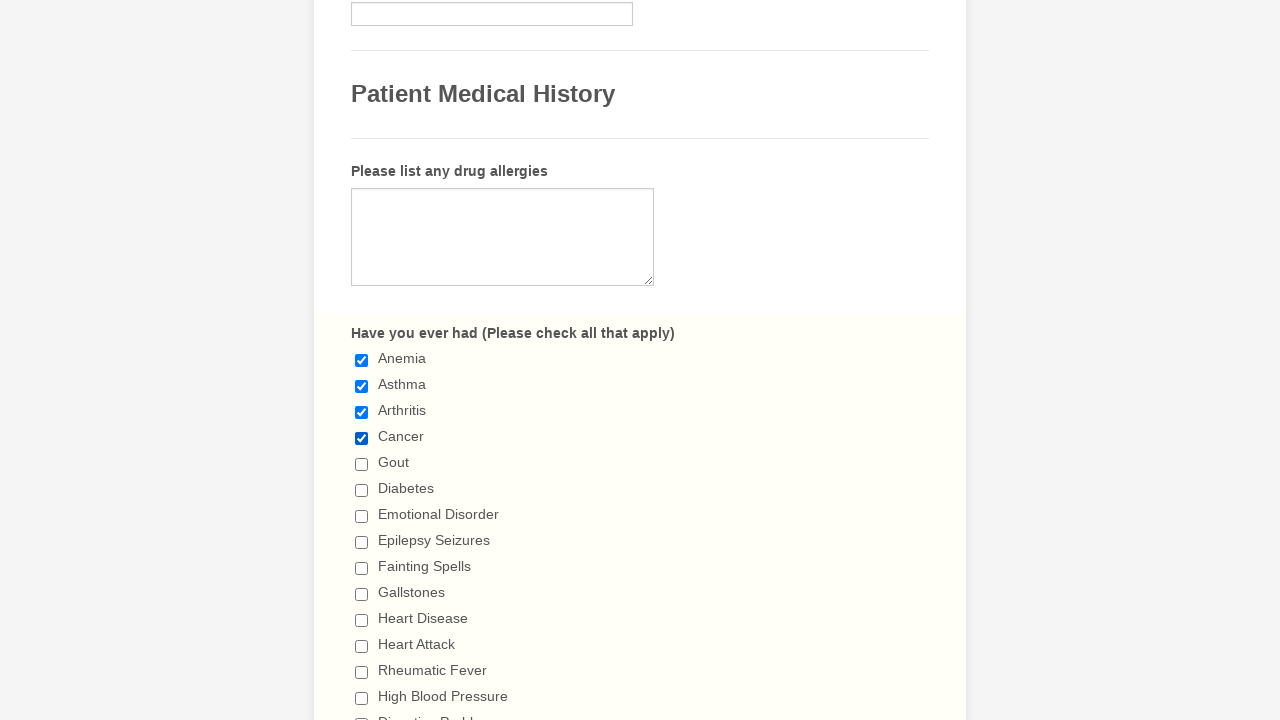

Selected checkbox 5 of 29 at (362, 464) on input[type='checkbox'] >> nth=4
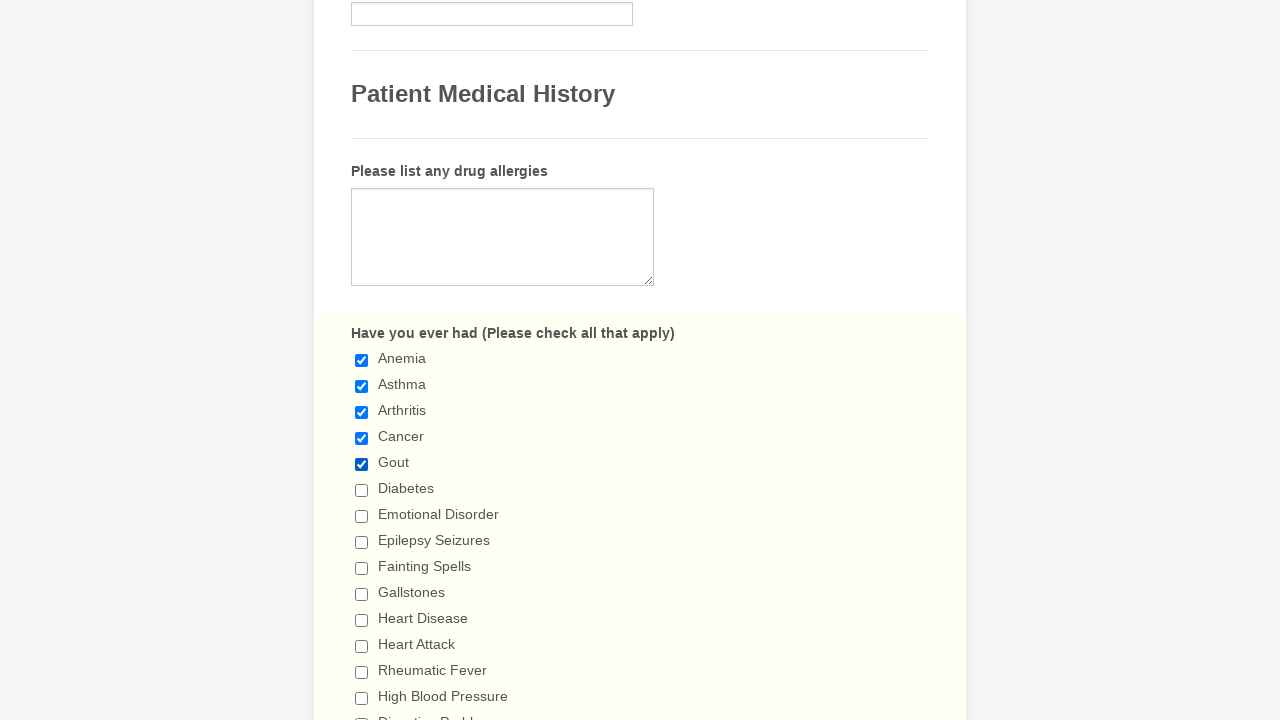

Selected checkbox 6 of 29 at (362, 490) on input[type='checkbox'] >> nth=5
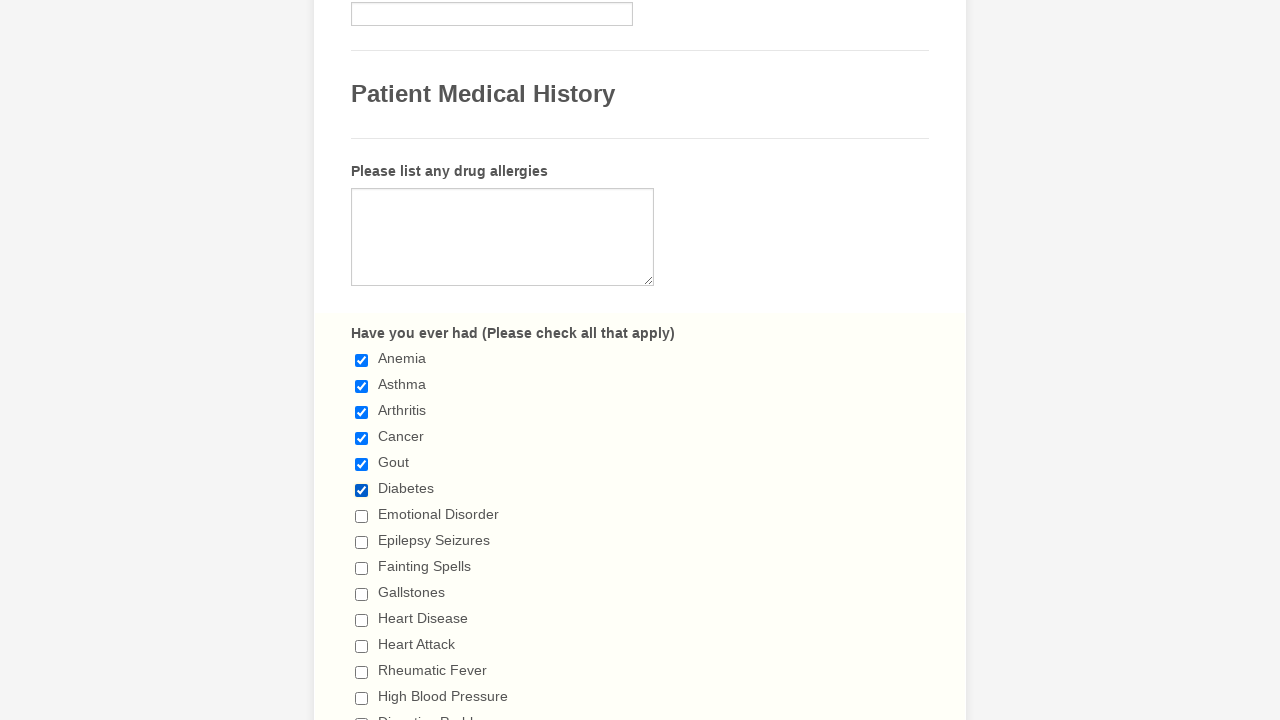

Selected checkbox 7 of 29 at (362, 516) on input[type='checkbox'] >> nth=6
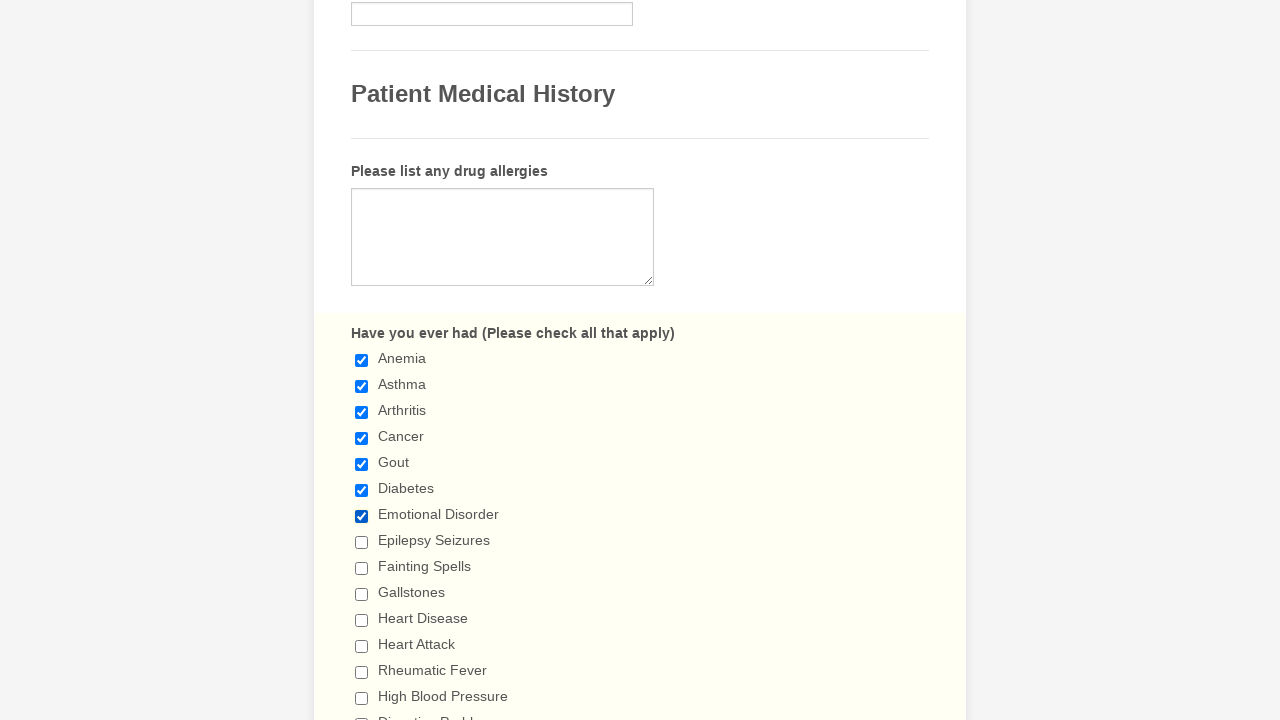

Selected checkbox 8 of 29 at (362, 542) on input[type='checkbox'] >> nth=7
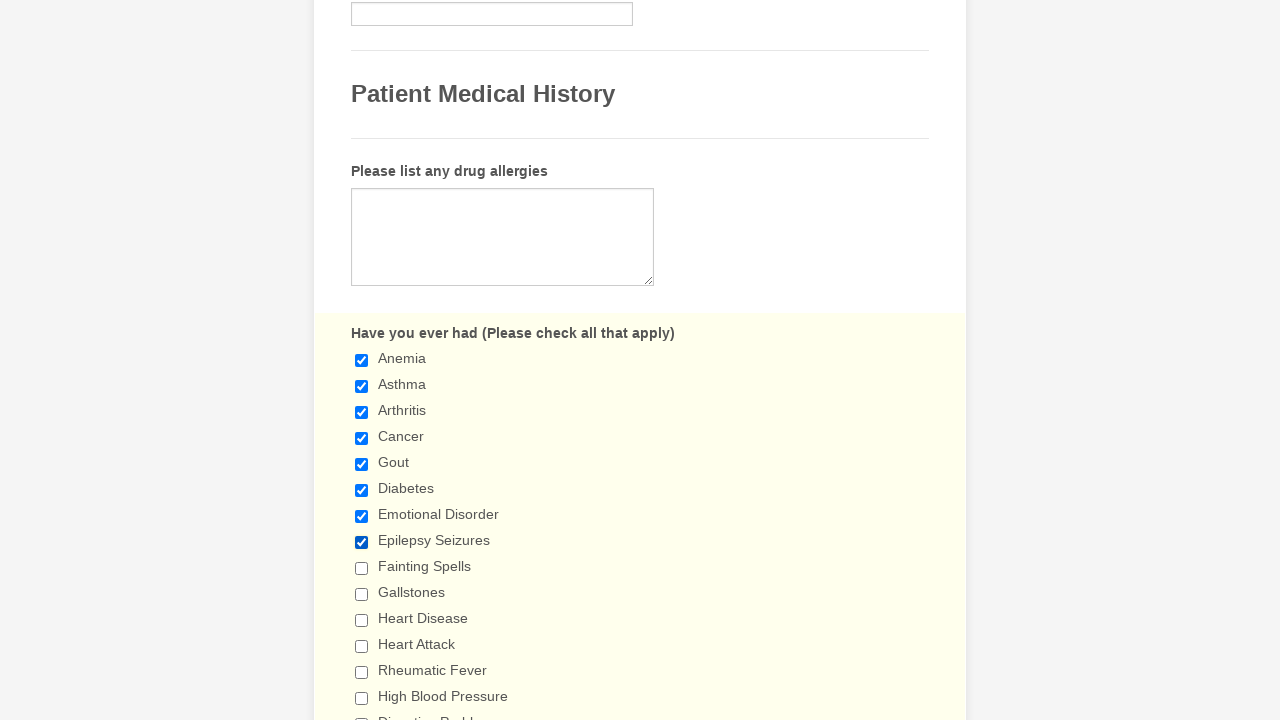

Selected checkbox 9 of 29 at (362, 568) on input[type='checkbox'] >> nth=8
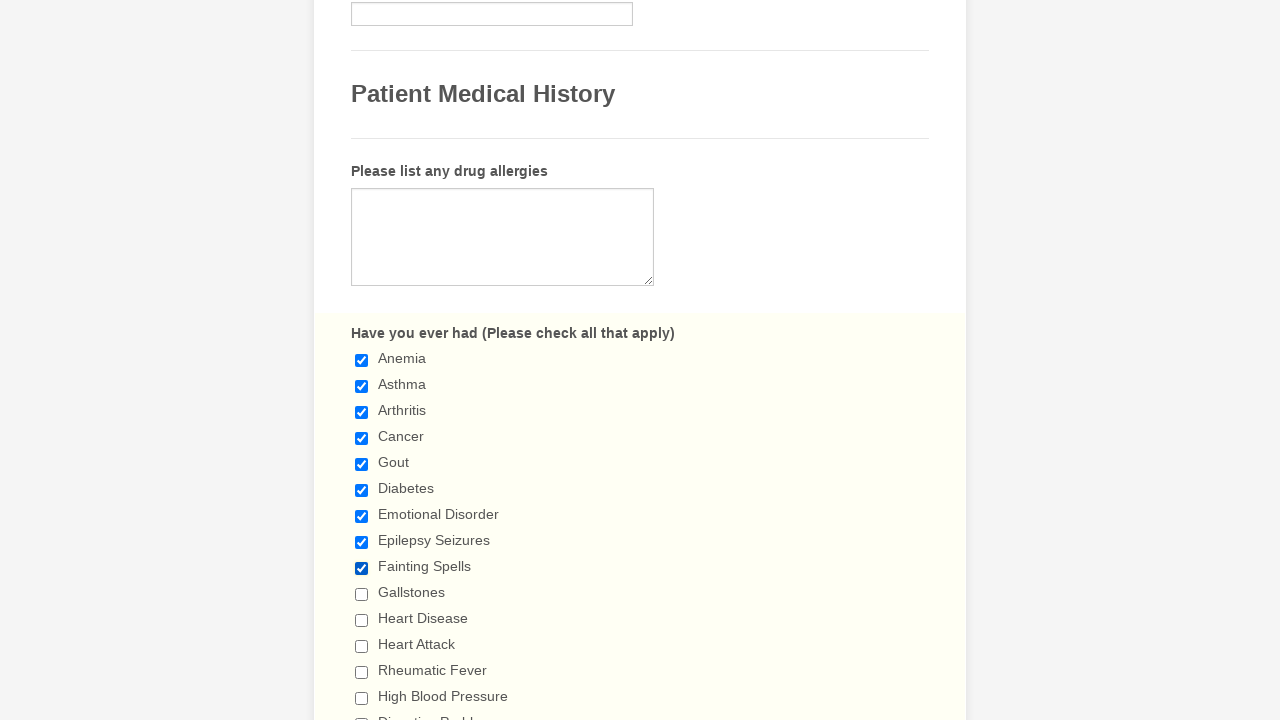

Selected checkbox 10 of 29 at (362, 594) on input[type='checkbox'] >> nth=9
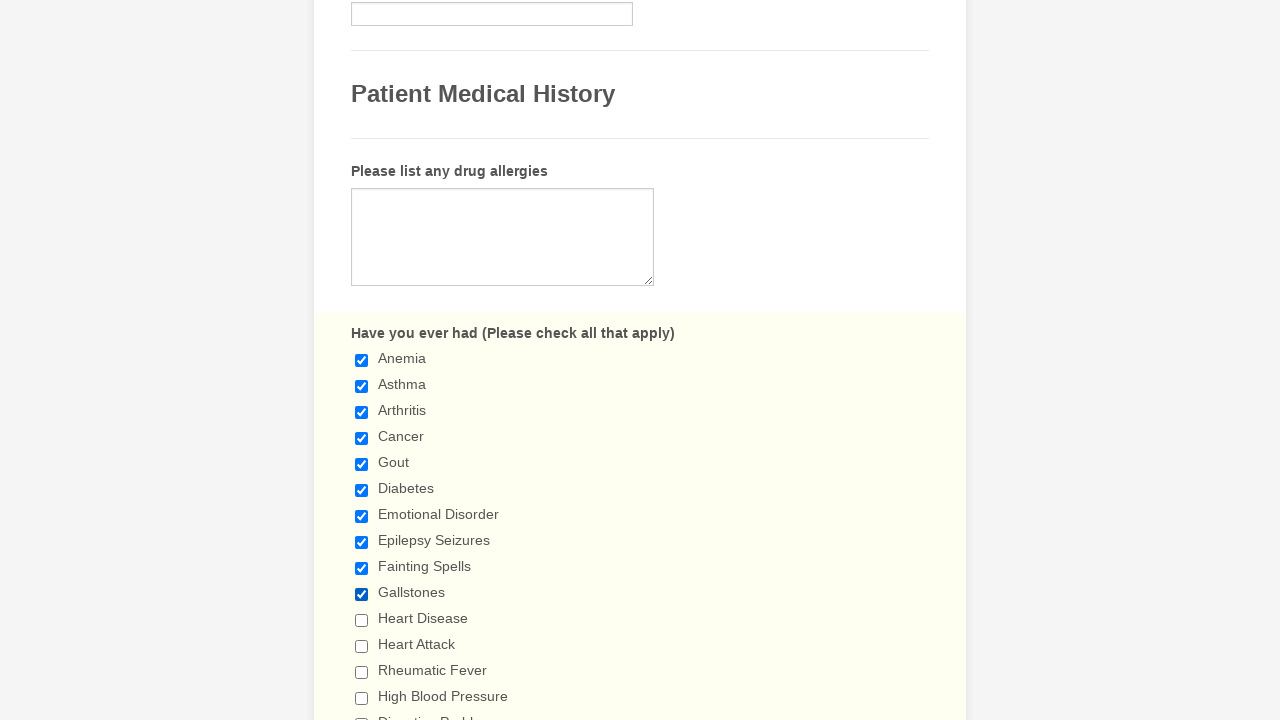

Selected checkbox 11 of 29 at (362, 620) on input[type='checkbox'] >> nth=10
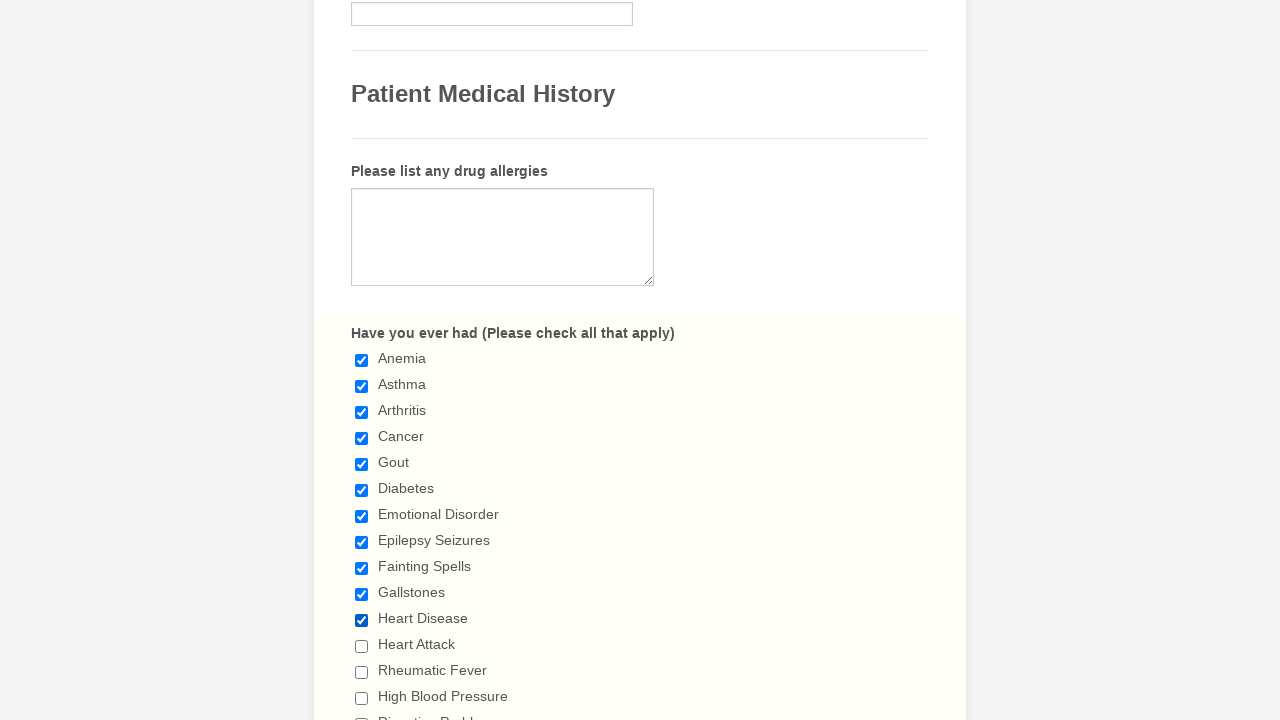

Selected checkbox 12 of 29 at (362, 646) on input[type='checkbox'] >> nth=11
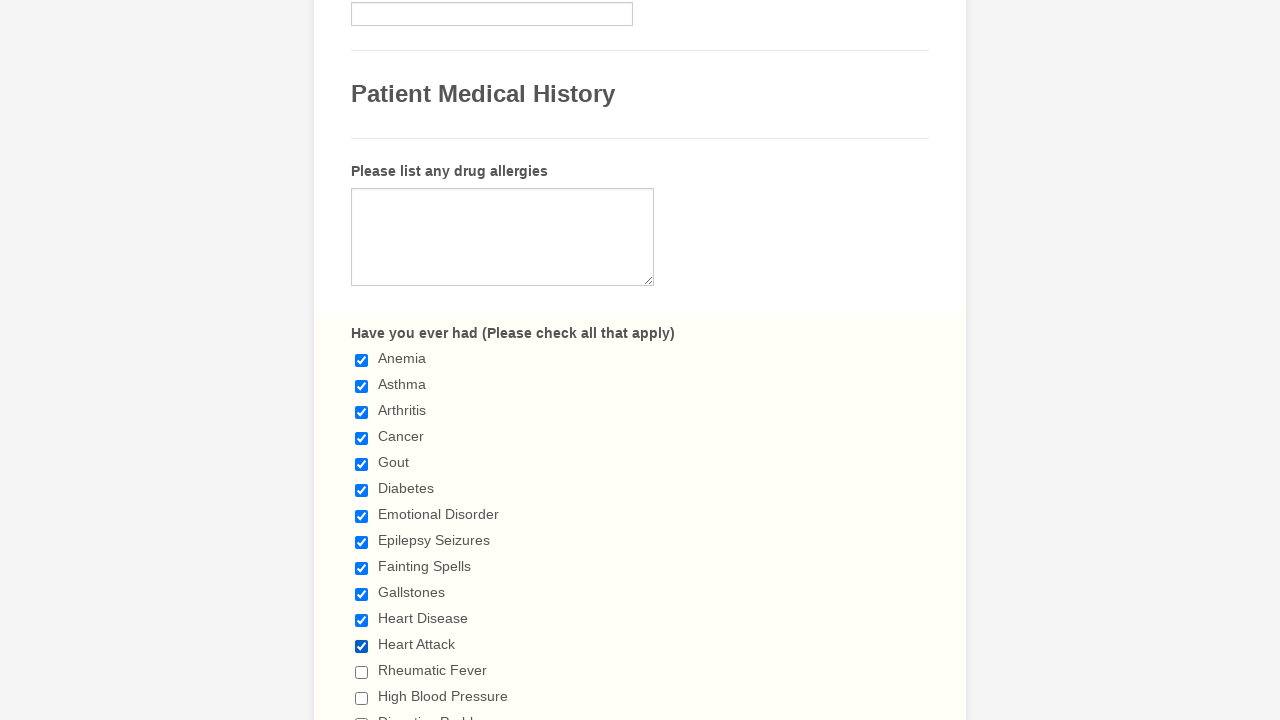

Selected checkbox 13 of 29 at (362, 672) on input[type='checkbox'] >> nth=12
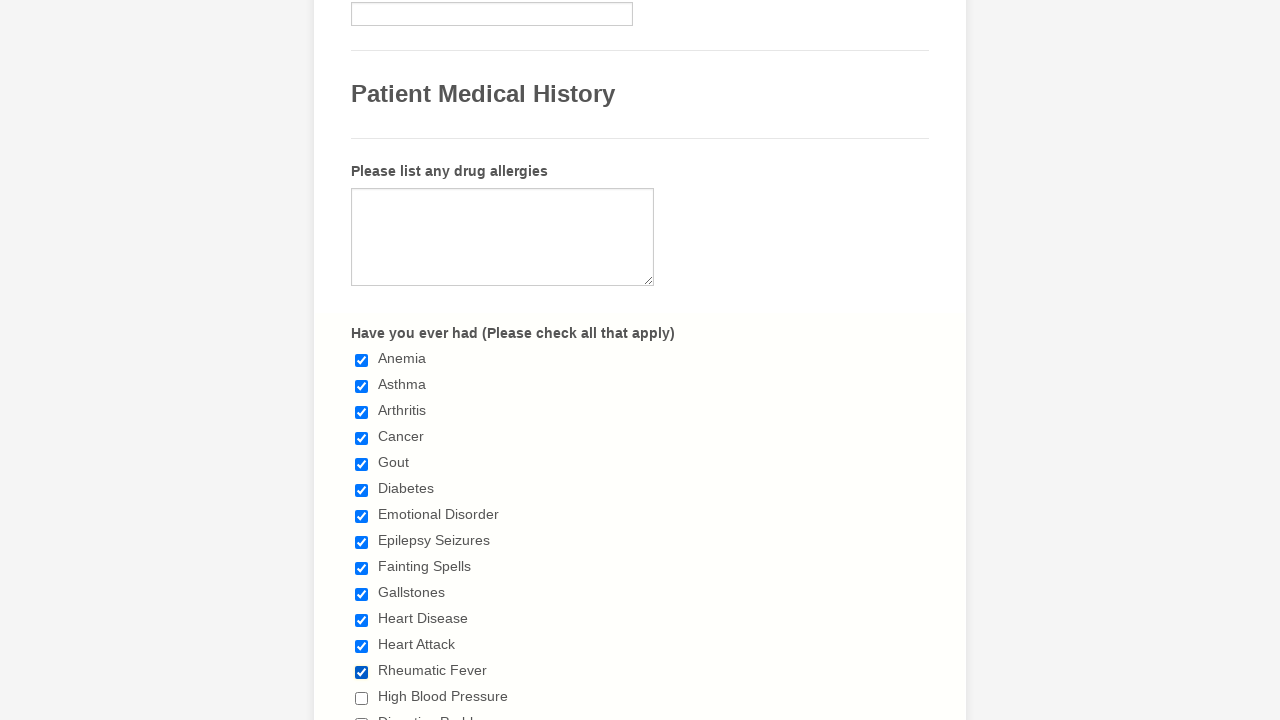

Selected checkbox 14 of 29 at (362, 698) on input[type='checkbox'] >> nth=13
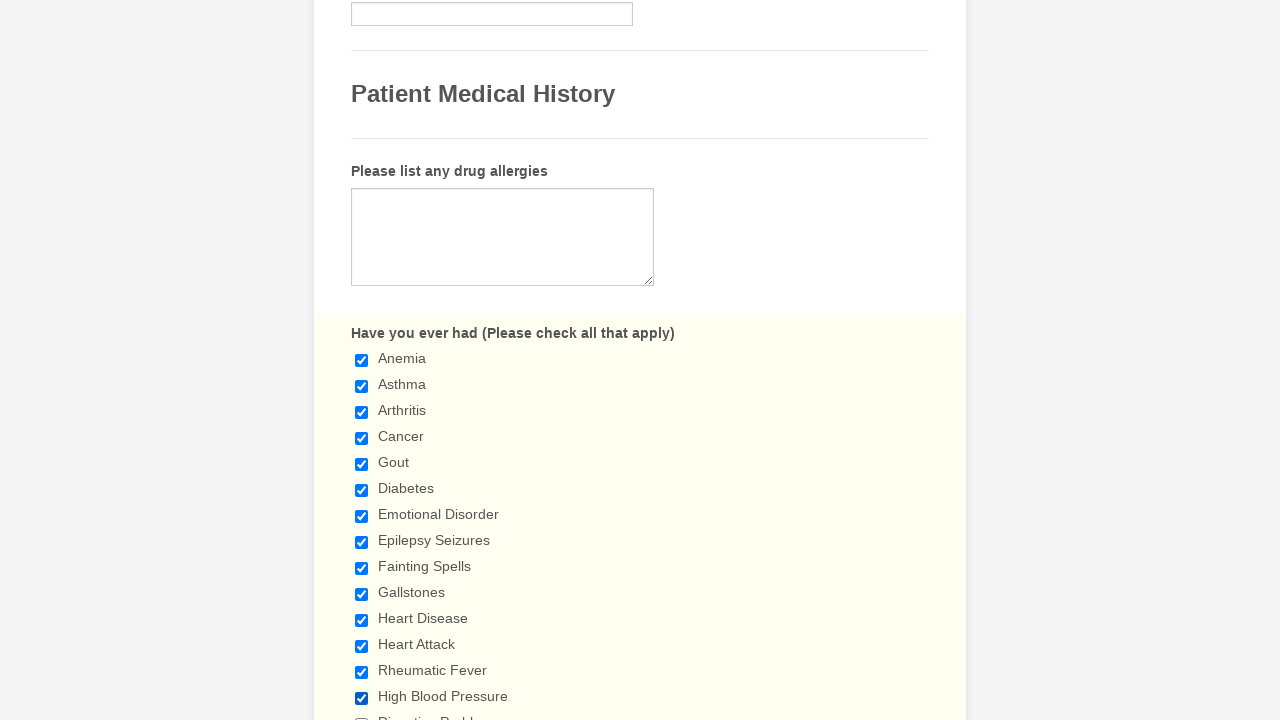

Selected checkbox 15 of 29 at (362, 714) on input[type='checkbox'] >> nth=14
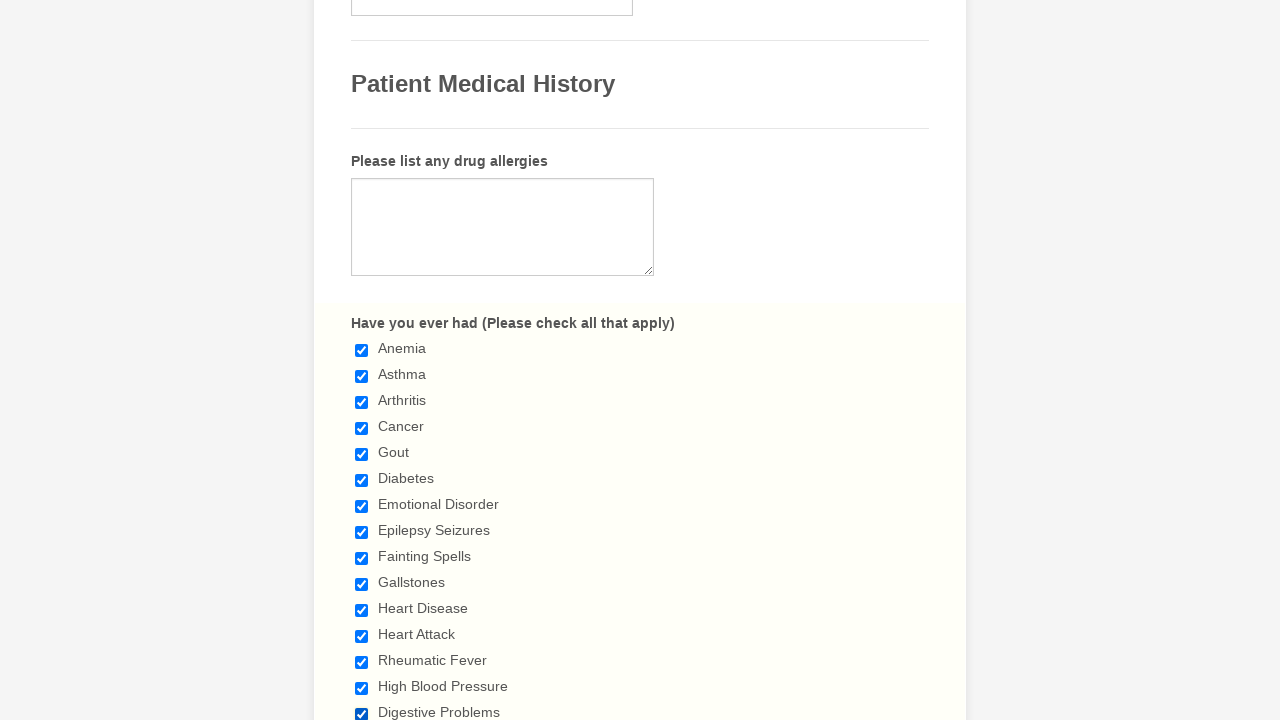

Selected checkbox 16 of 29 at (362, 360) on input[type='checkbox'] >> nth=15
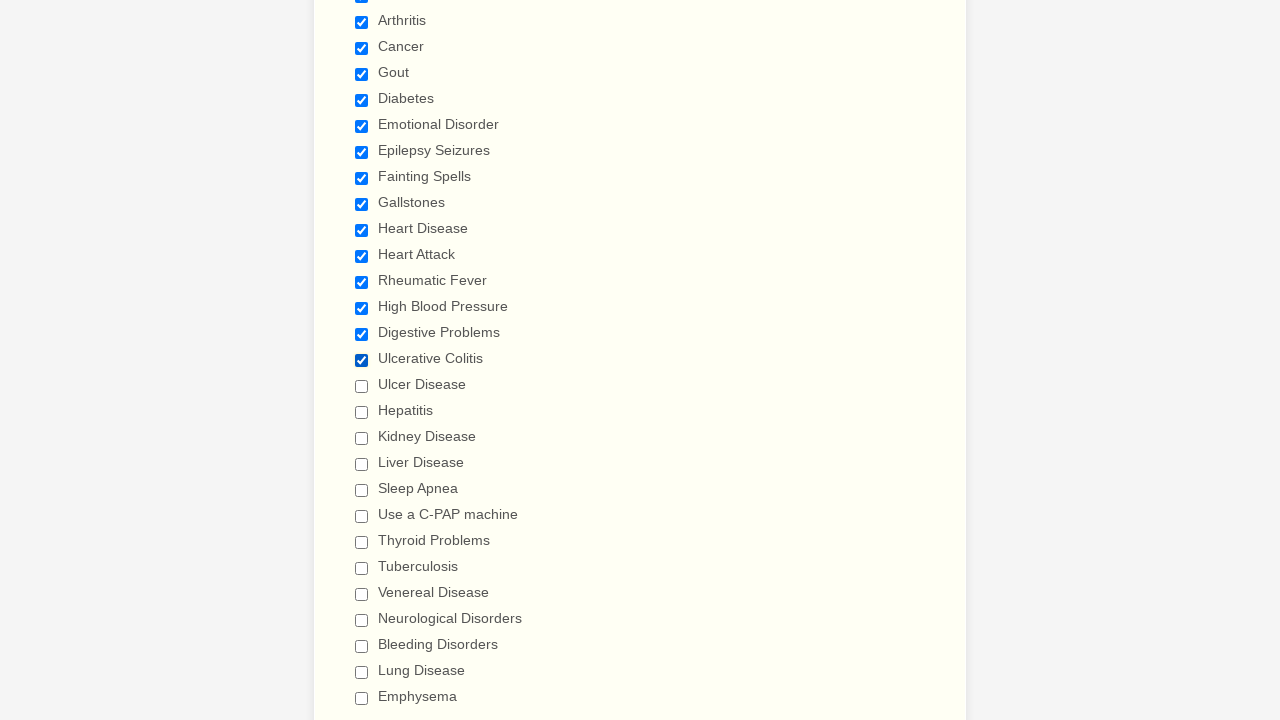

Selected checkbox 17 of 29 at (362, 386) on input[type='checkbox'] >> nth=16
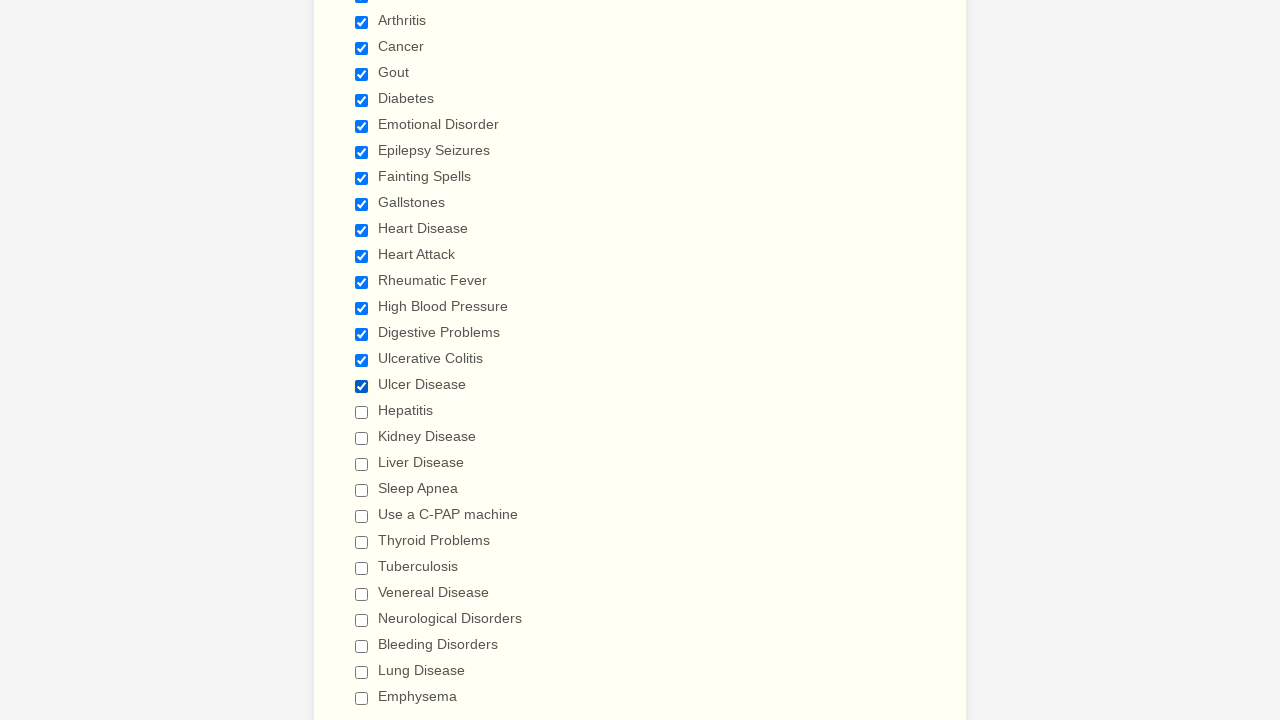

Selected checkbox 18 of 29 at (362, 412) on input[type='checkbox'] >> nth=17
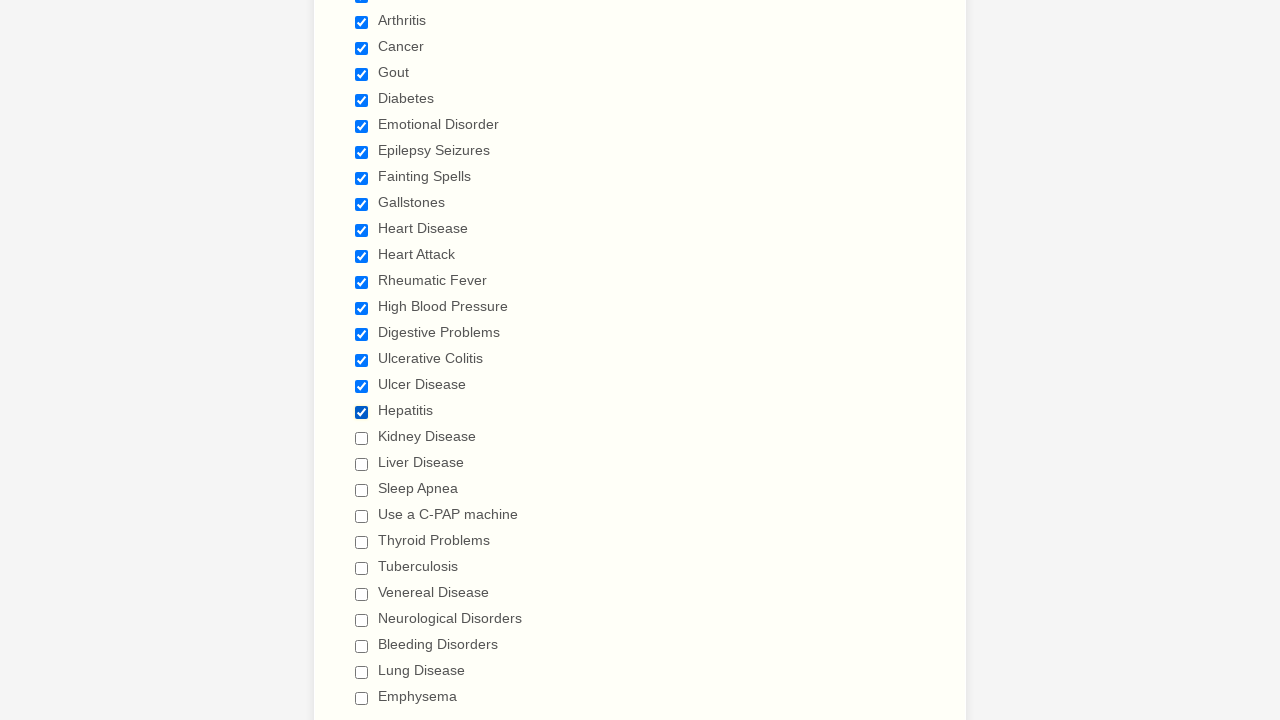

Selected checkbox 19 of 29 at (362, 438) on input[type='checkbox'] >> nth=18
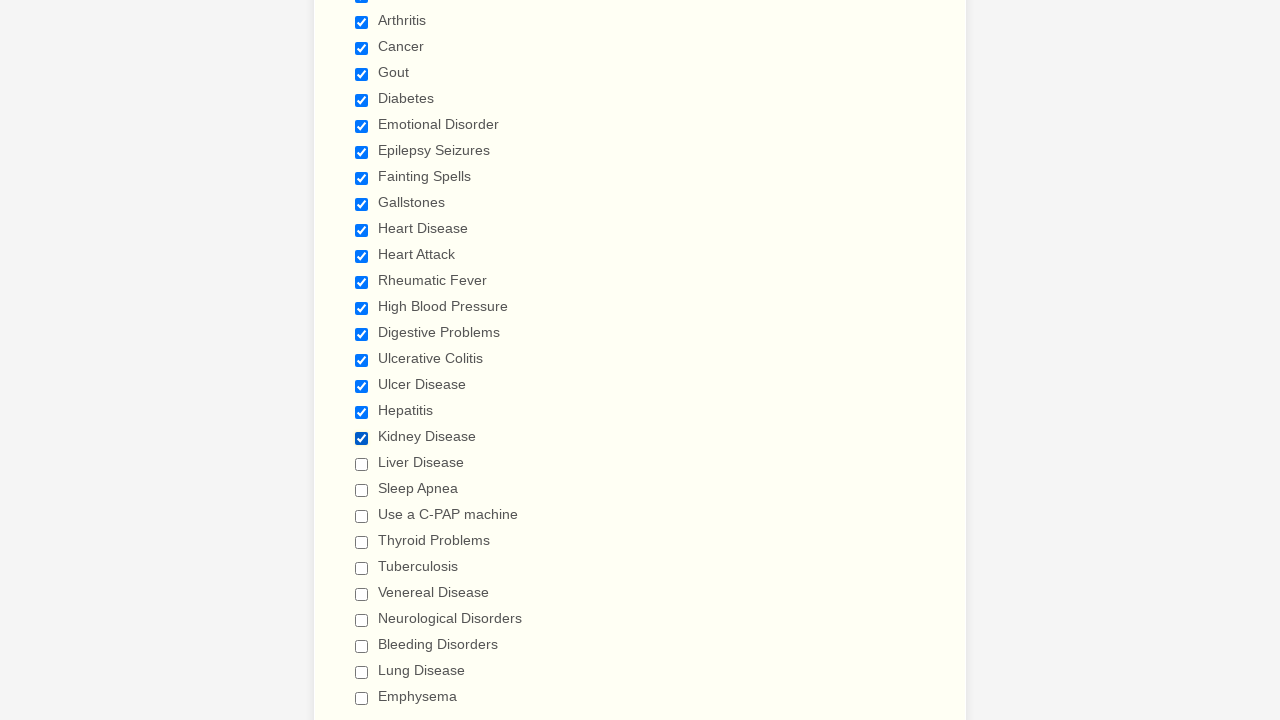

Selected checkbox 20 of 29 at (362, 464) on input[type='checkbox'] >> nth=19
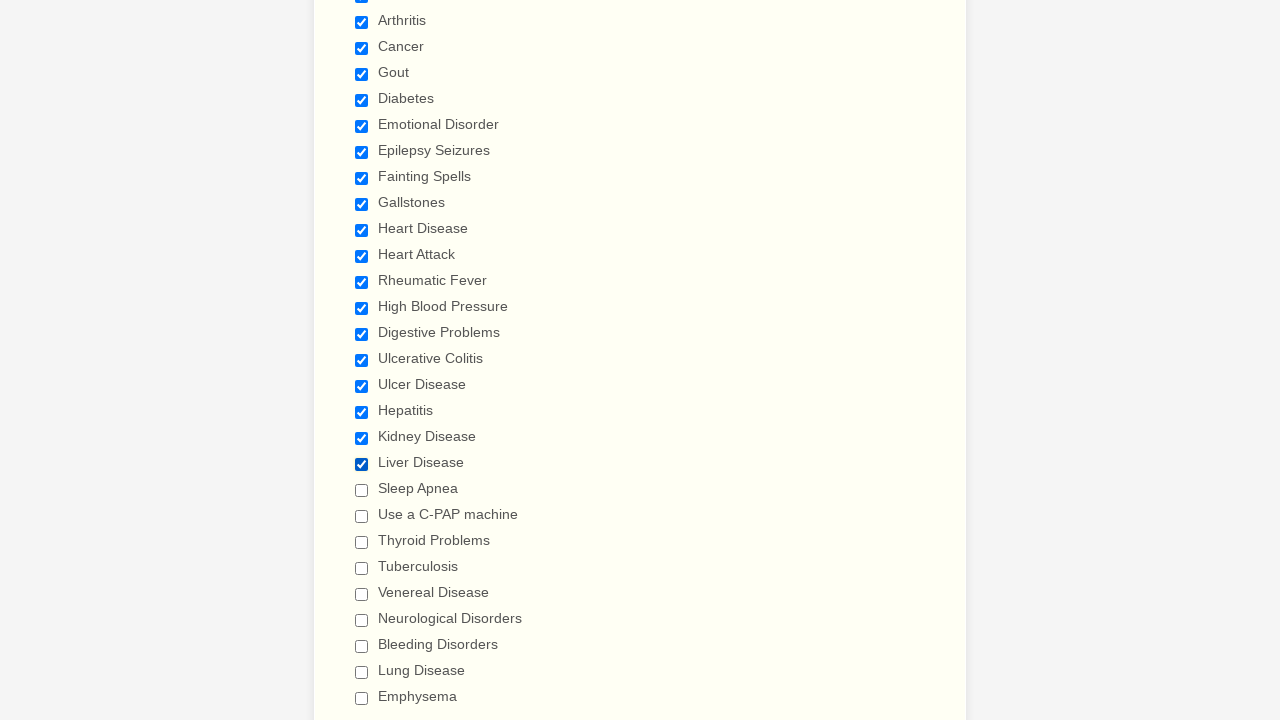

Selected checkbox 21 of 29 at (362, 490) on input[type='checkbox'] >> nth=20
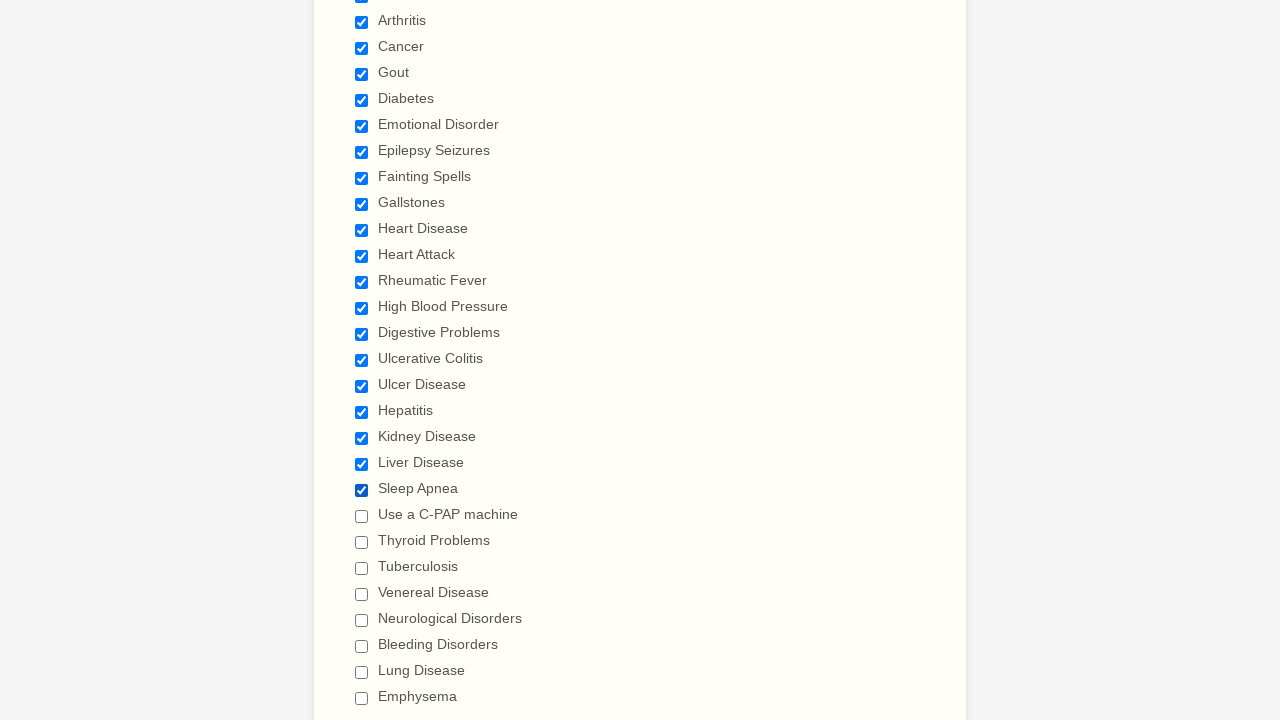

Selected checkbox 22 of 29 at (362, 516) on input[type='checkbox'] >> nth=21
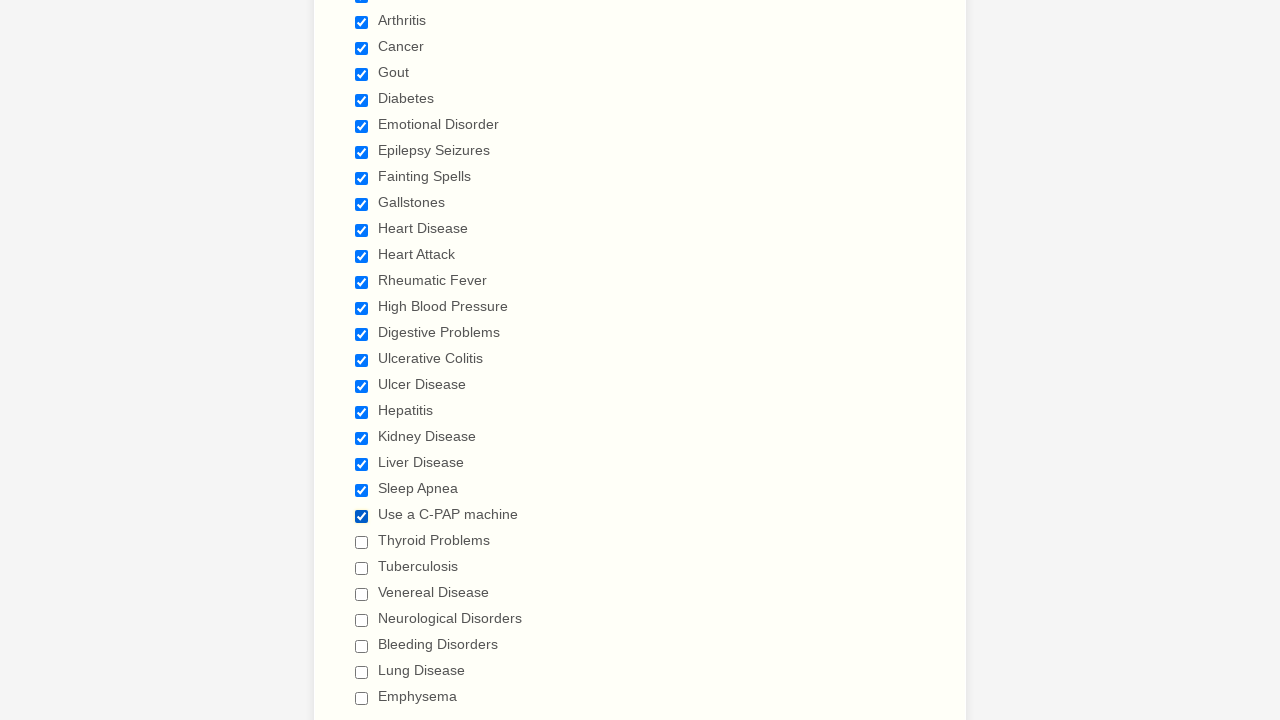

Selected checkbox 23 of 29 at (362, 542) on input[type='checkbox'] >> nth=22
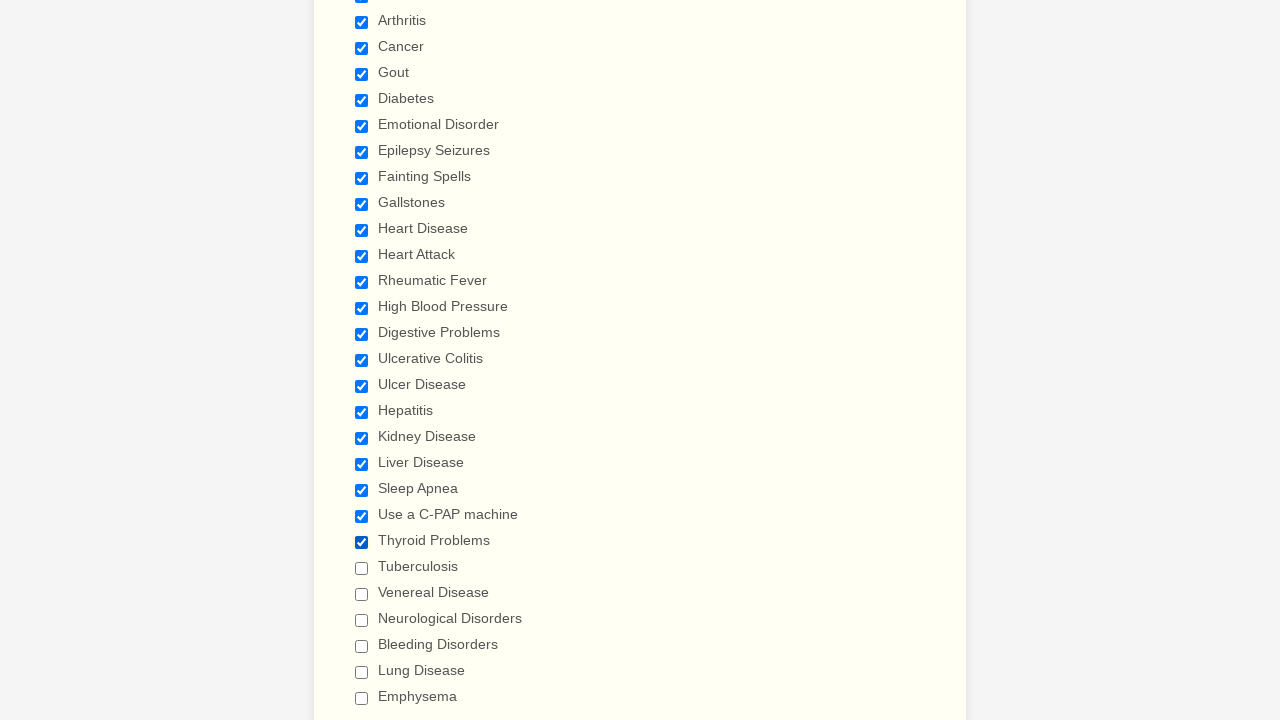

Selected checkbox 24 of 29 at (362, 568) on input[type='checkbox'] >> nth=23
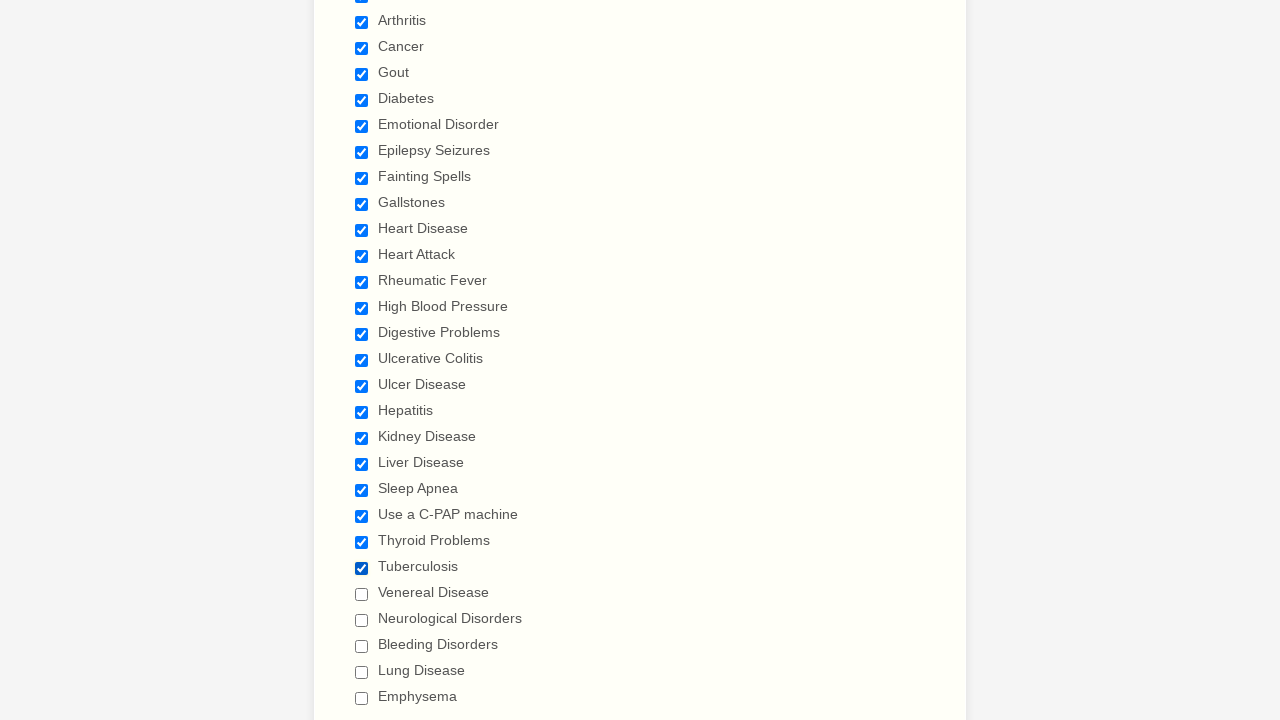

Selected checkbox 25 of 29 at (362, 594) on input[type='checkbox'] >> nth=24
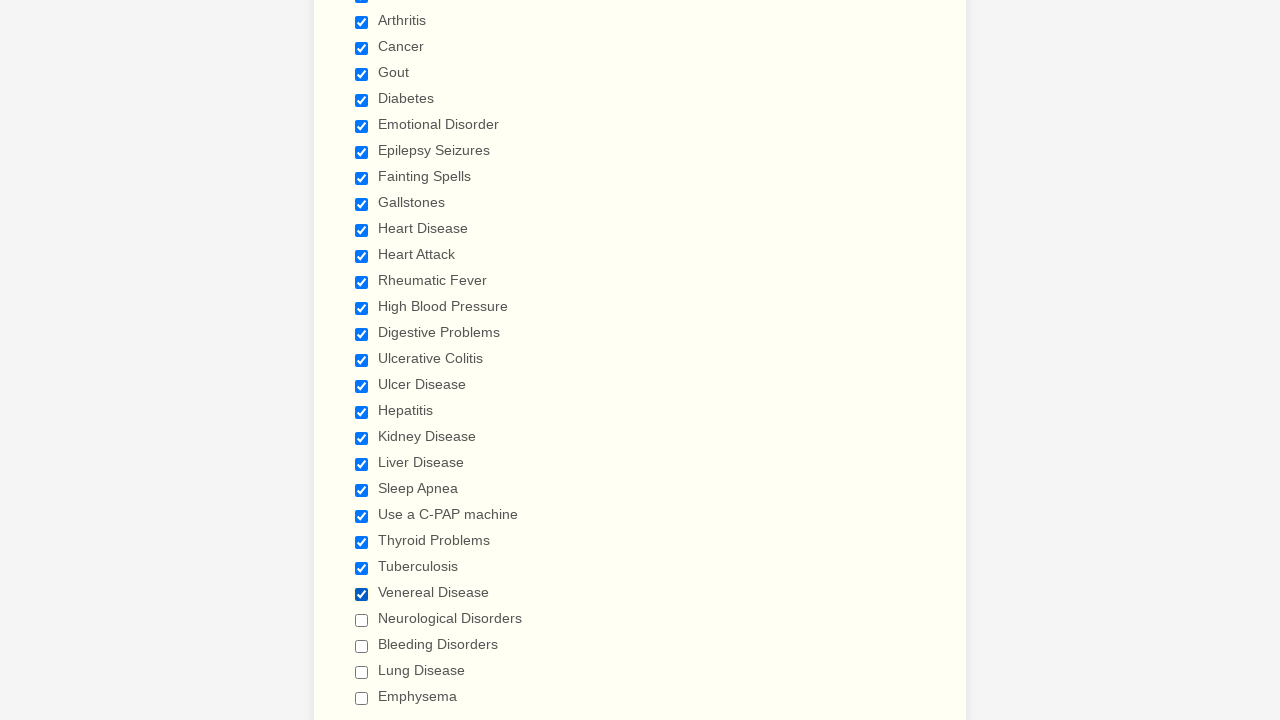

Selected checkbox 26 of 29 at (362, 620) on input[type='checkbox'] >> nth=25
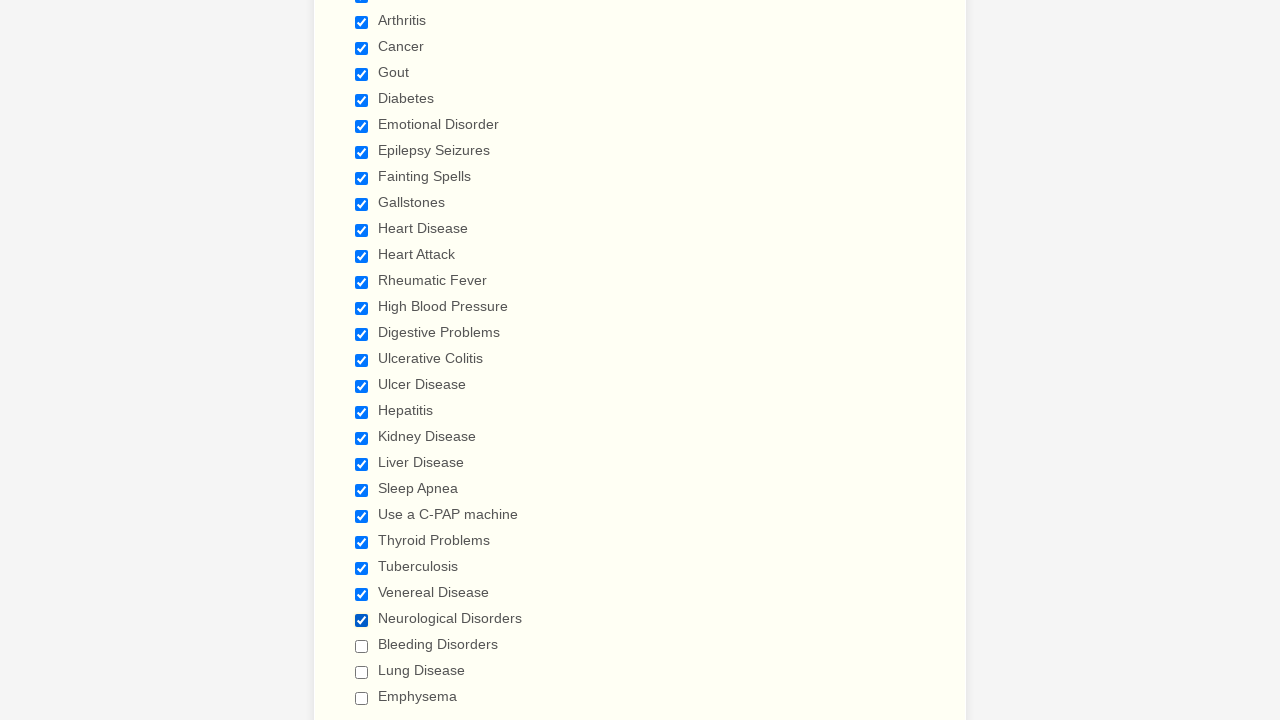

Selected checkbox 27 of 29 at (362, 646) on input[type='checkbox'] >> nth=26
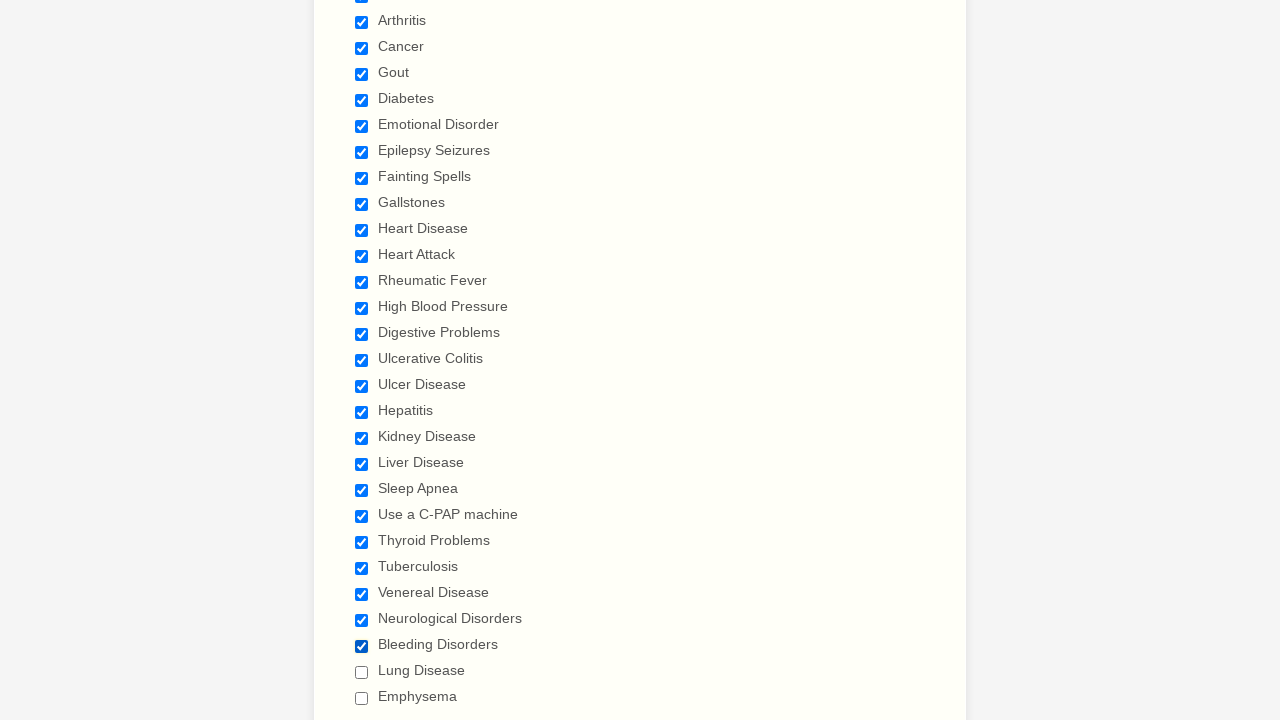

Selected checkbox 28 of 29 at (362, 672) on input[type='checkbox'] >> nth=27
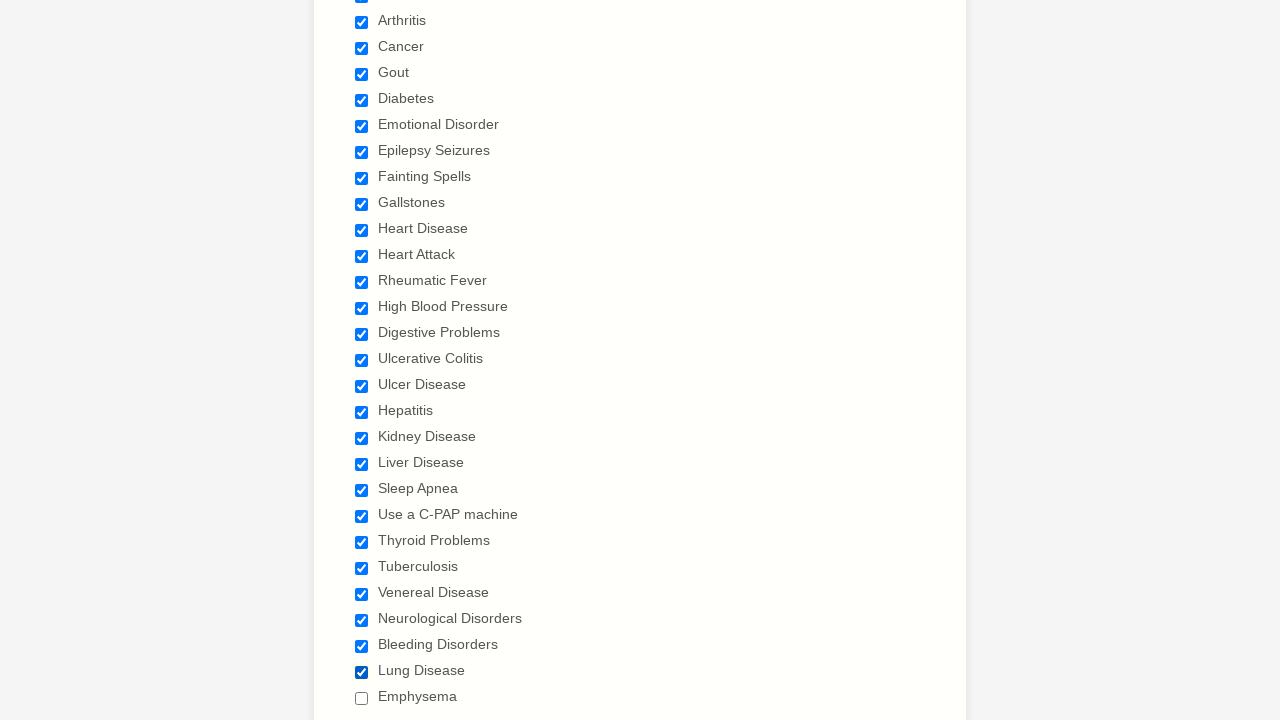

Selected checkbox 29 of 29 at (362, 698) on input[type='checkbox'] >> nth=28
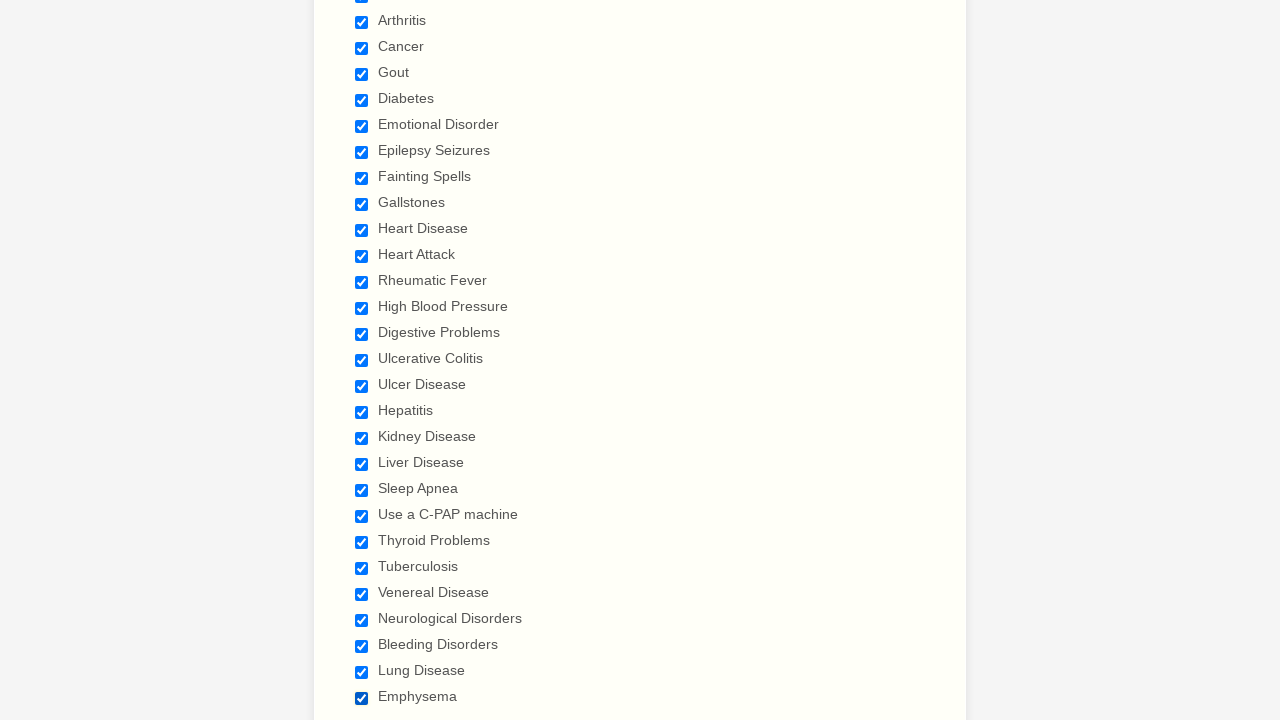

Verified checkbox 1 of 29 is selected
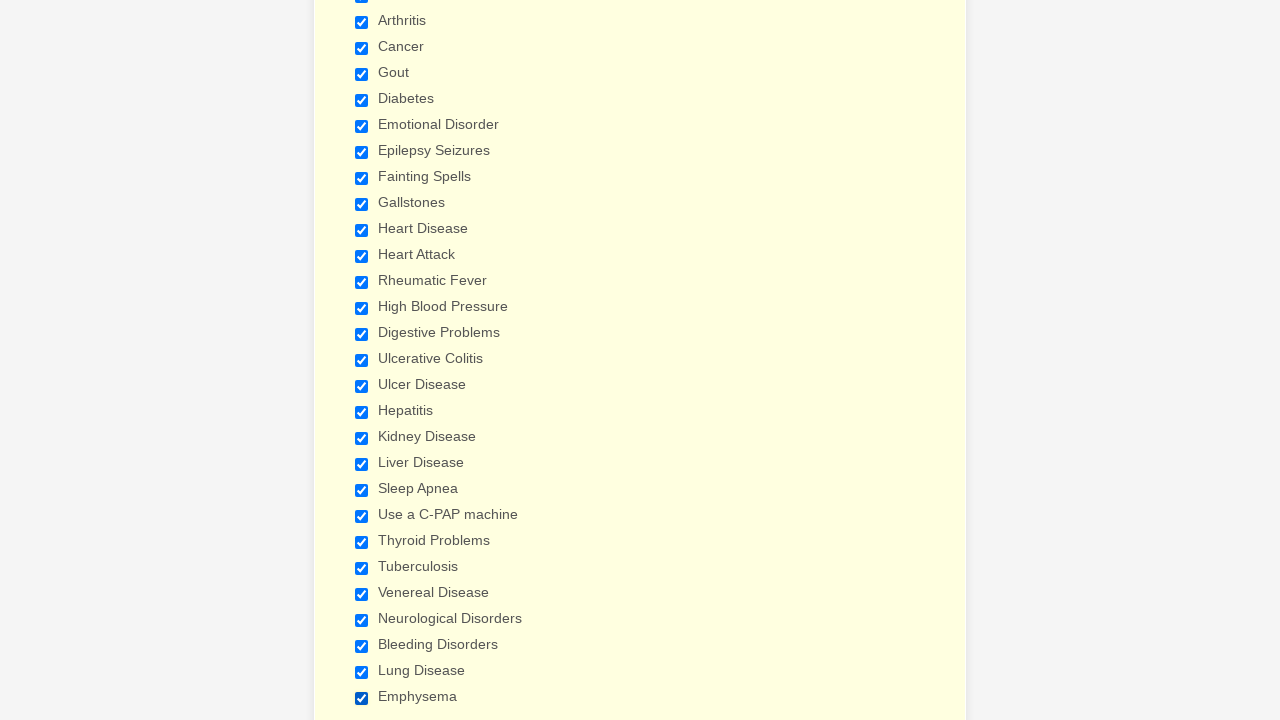

Verified checkbox 2 of 29 is selected
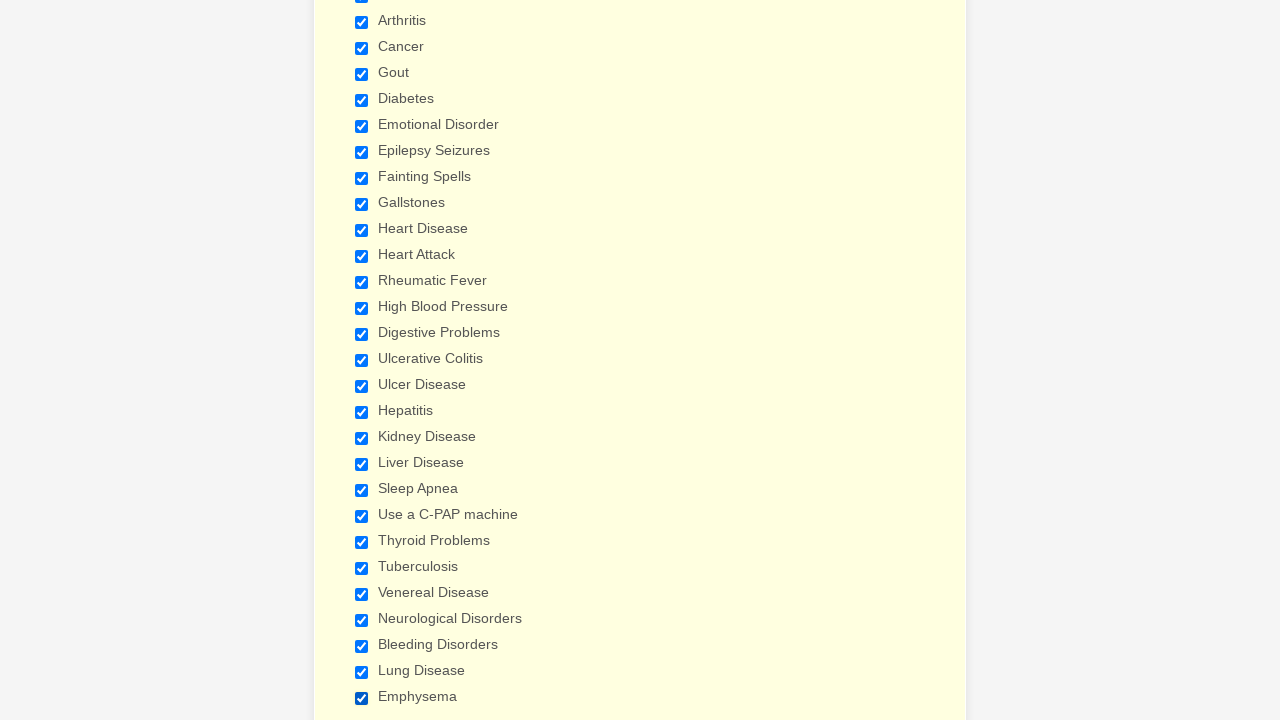

Verified checkbox 3 of 29 is selected
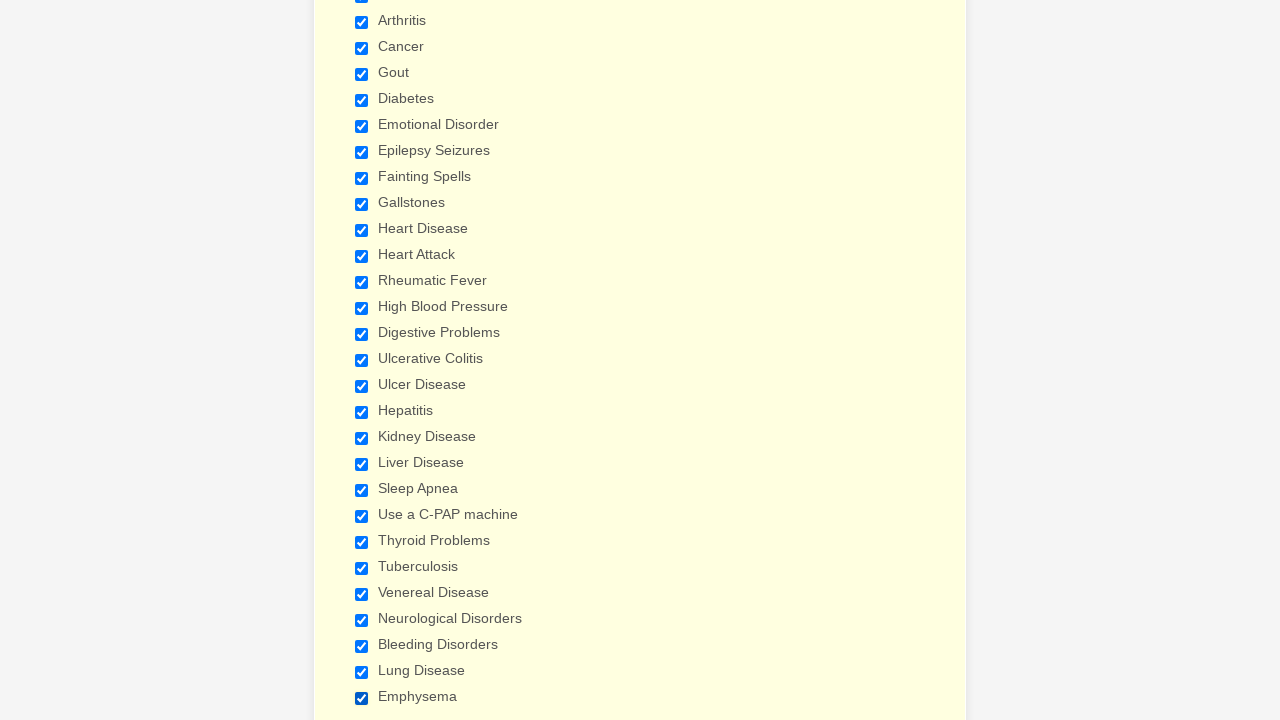

Verified checkbox 4 of 29 is selected
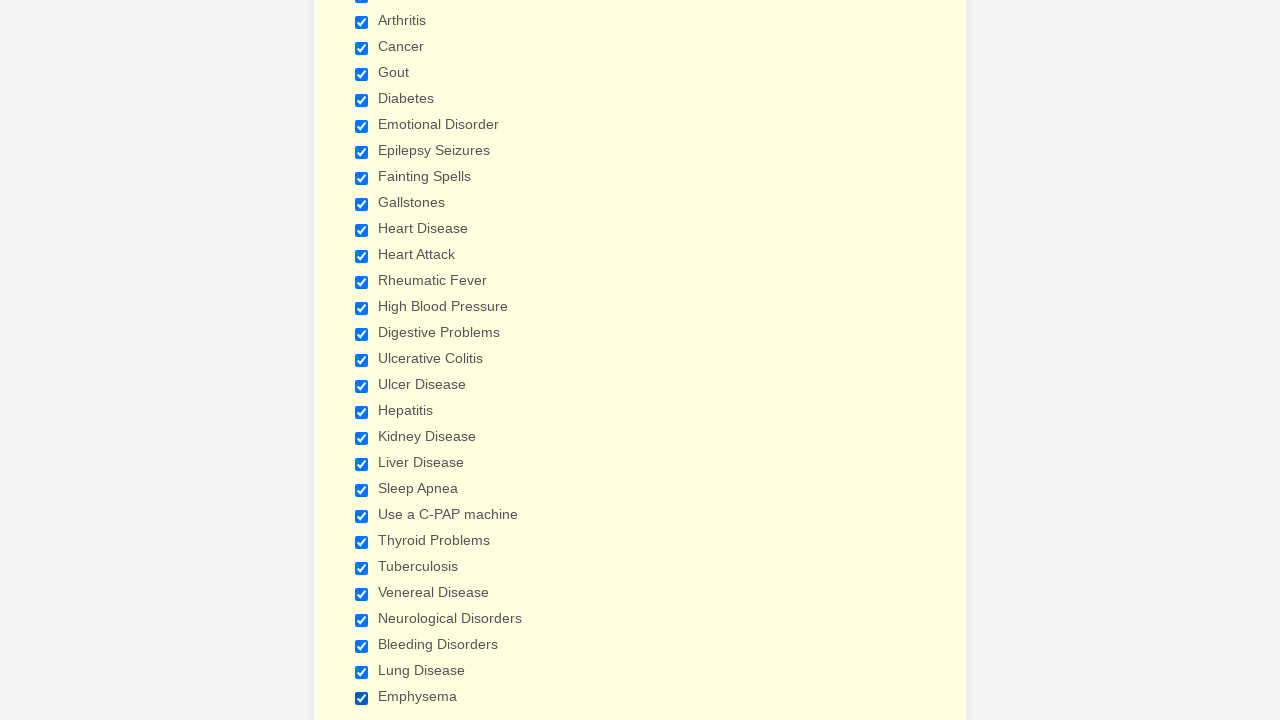

Verified checkbox 5 of 29 is selected
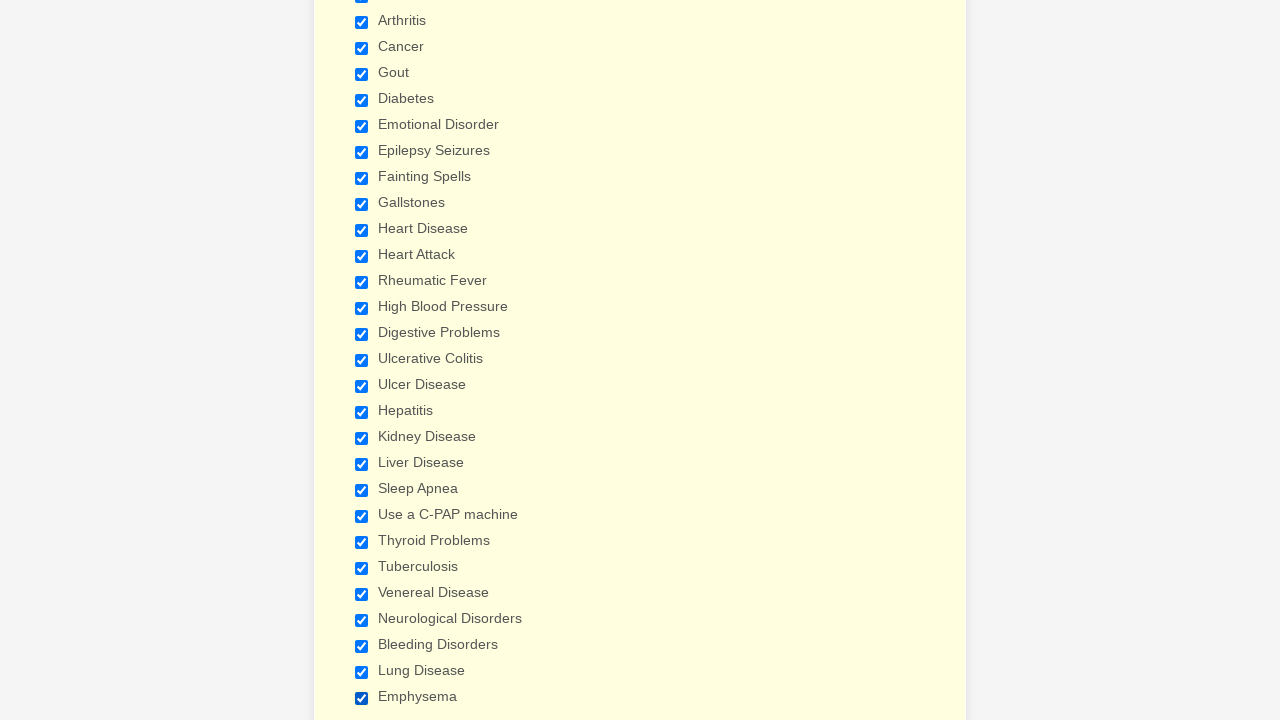

Verified checkbox 6 of 29 is selected
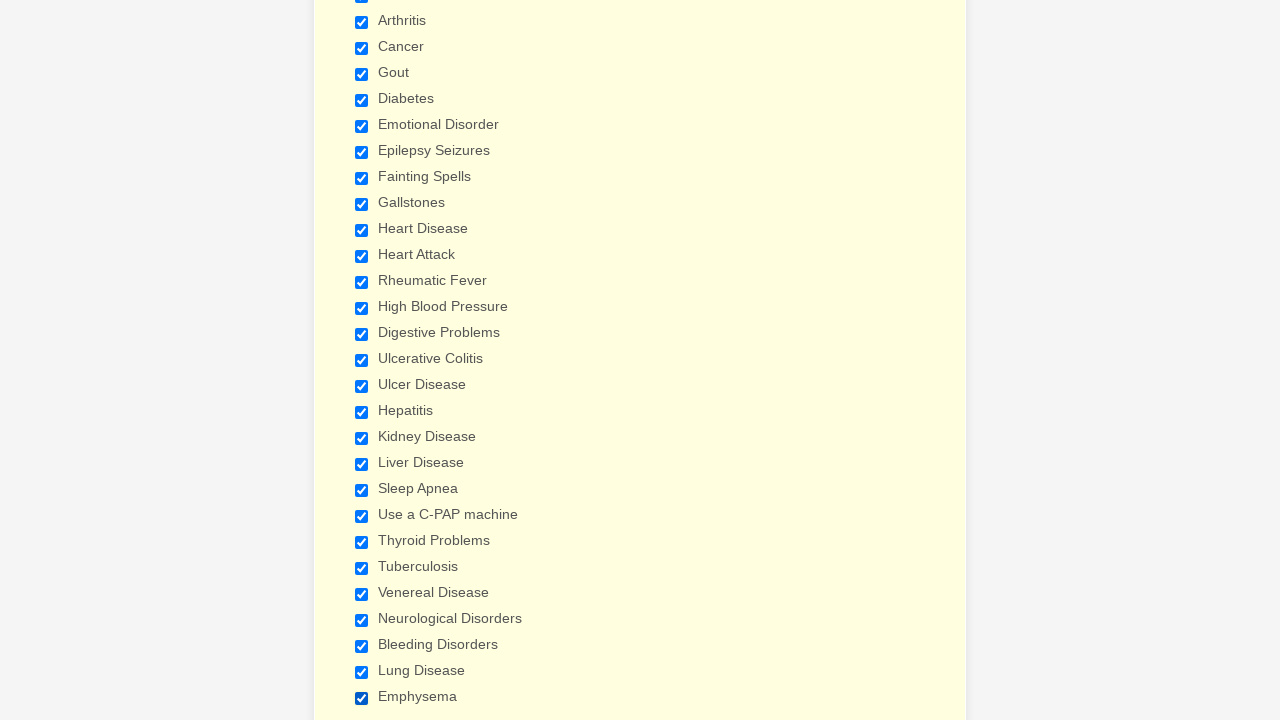

Verified checkbox 7 of 29 is selected
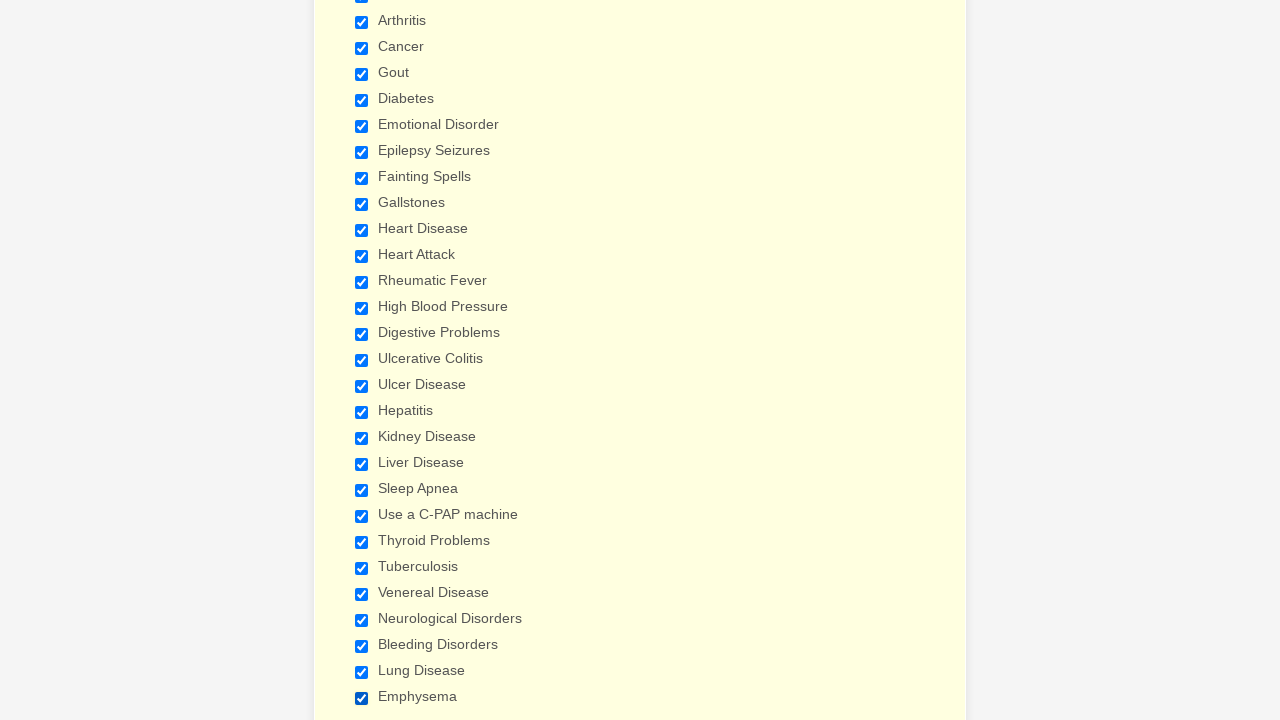

Verified checkbox 8 of 29 is selected
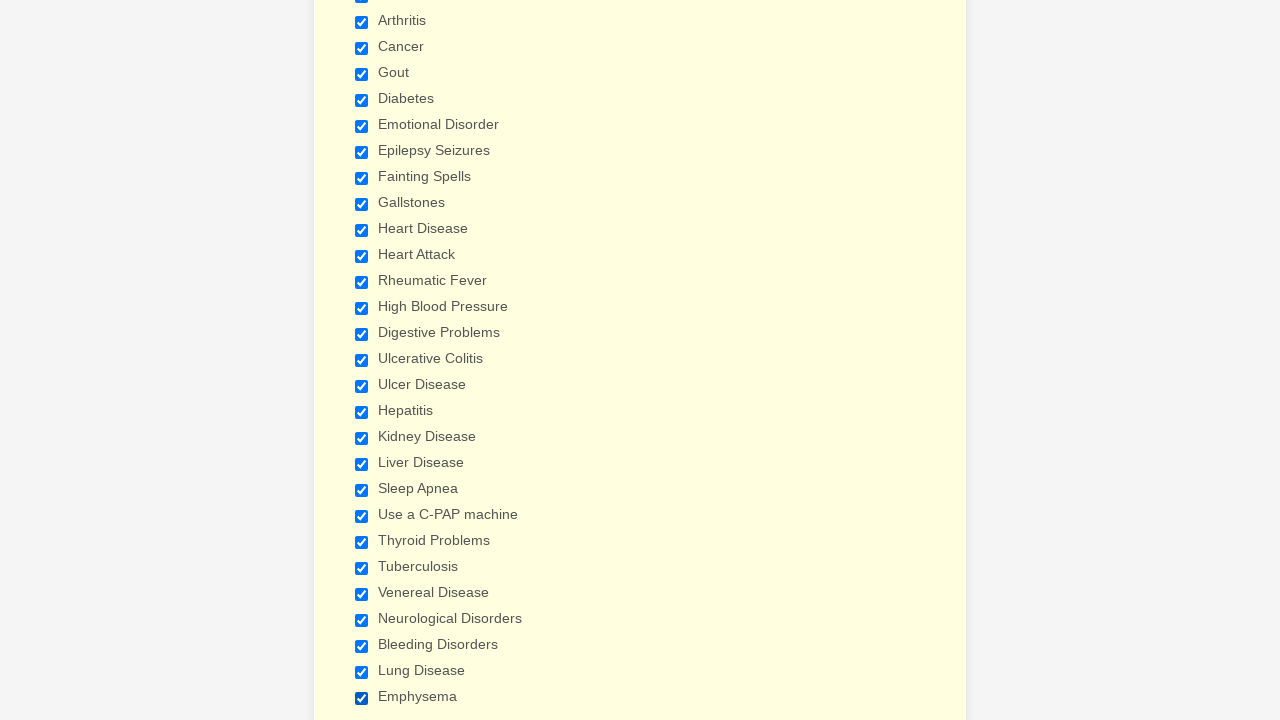

Verified checkbox 9 of 29 is selected
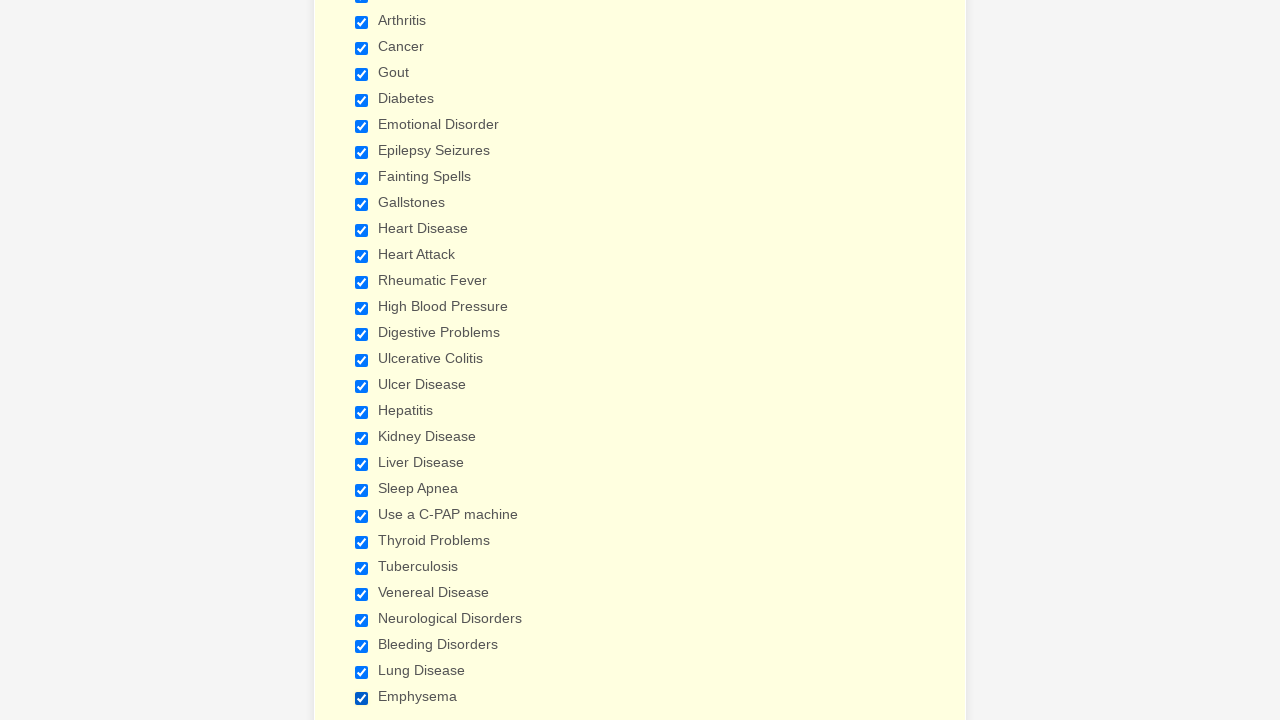

Verified checkbox 10 of 29 is selected
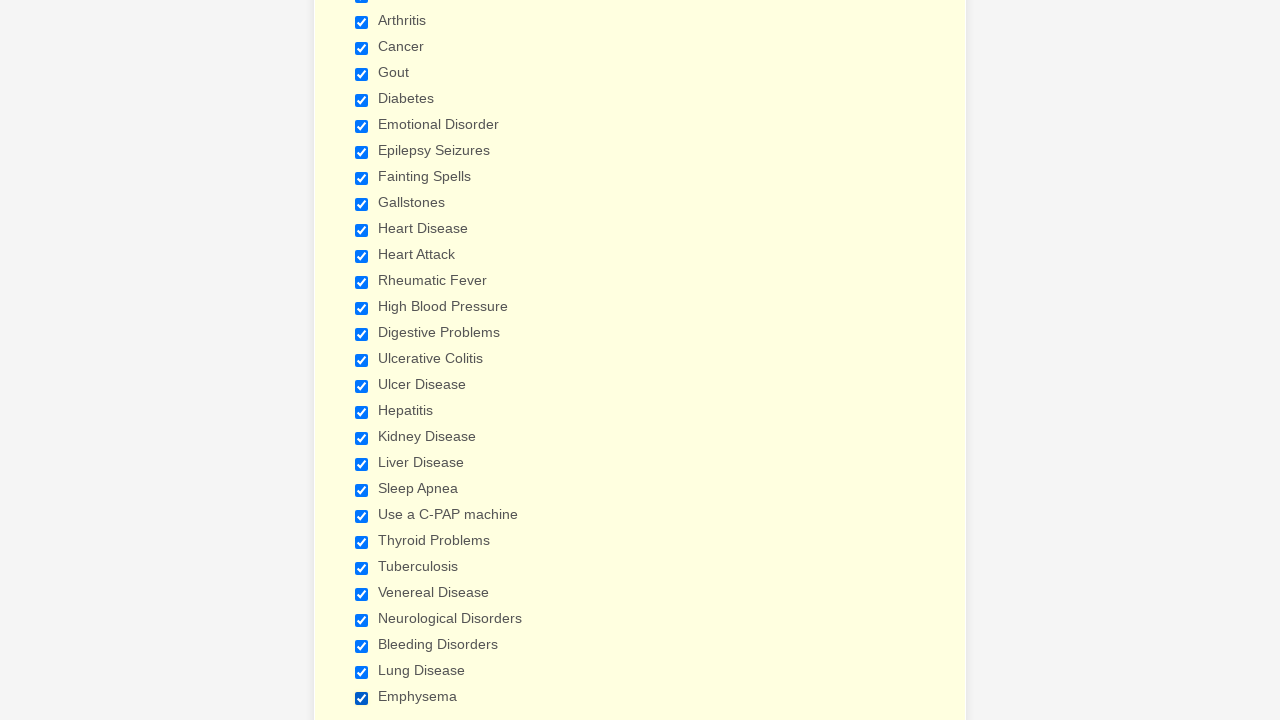

Verified checkbox 11 of 29 is selected
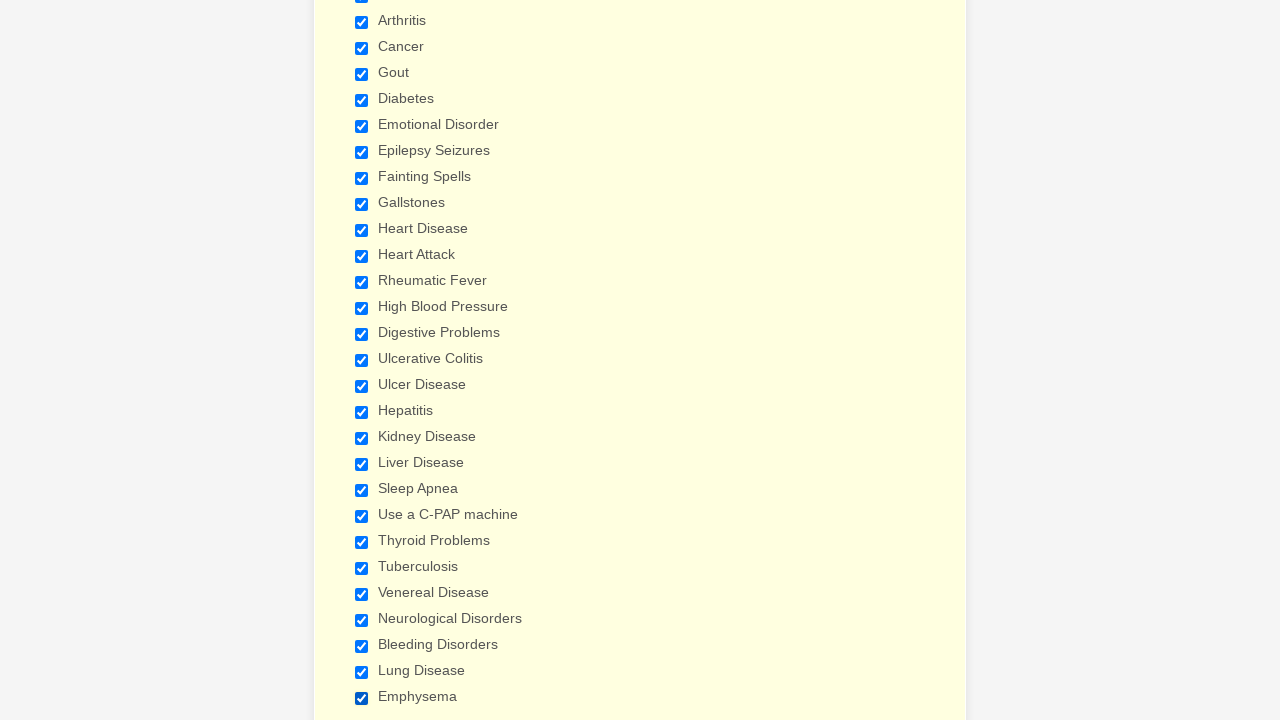

Verified checkbox 12 of 29 is selected
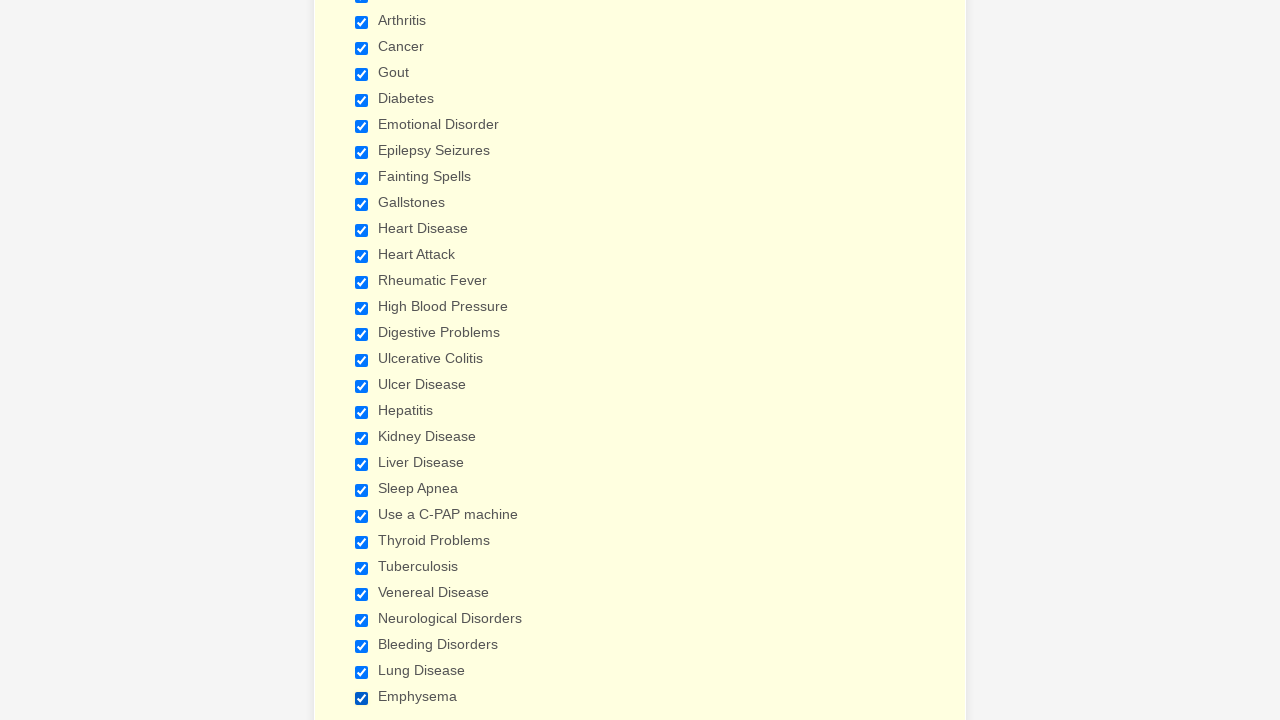

Verified checkbox 13 of 29 is selected
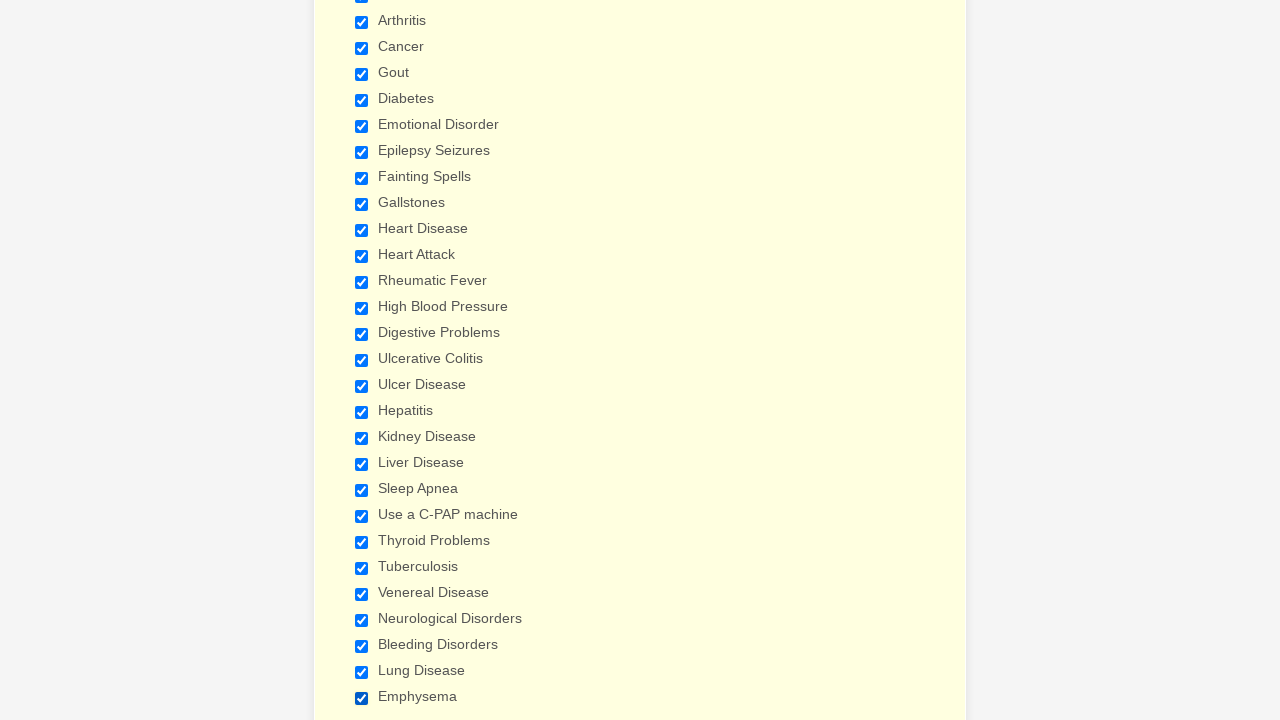

Verified checkbox 14 of 29 is selected
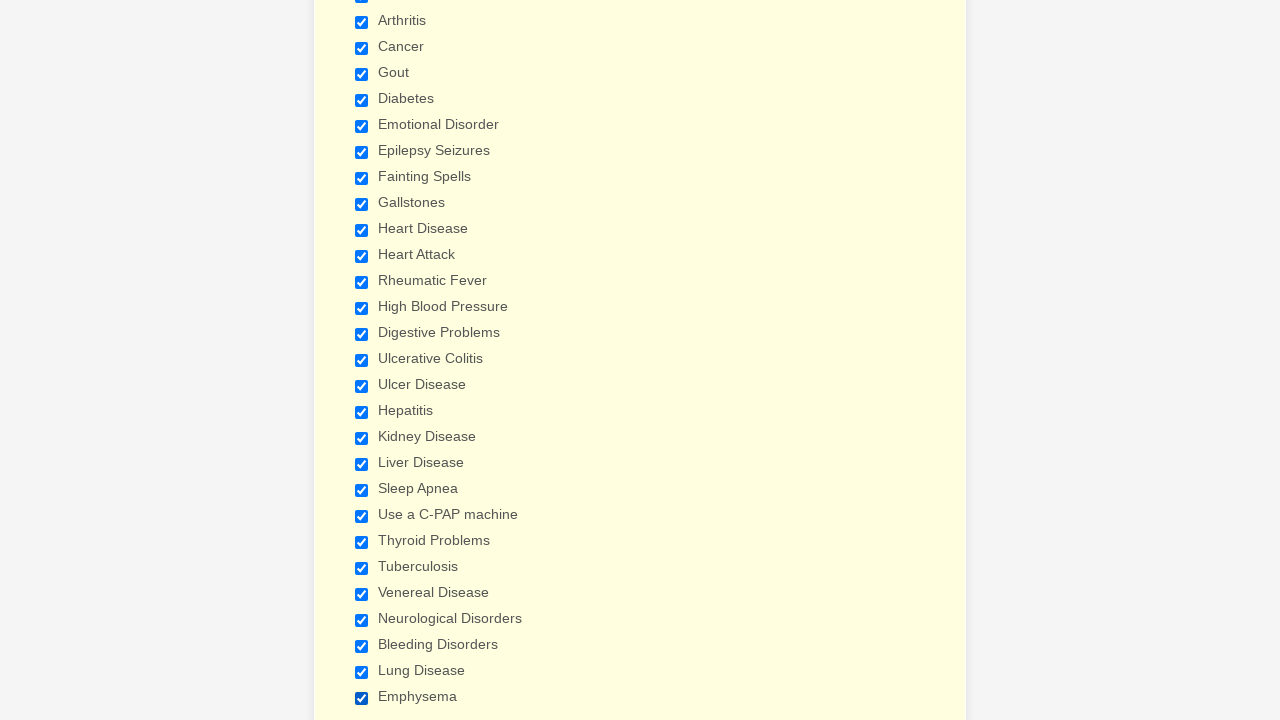

Verified checkbox 15 of 29 is selected
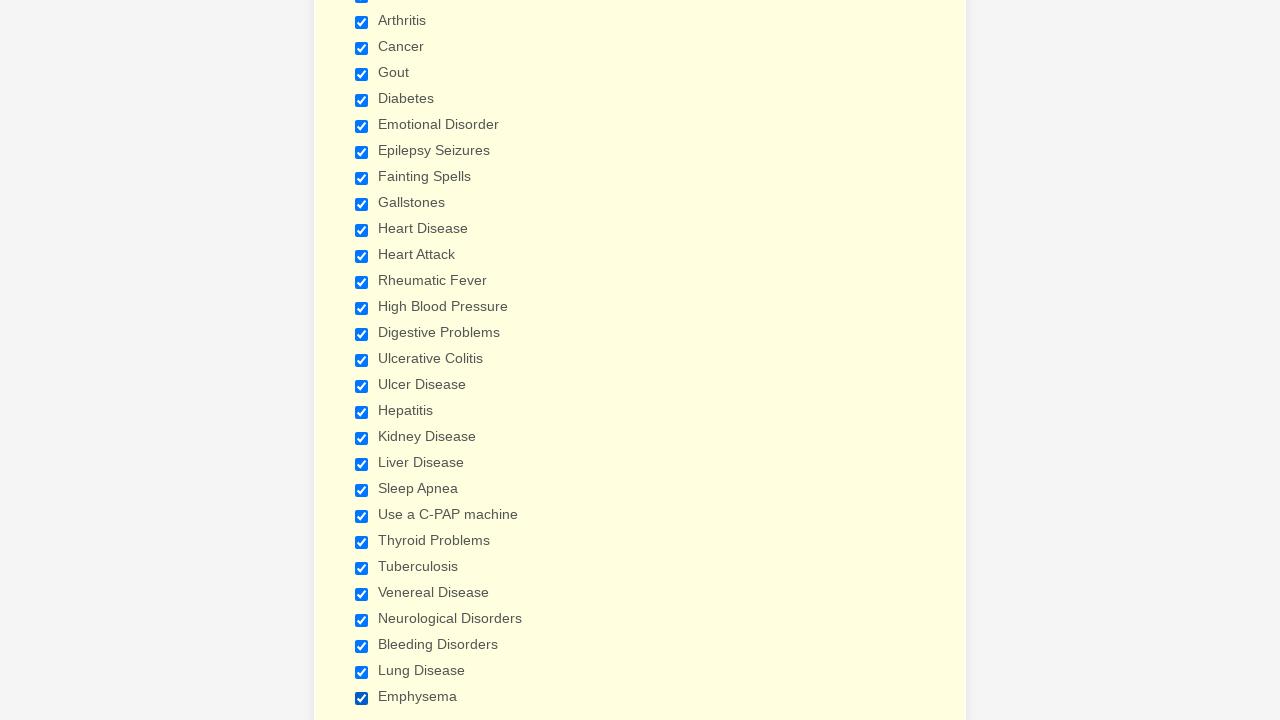

Verified checkbox 16 of 29 is selected
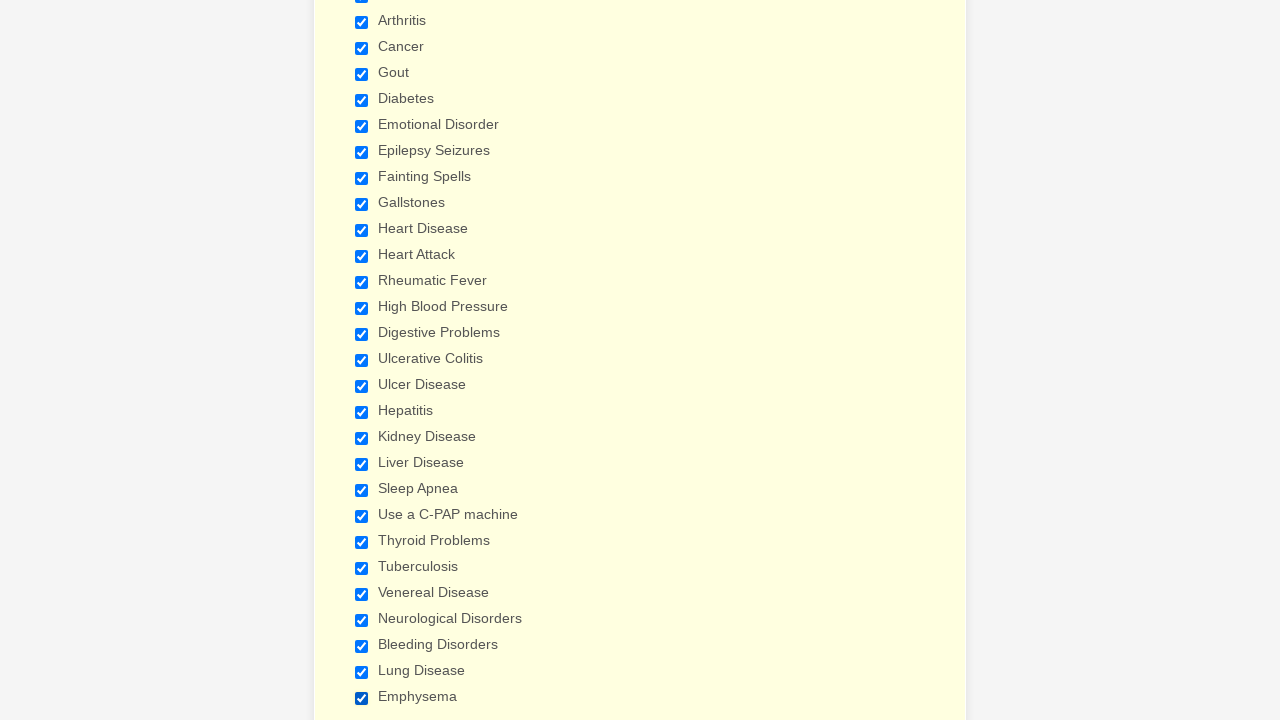

Verified checkbox 17 of 29 is selected
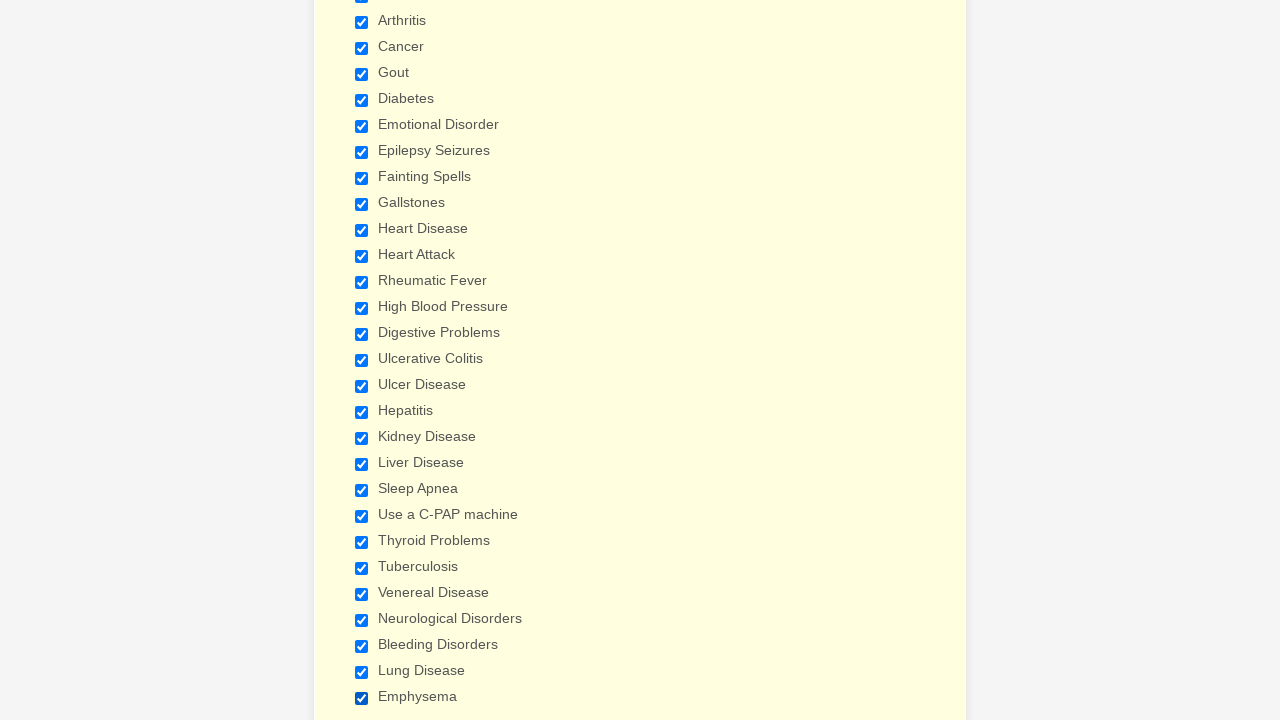

Verified checkbox 18 of 29 is selected
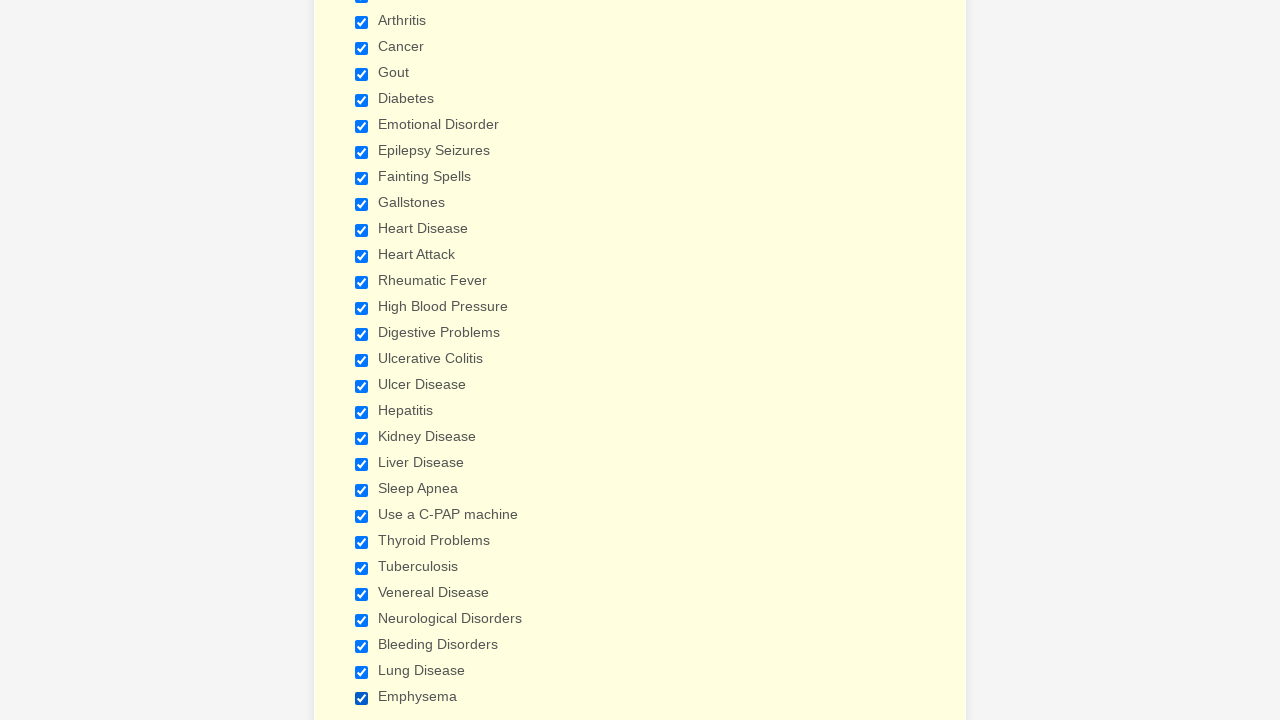

Verified checkbox 19 of 29 is selected
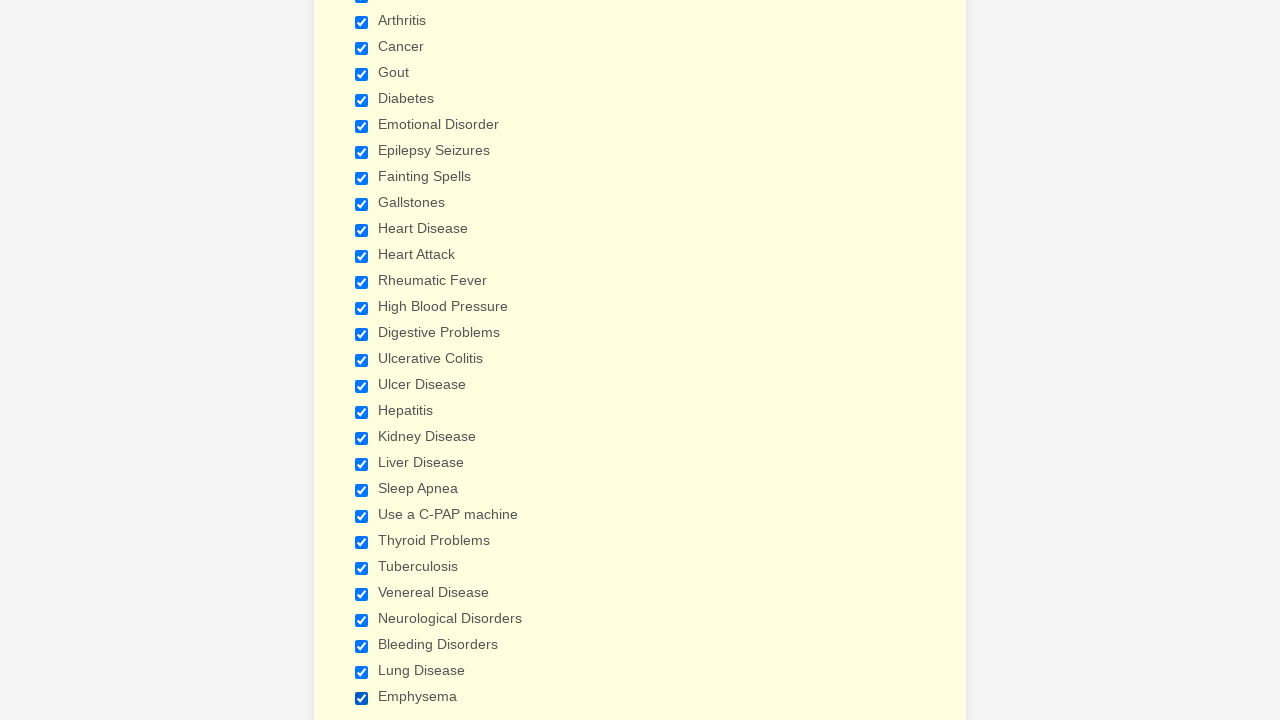

Verified checkbox 20 of 29 is selected
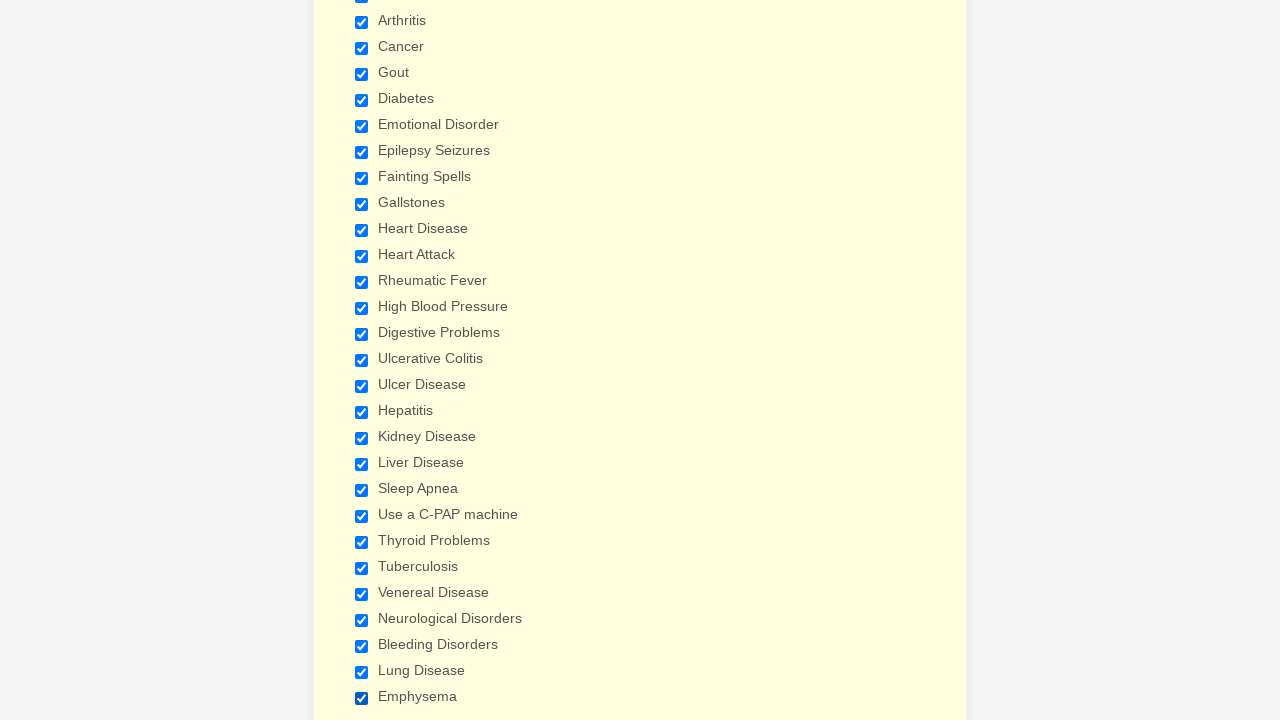

Verified checkbox 21 of 29 is selected
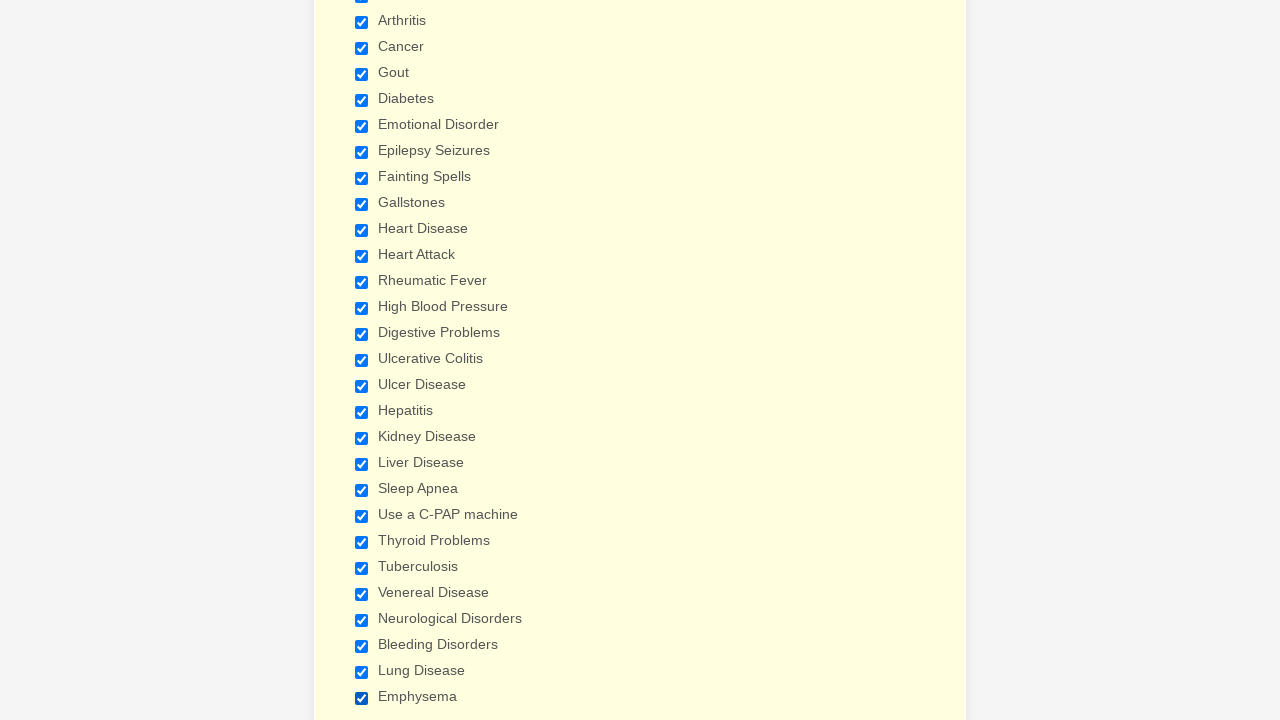

Verified checkbox 22 of 29 is selected
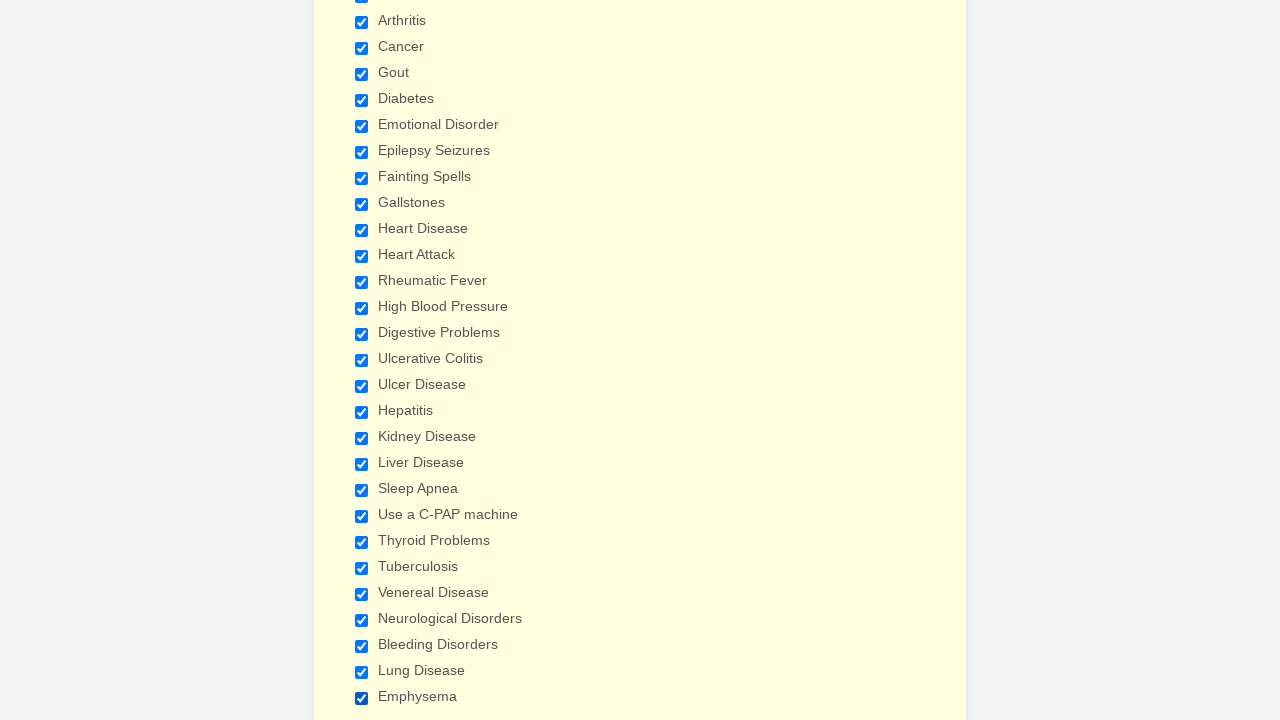

Verified checkbox 23 of 29 is selected
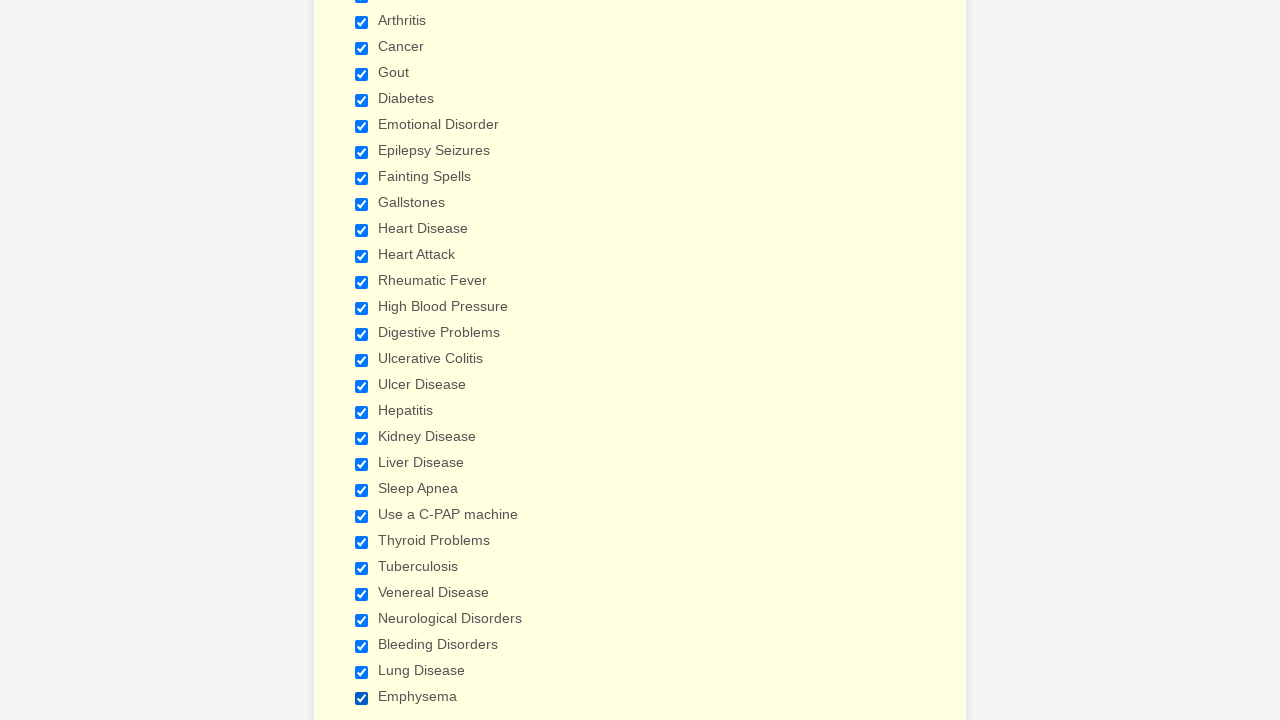

Verified checkbox 24 of 29 is selected
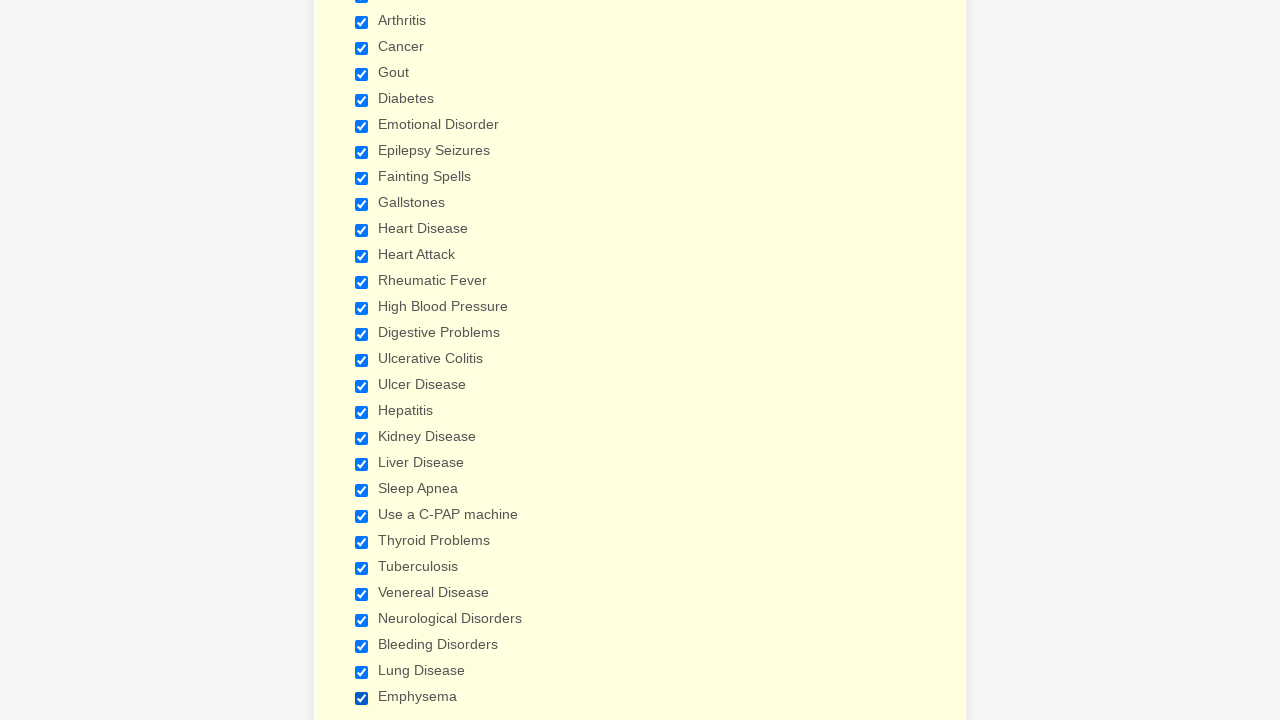

Verified checkbox 25 of 29 is selected
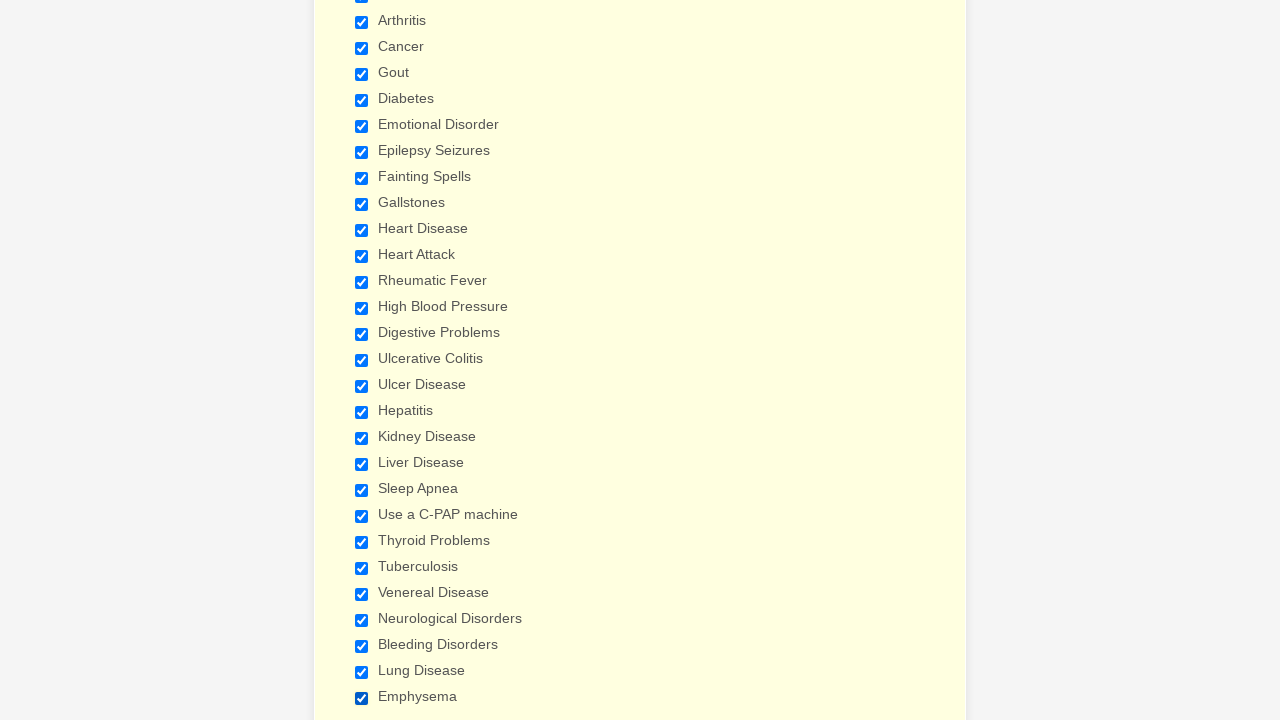

Verified checkbox 26 of 29 is selected
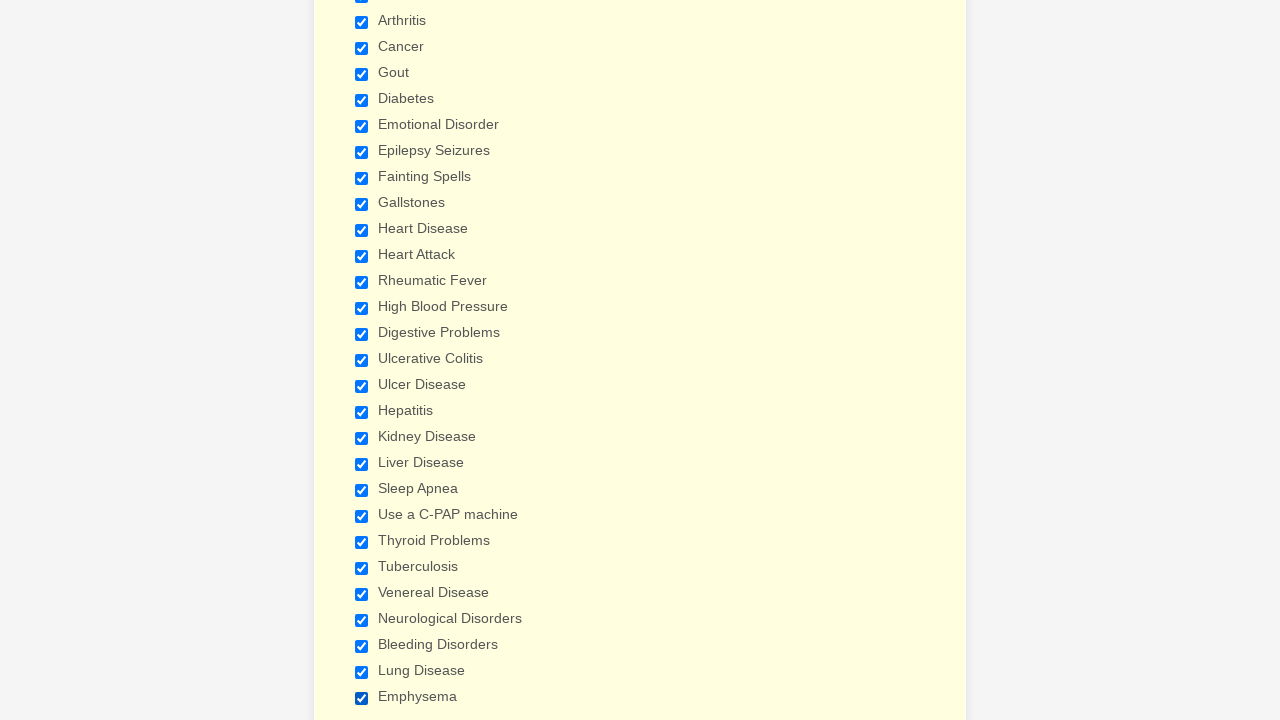

Verified checkbox 27 of 29 is selected
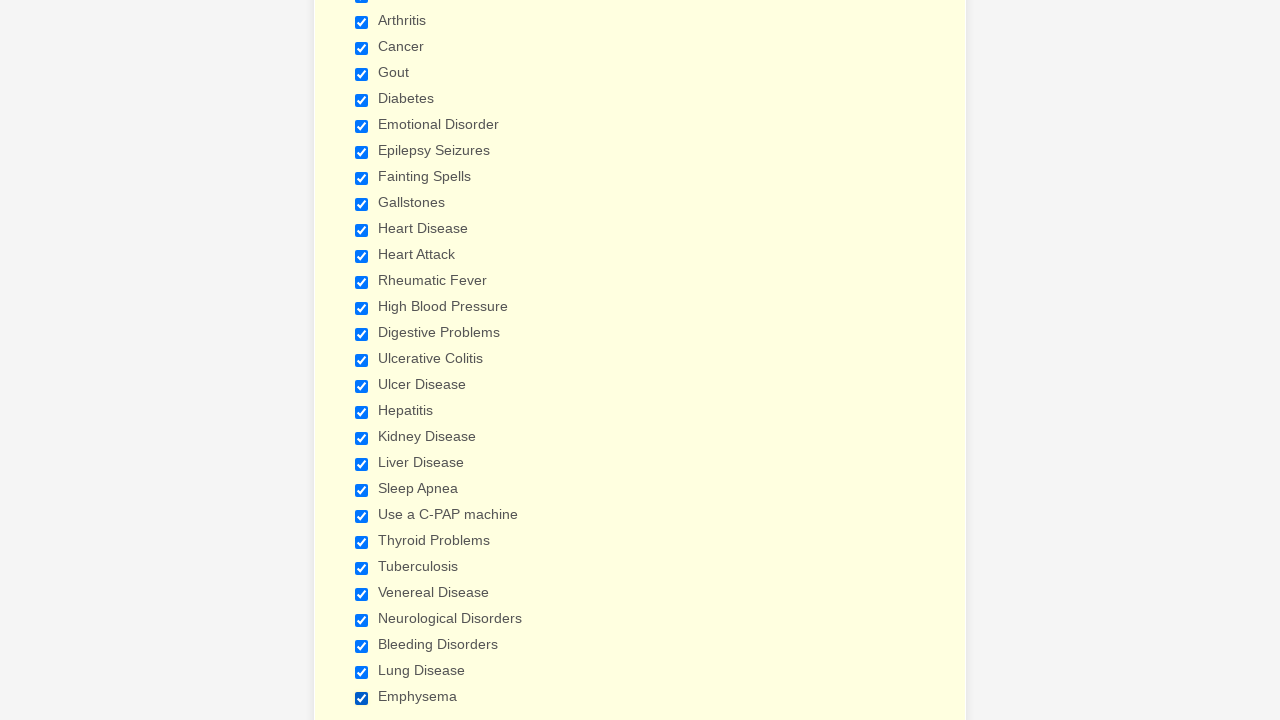

Verified checkbox 28 of 29 is selected
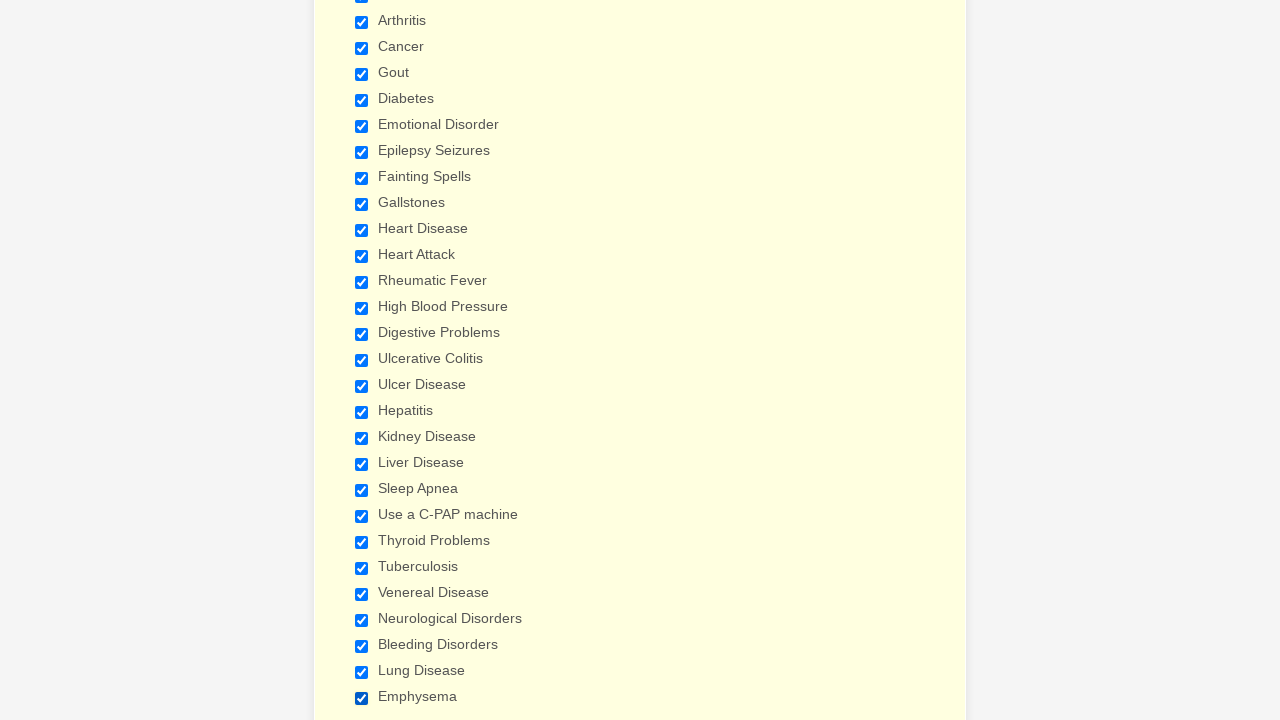

Verified checkbox 29 of 29 is selected
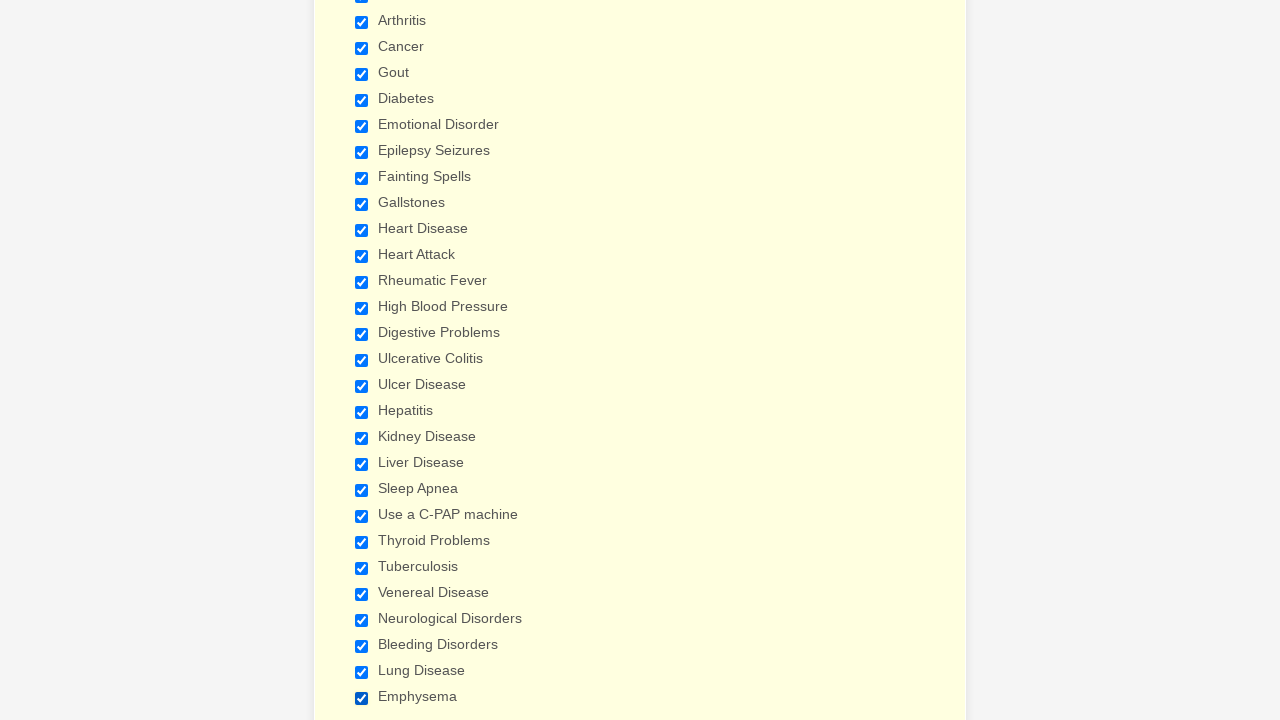

Deselected checkbox 1 of 29 at (362, 360) on input[type='checkbox'] >> nth=0
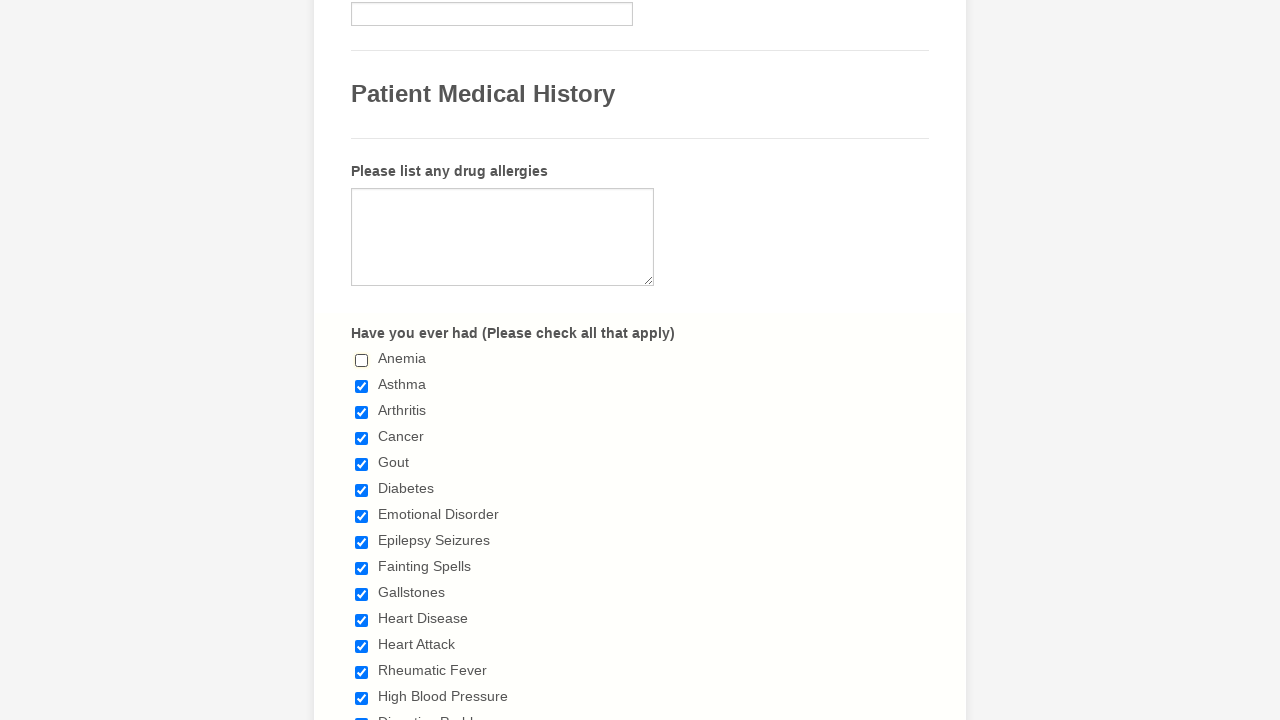

Deselected checkbox 2 of 29 at (362, 386) on input[type='checkbox'] >> nth=1
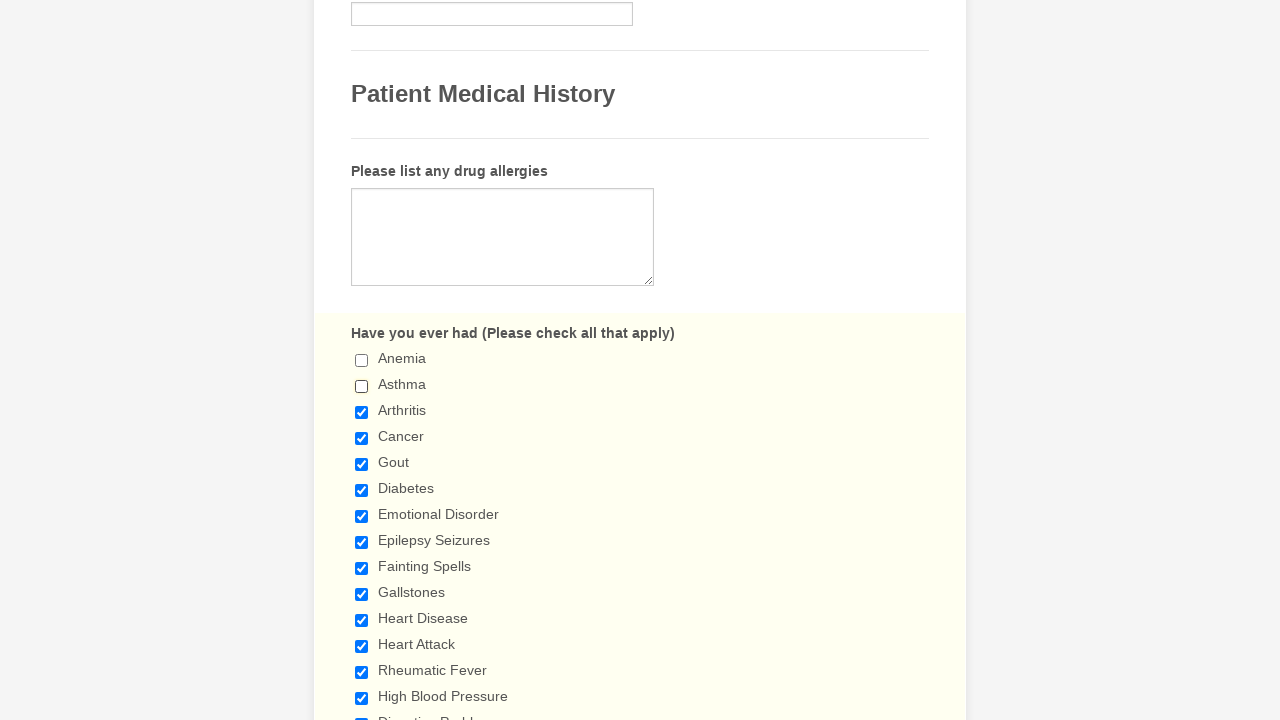

Deselected checkbox 3 of 29 at (362, 412) on input[type='checkbox'] >> nth=2
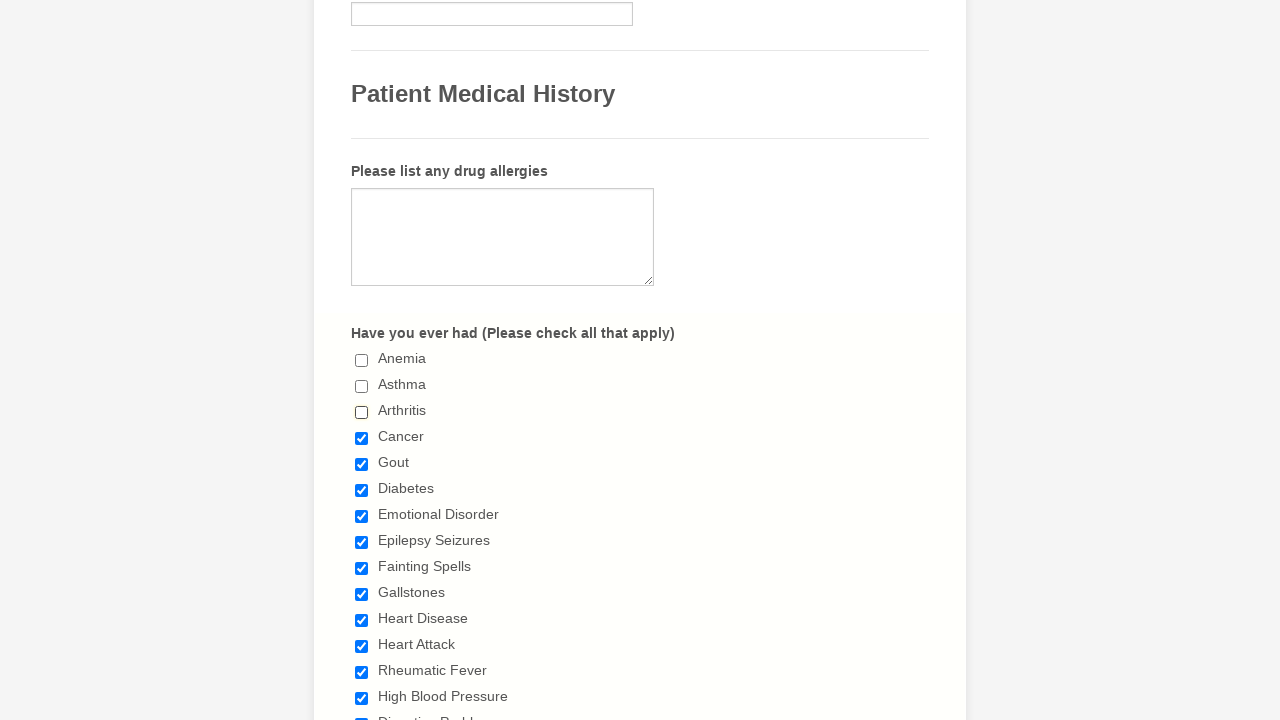

Deselected checkbox 4 of 29 at (362, 438) on input[type='checkbox'] >> nth=3
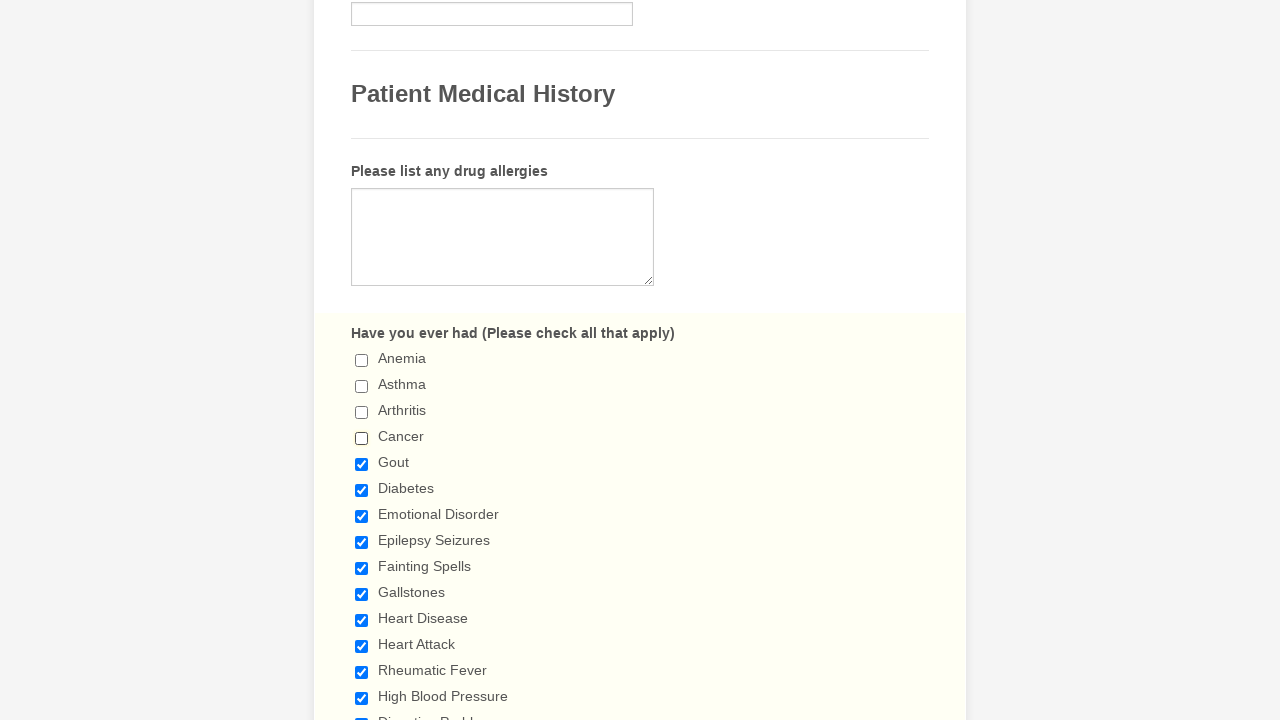

Deselected checkbox 5 of 29 at (362, 464) on input[type='checkbox'] >> nth=4
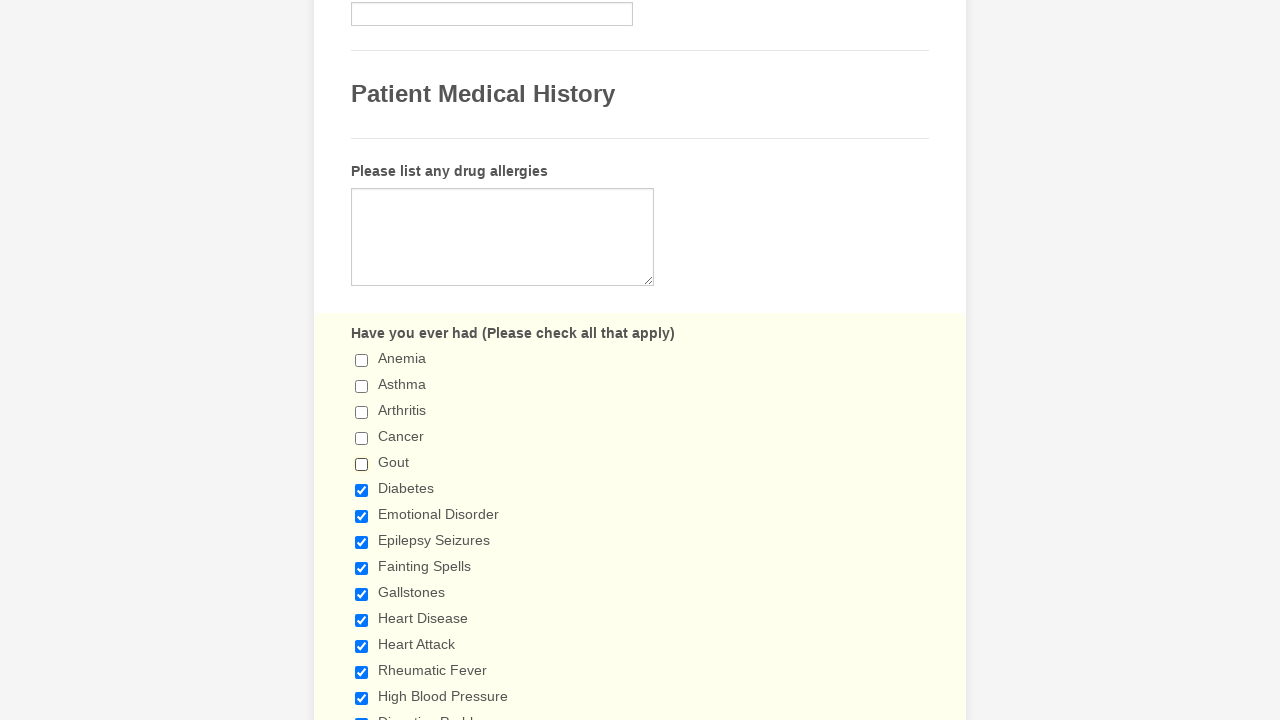

Deselected checkbox 6 of 29 at (362, 490) on input[type='checkbox'] >> nth=5
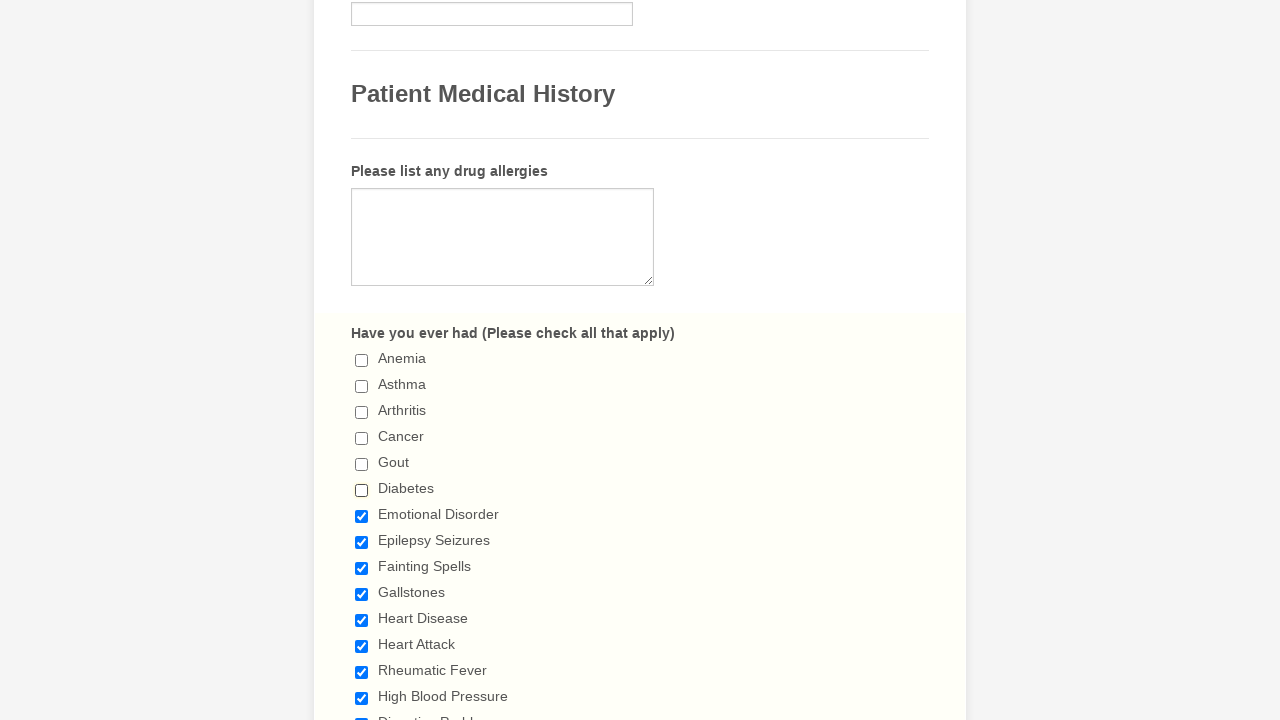

Deselected checkbox 7 of 29 at (362, 516) on input[type='checkbox'] >> nth=6
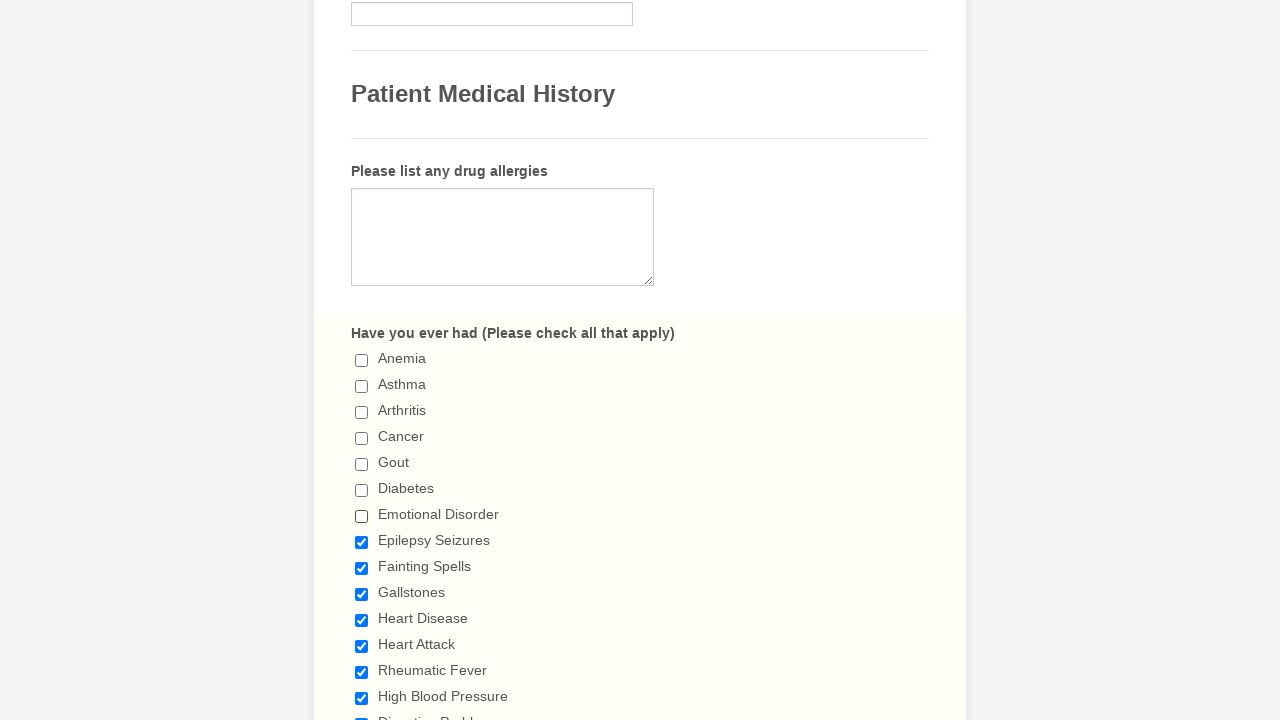

Deselected checkbox 8 of 29 at (362, 542) on input[type='checkbox'] >> nth=7
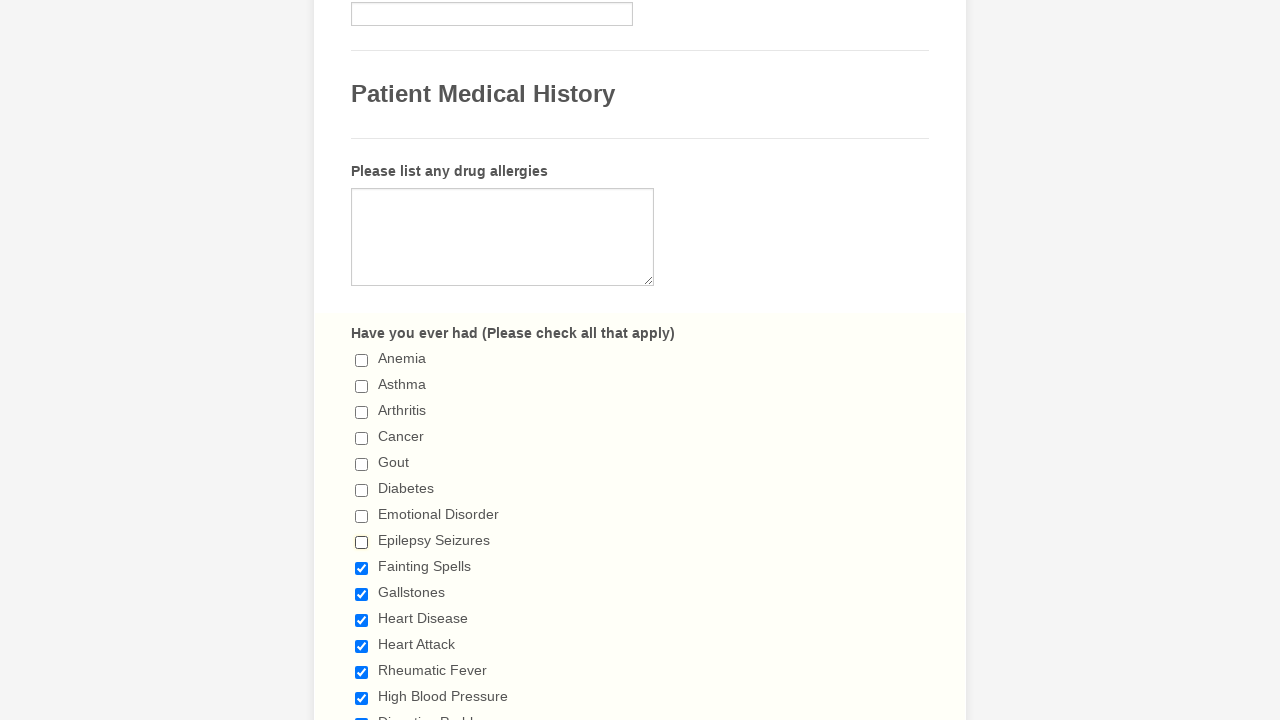

Deselected checkbox 9 of 29 at (362, 568) on input[type='checkbox'] >> nth=8
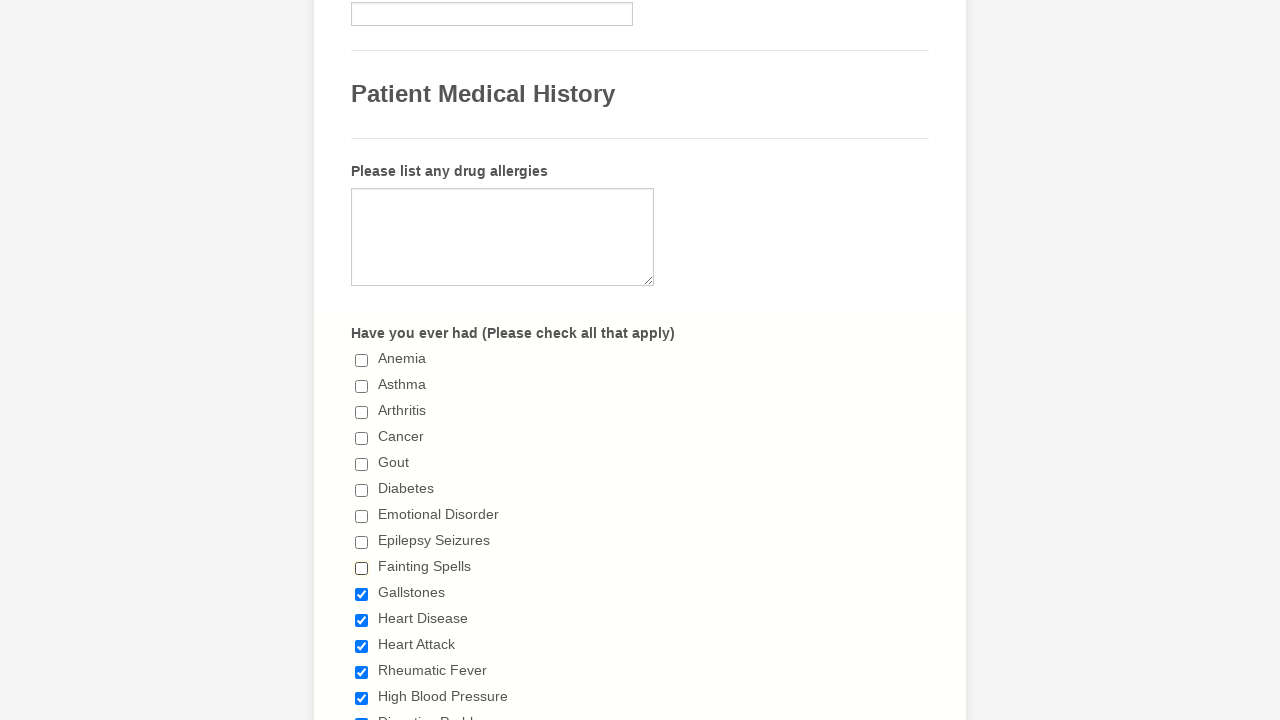

Deselected checkbox 10 of 29 at (362, 594) on input[type='checkbox'] >> nth=9
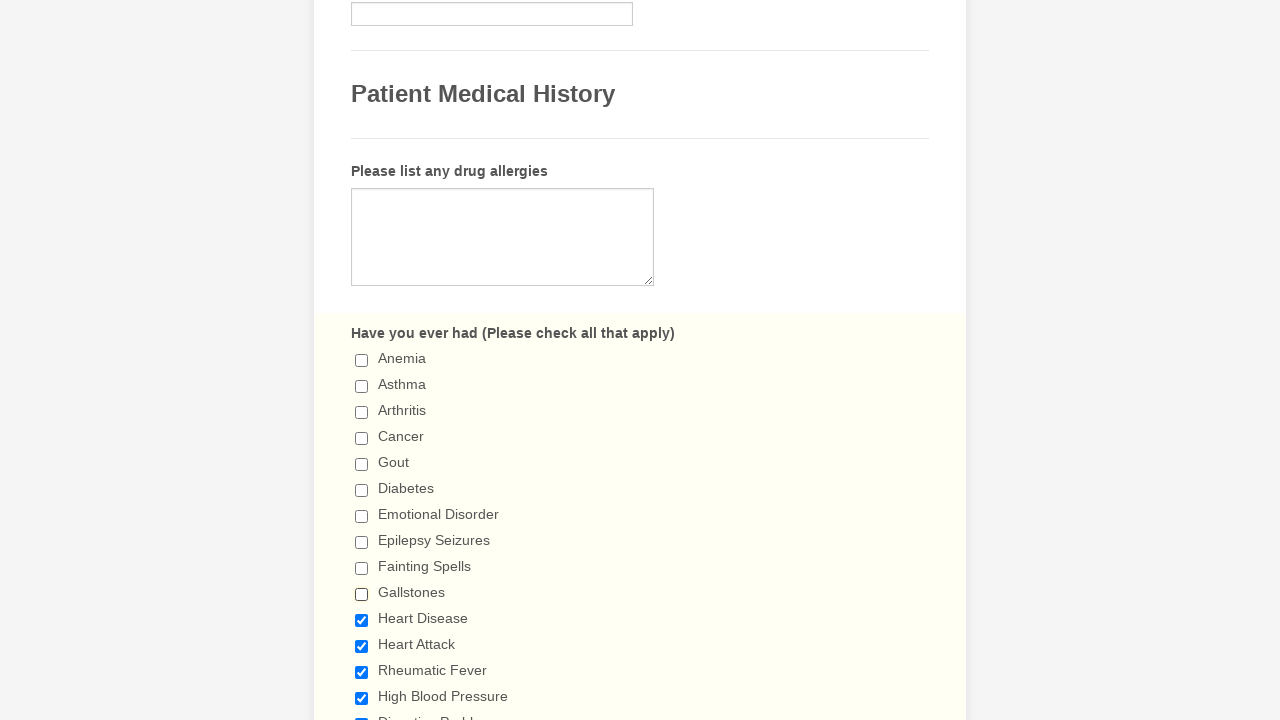

Deselected checkbox 11 of 29 at (362, 620) on input[type='checkbox'] >> nth=10
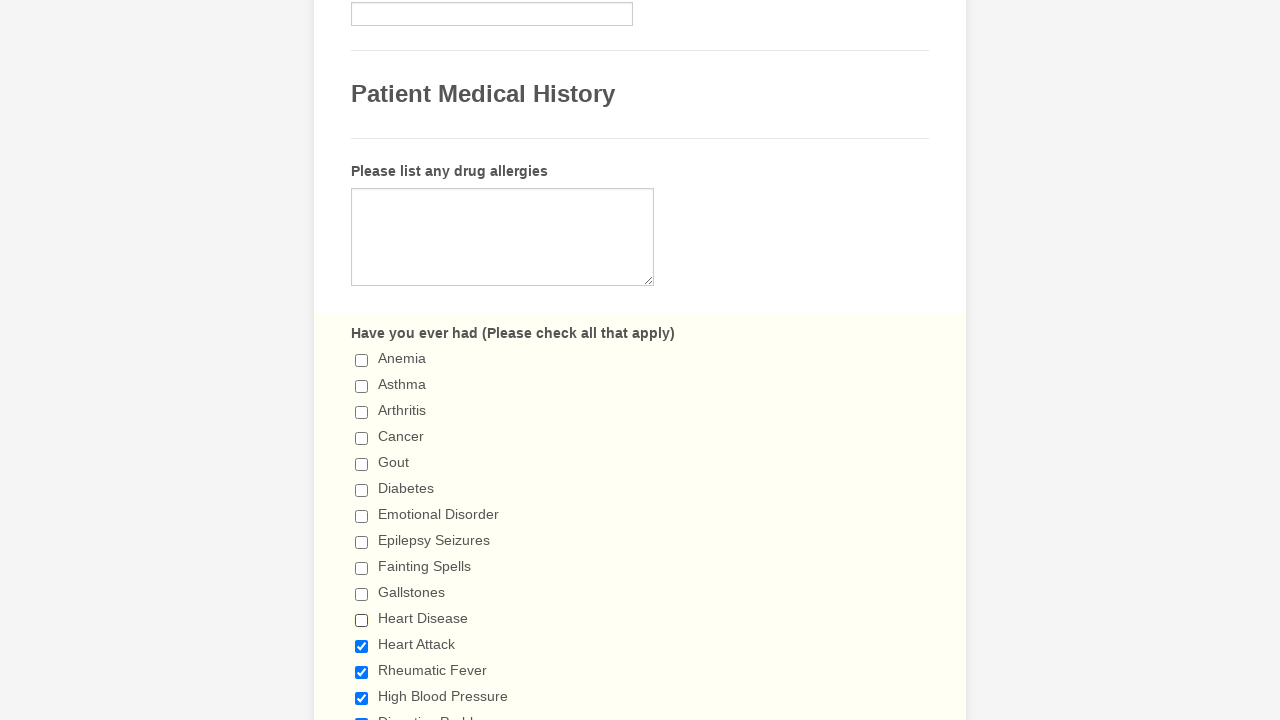

Deselected checkbox 12 of 29 at (362, 646) on input[type='checkbox'] >> nth=11
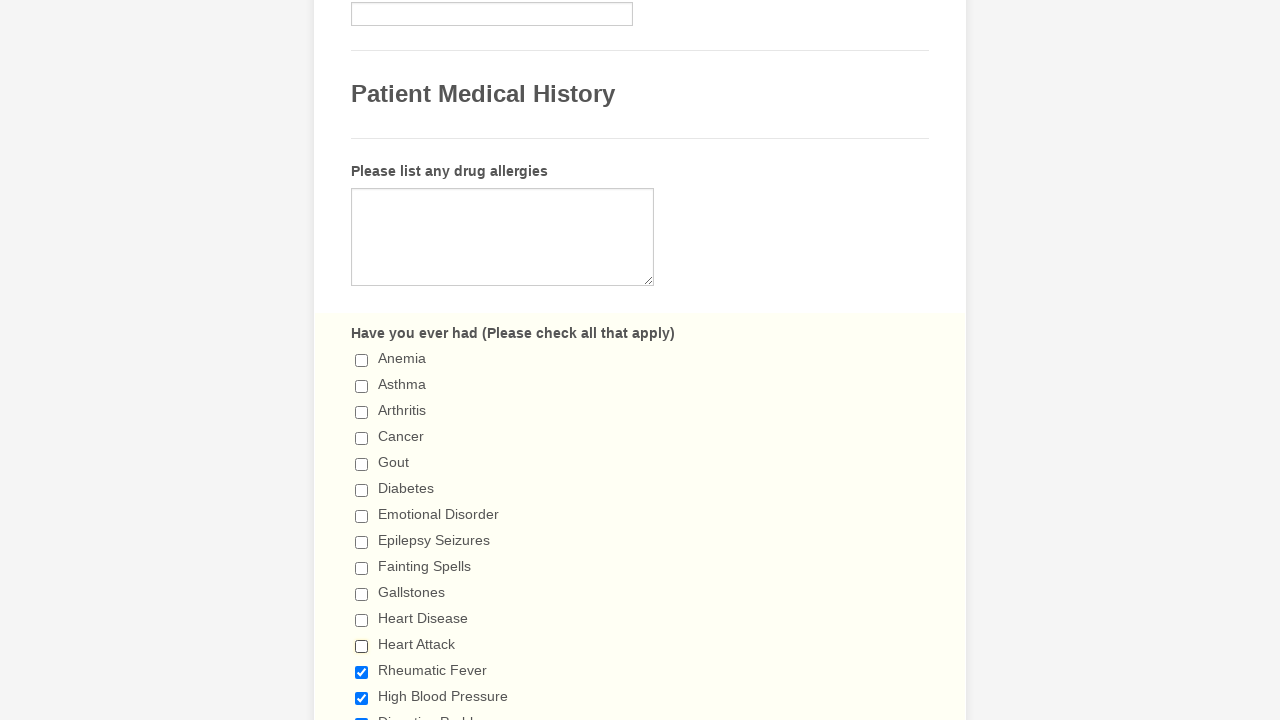

Deselected checkbox 13 of 29 at (362, 672) on input[type='checkbox'] >> nth=12
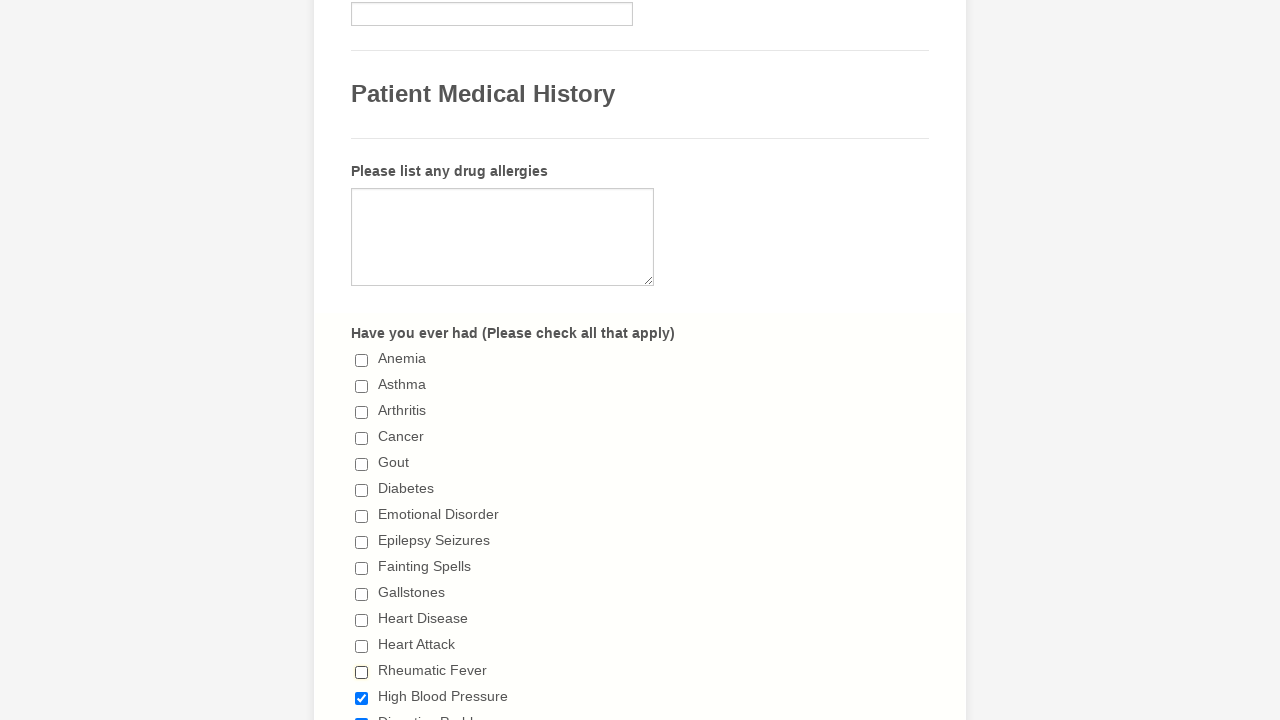

Deselected checkbox 14 of 29 at (362, 698) on input[type='checkbox'] >> nth=13
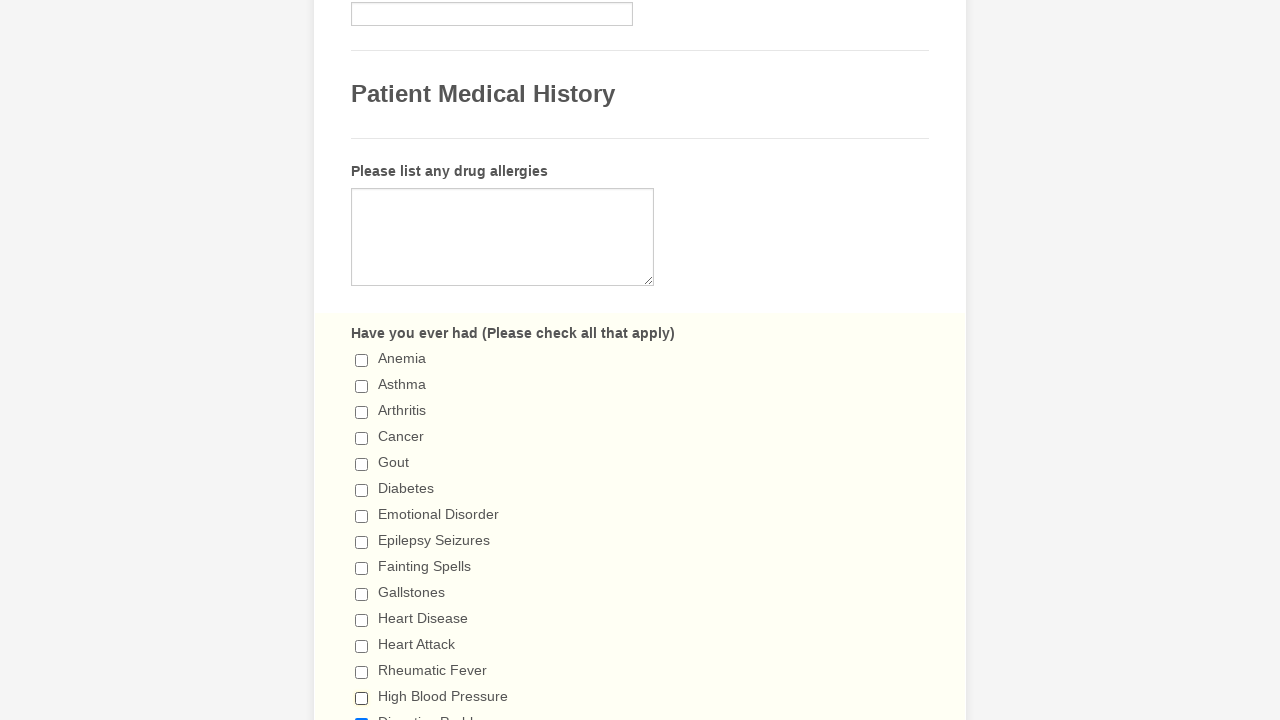

Deselected checkbox 15 of 29 at (362, 714) on input[type='checkbox'] >> nth=14
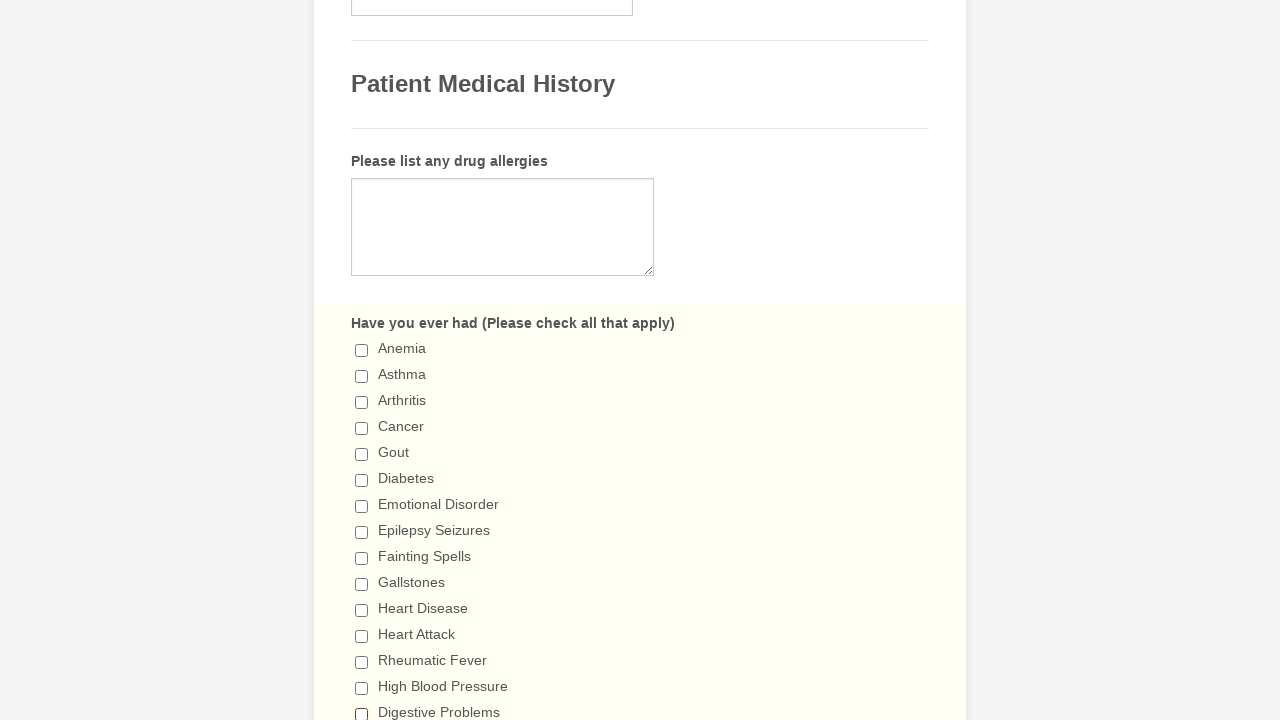

Deselected checkbox 16 of 29 at (362, 360) on input[type='checkbox'] >> nth=15
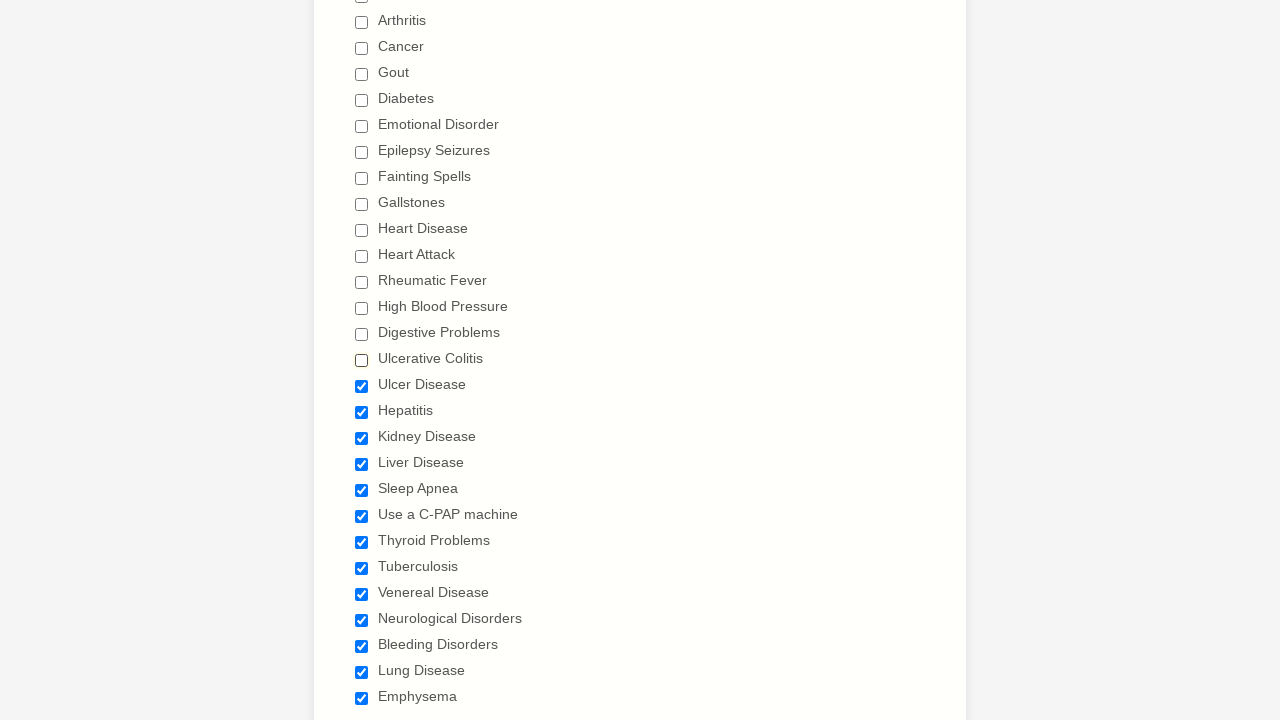

Deselected checkbox 17 of 29 at (362, 386) on input[type='checkbox'] >> nth=16
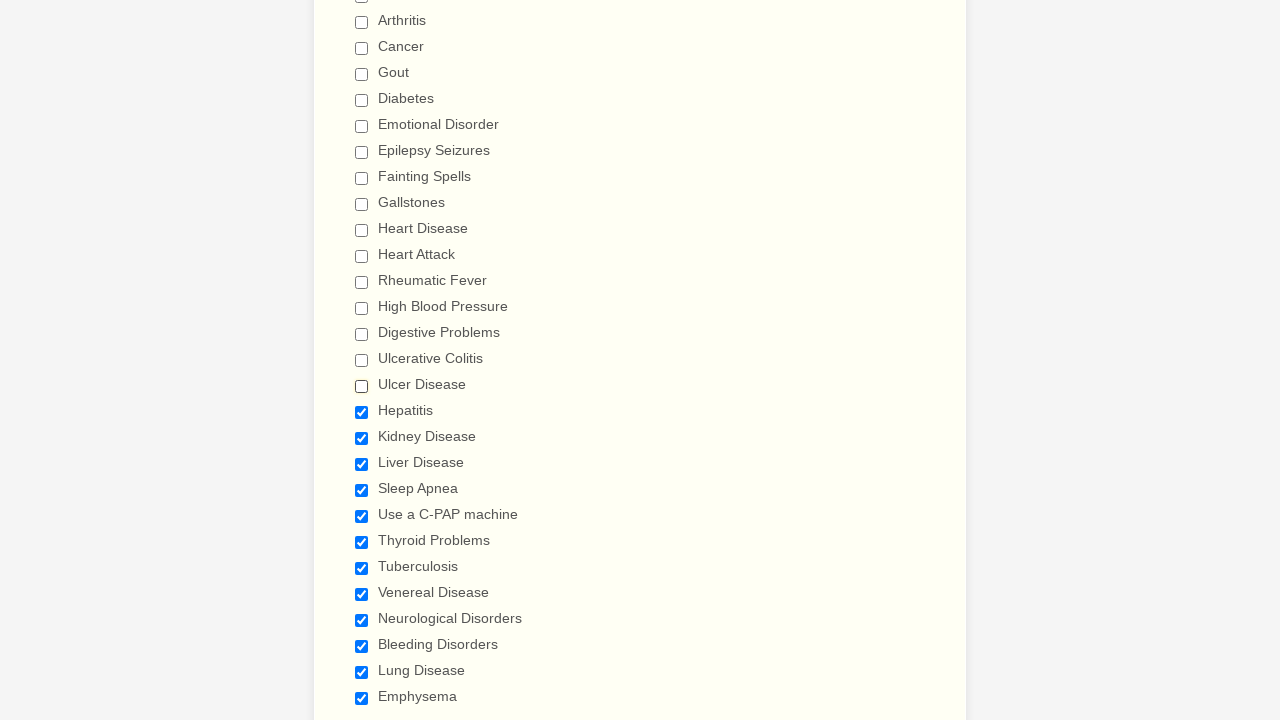

Deselected checkbox 18 of 29 at (362, 412) on input[type='checkbox'] >> nth=17
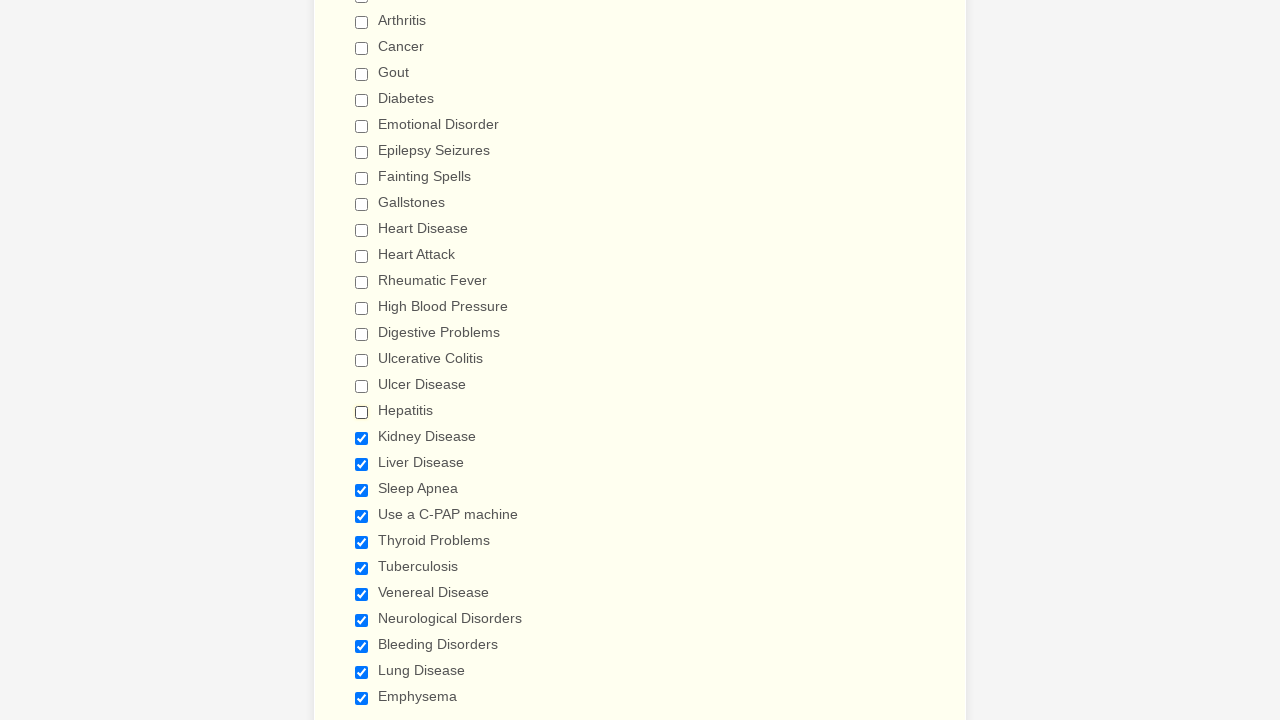

Deselected checkbox 19 of 29 at (362, 438) on input[type='checkbox'] >> nth=18
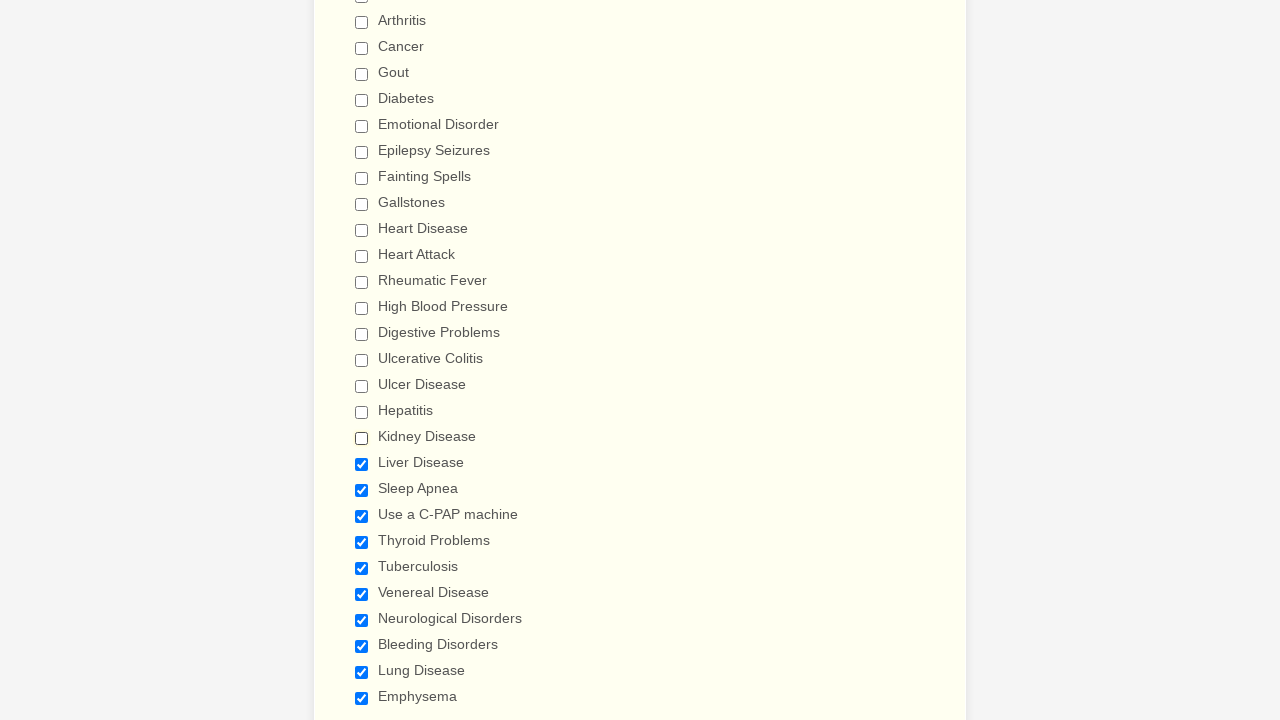

Deselected checkbox 20 of 29 at (362, 464) on input[type='checkbox'] >> nth=19
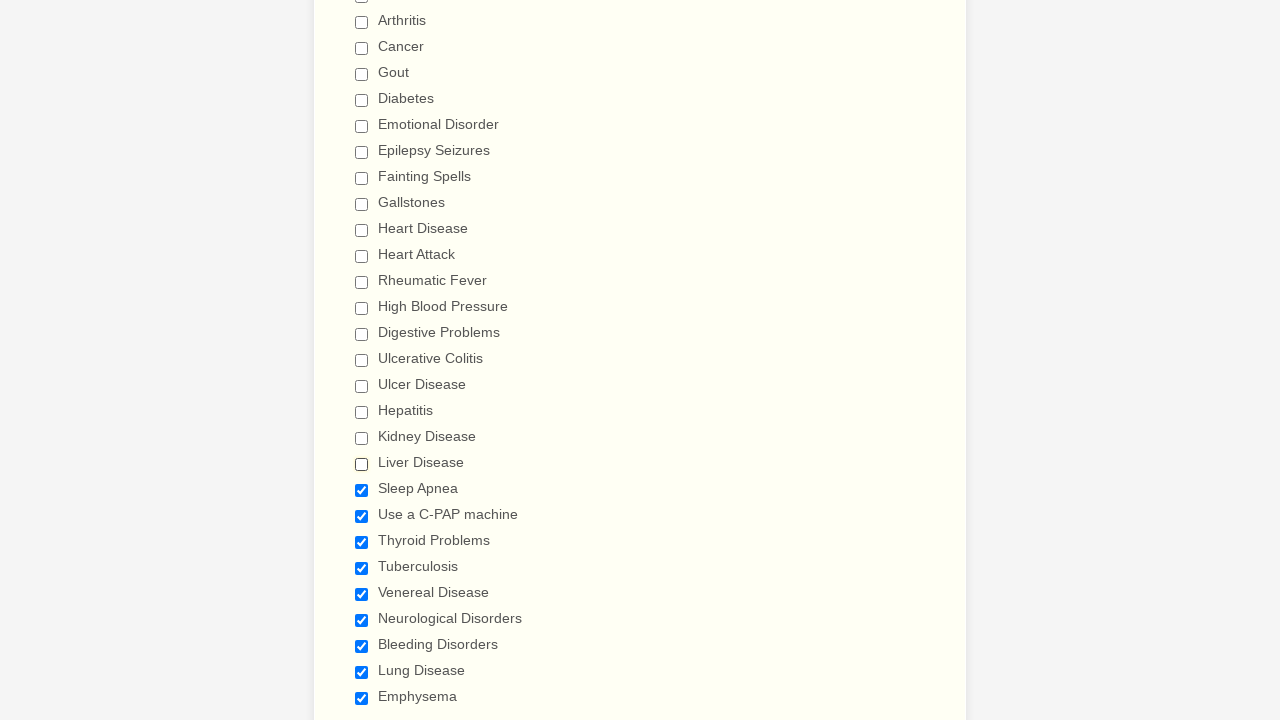

Deselected checkbox 21 of 29 at (362, 490) on input[type='checkbox'] >> nth=20
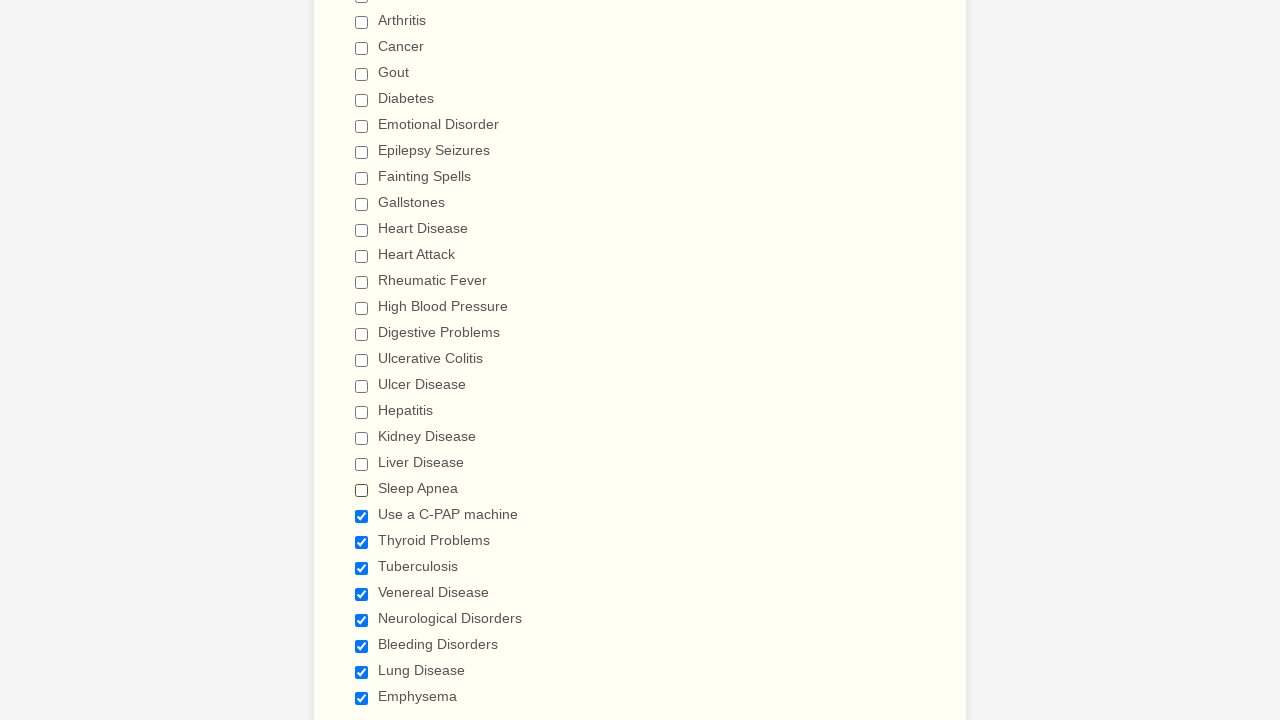

Deselected checkbox 22 of 29 at (362, 516) on input[type='checkbox'] >> nth=21
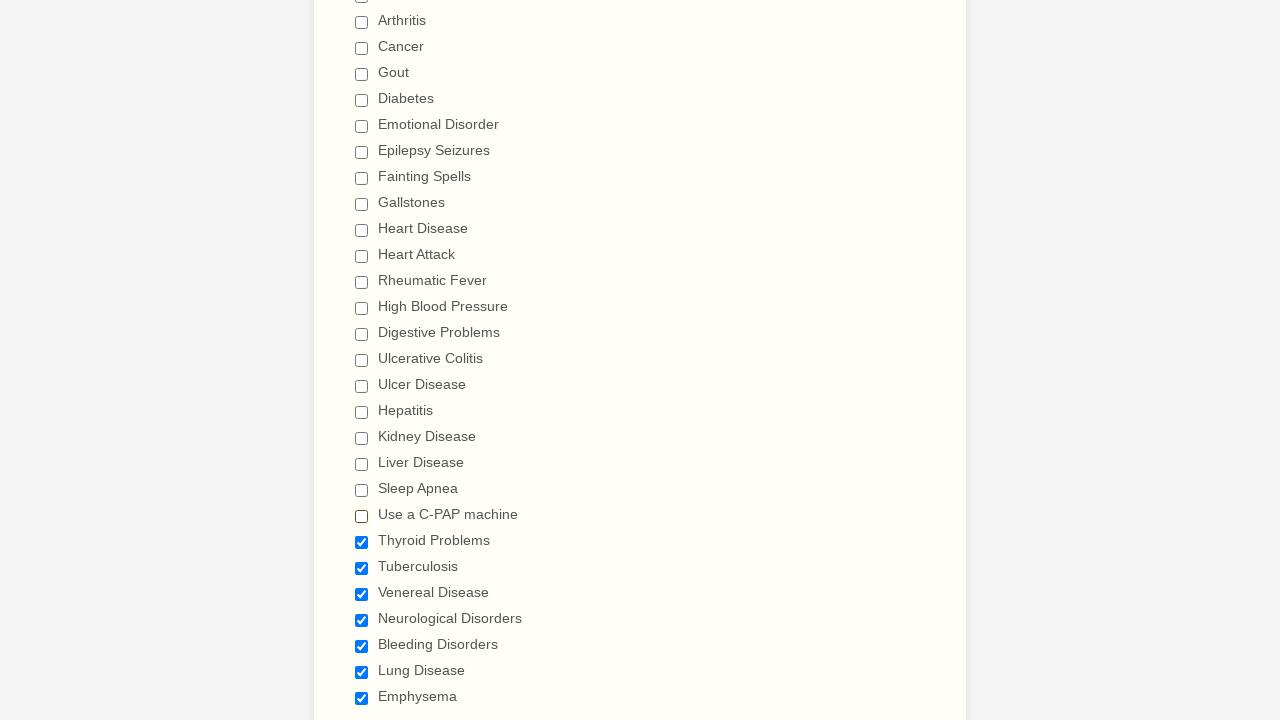

Deselected checkbox 23 of 29 at (362, 542) on input[type='checkbox'] >> nth=22
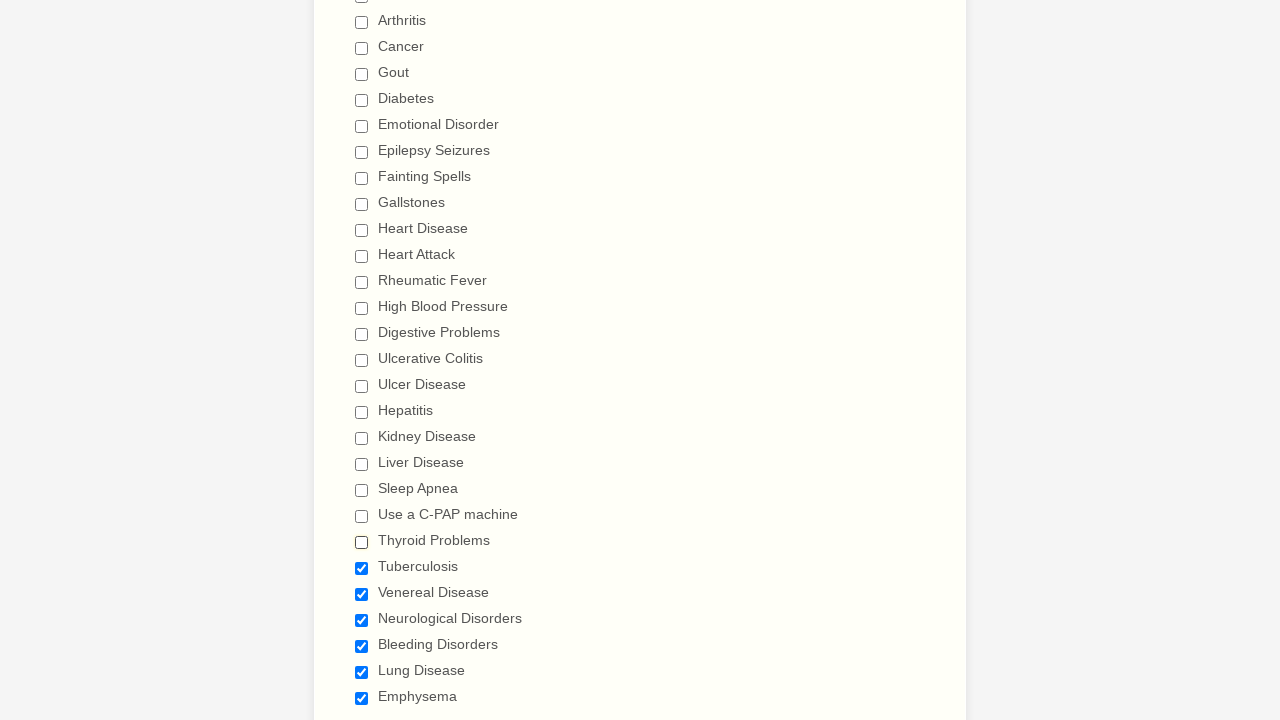

Deselected checkbox 24 of 29 at (362, 568) on input[type='checkbox'] >> nth=23
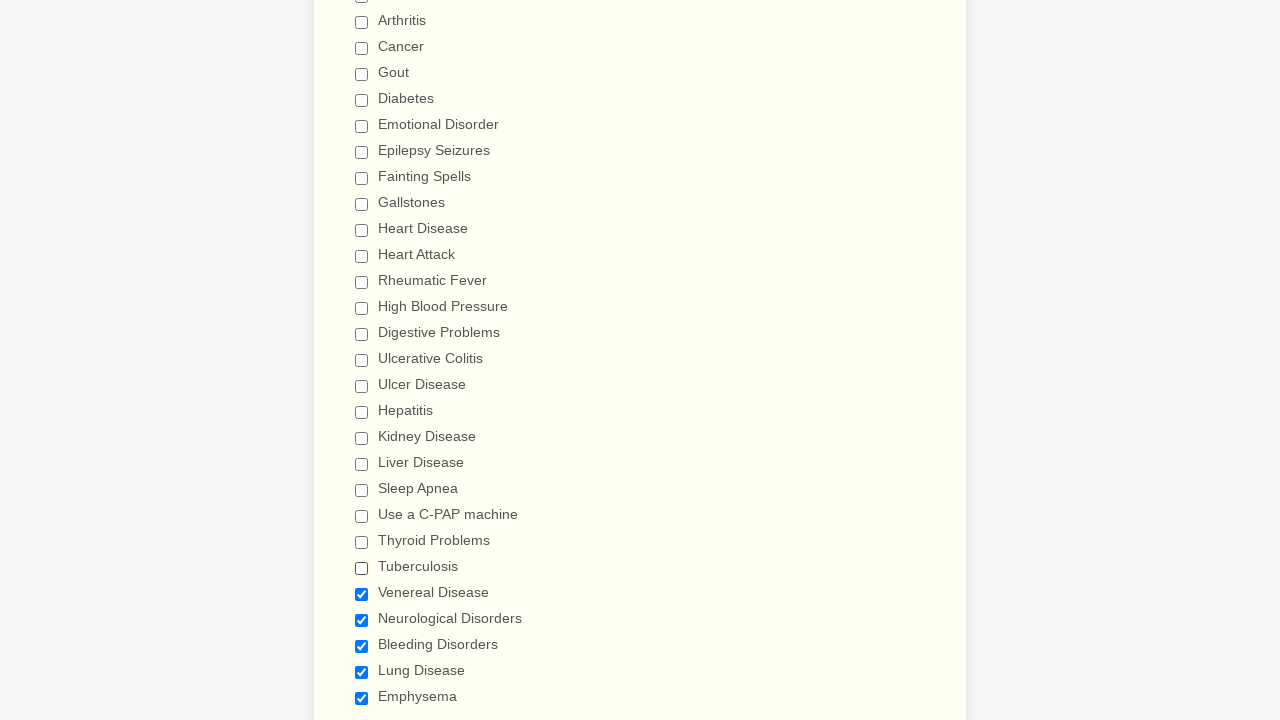

Deselected checkbox 25 of 29 at (362, 594) on input[type='checkbox'] >> nth=24
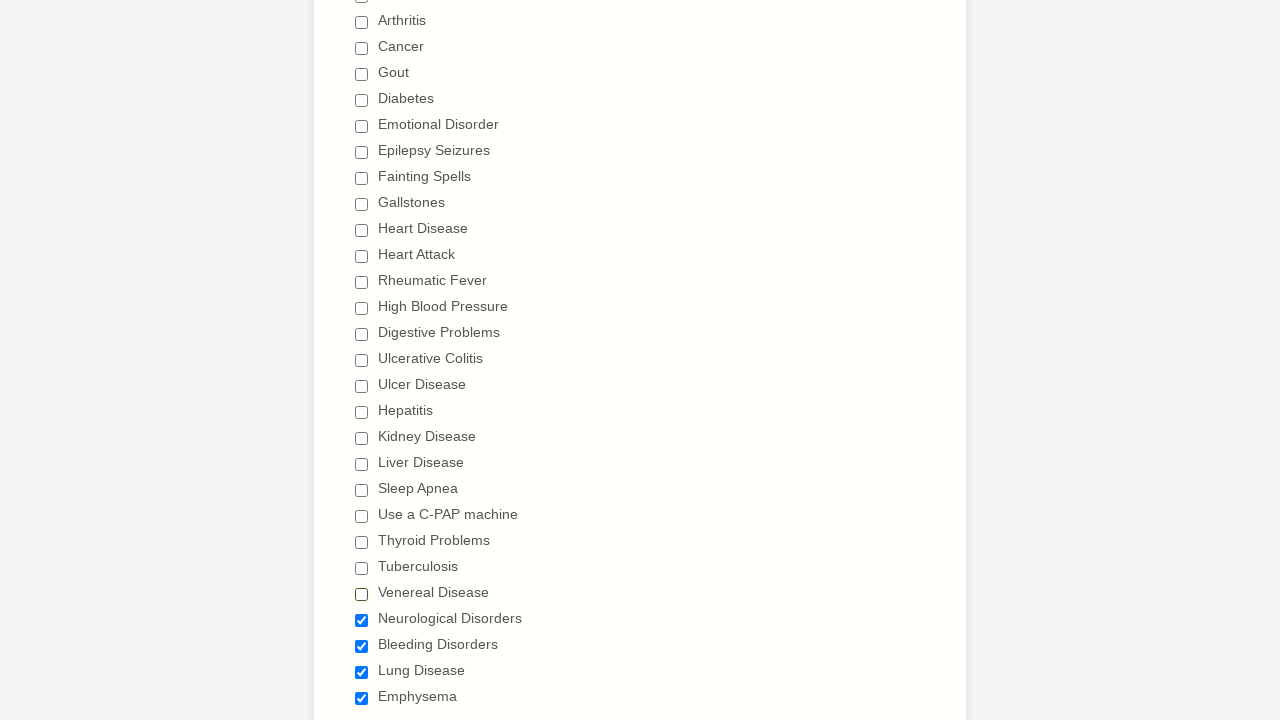

Deselected checkbox 26 of 29 at (362, 620) on input[type='checkbox'] >> nth=25
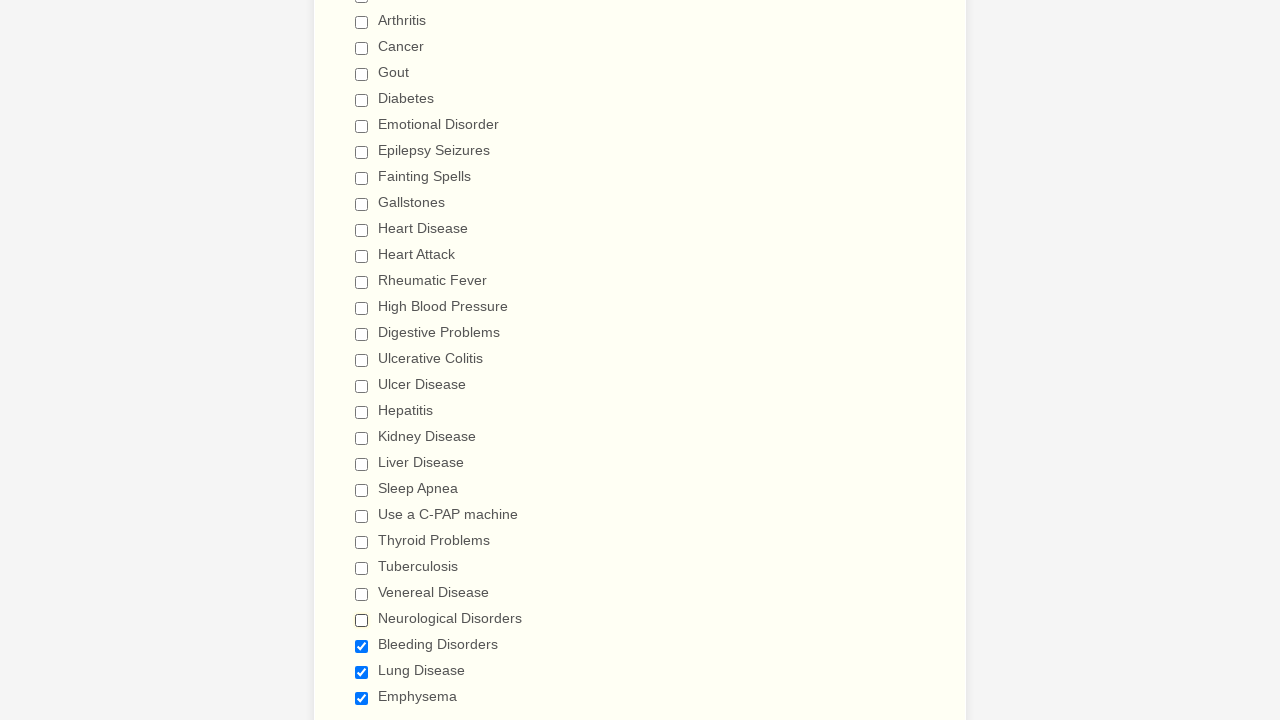

Deselected checkbox 27 of 29 at (362, 646) on input[type='checkbox'] >> nth=26
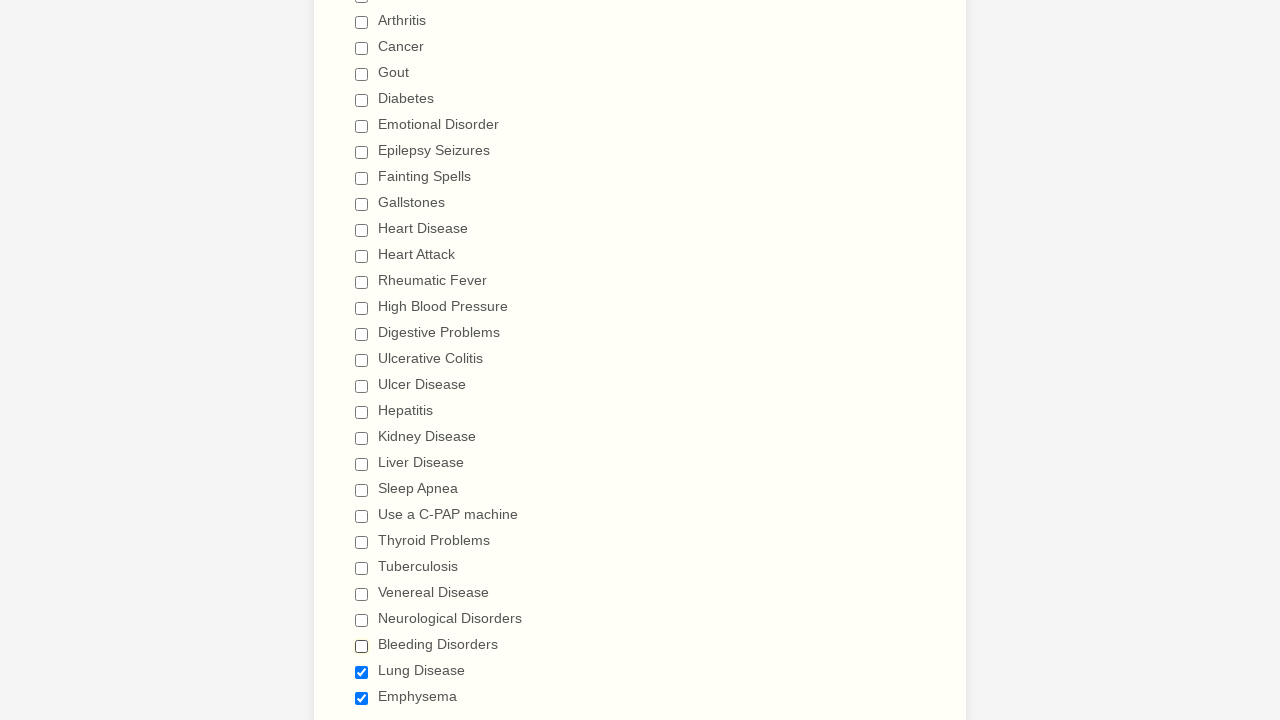

Deselected checkbox 28 of 29 at (362, 672) on input[type='checkbox'] >> nth=27
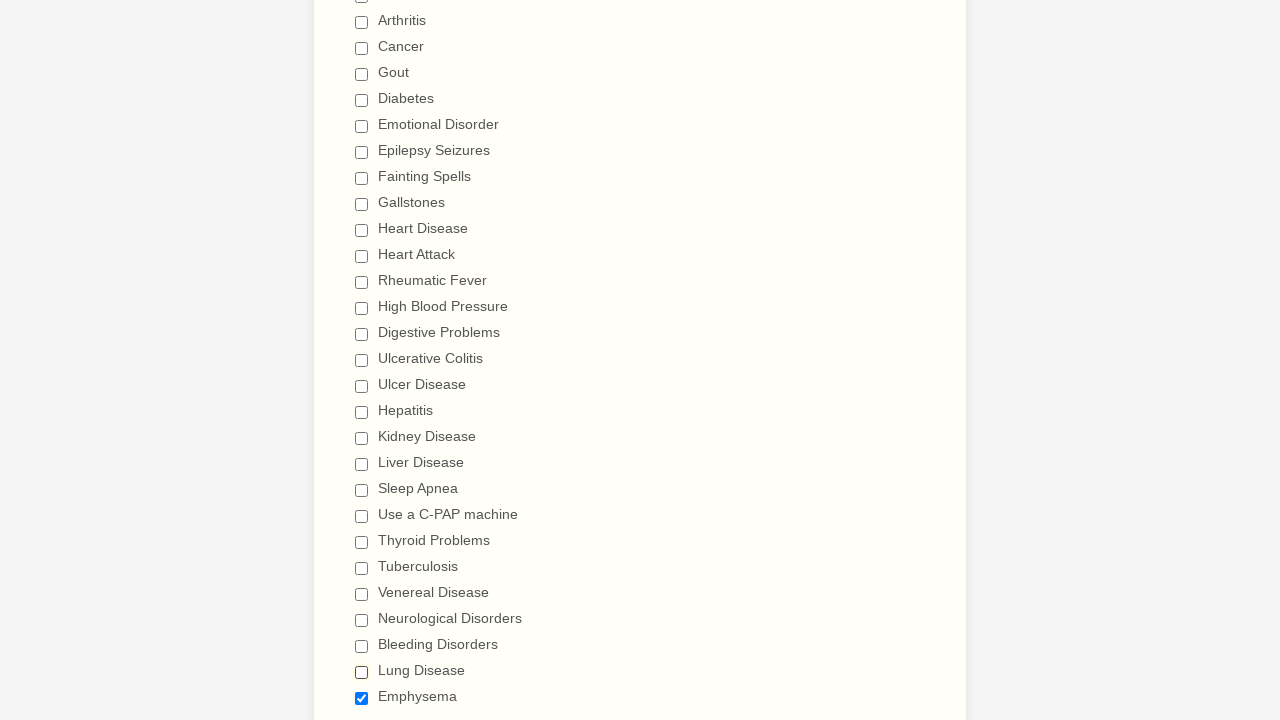

Deselected checkbox 29 of 29 at (362, 698) on input[type='checkbox'] >> nth=28
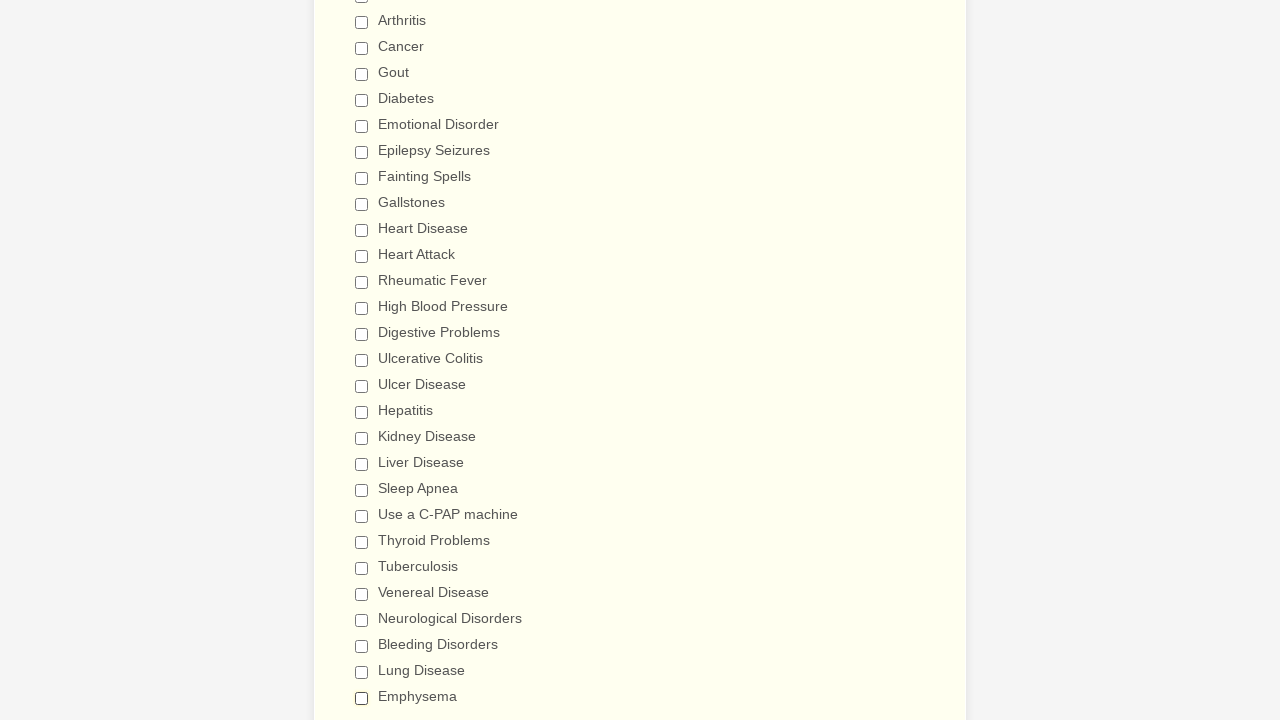

Verified checkbox 1 of 29 is deselected
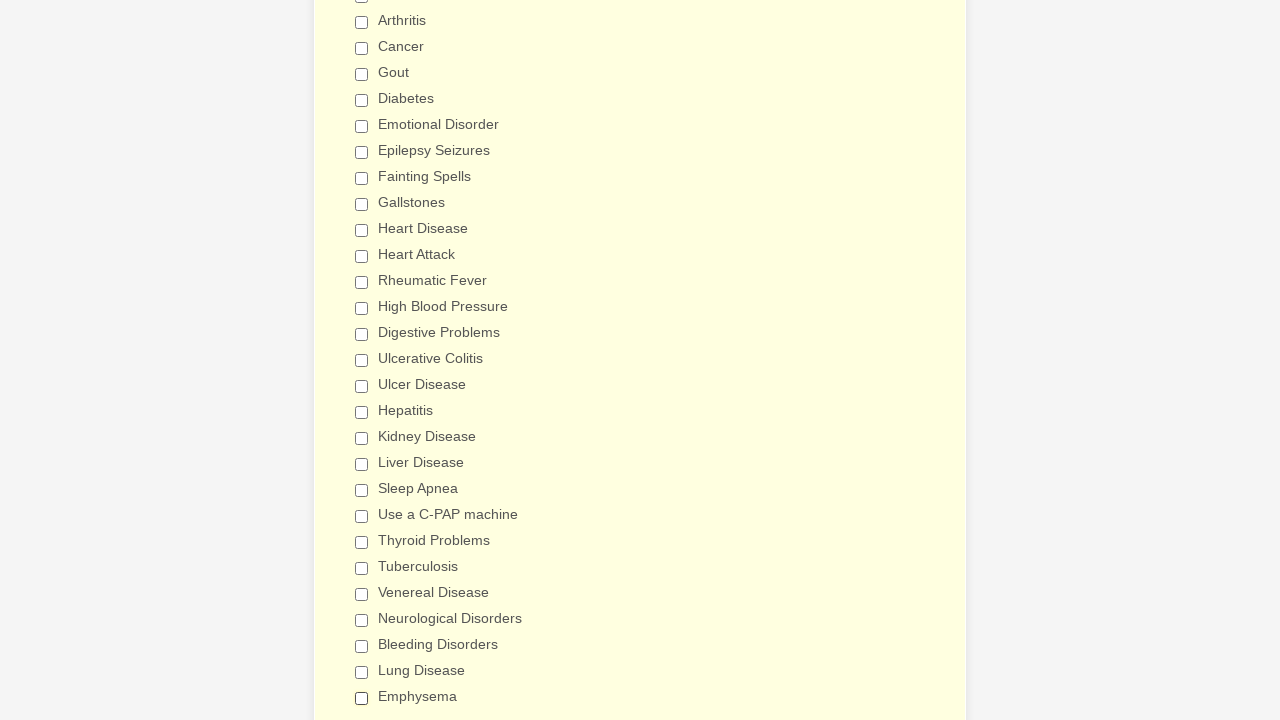

Verified checkbox 2 of 29 is deselected
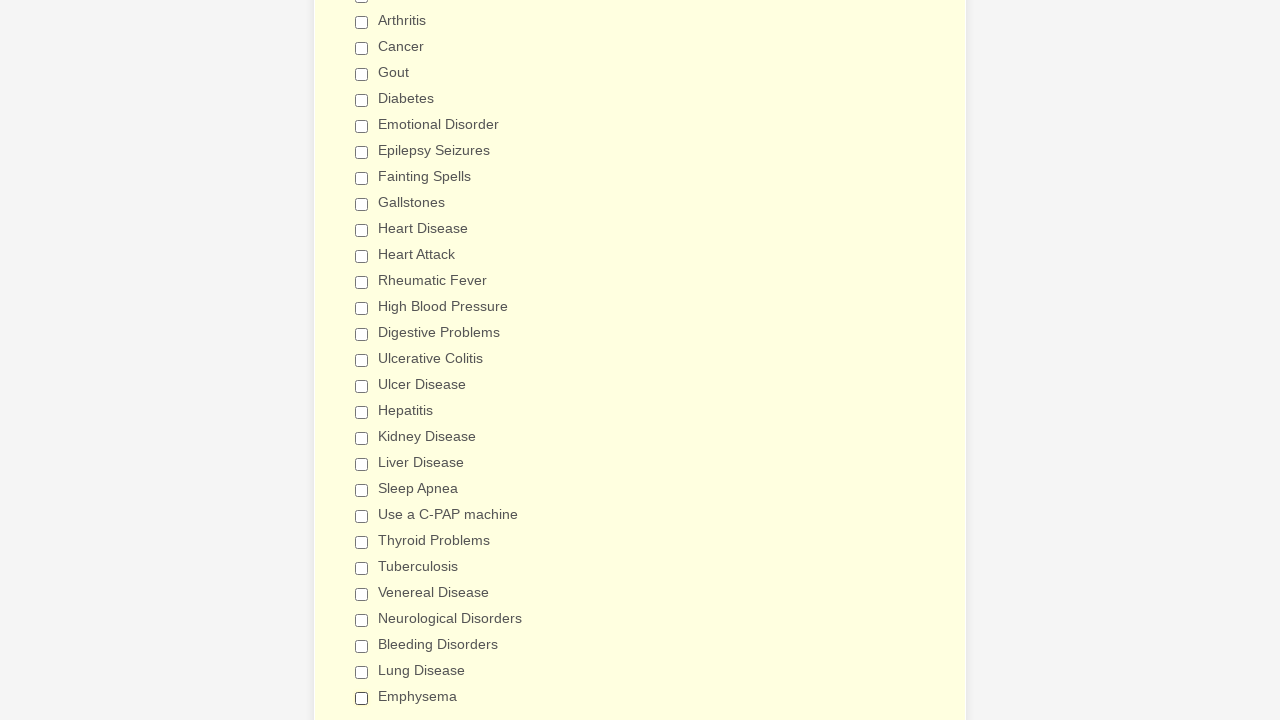

Verified checkbox 3 of 29 is deselected
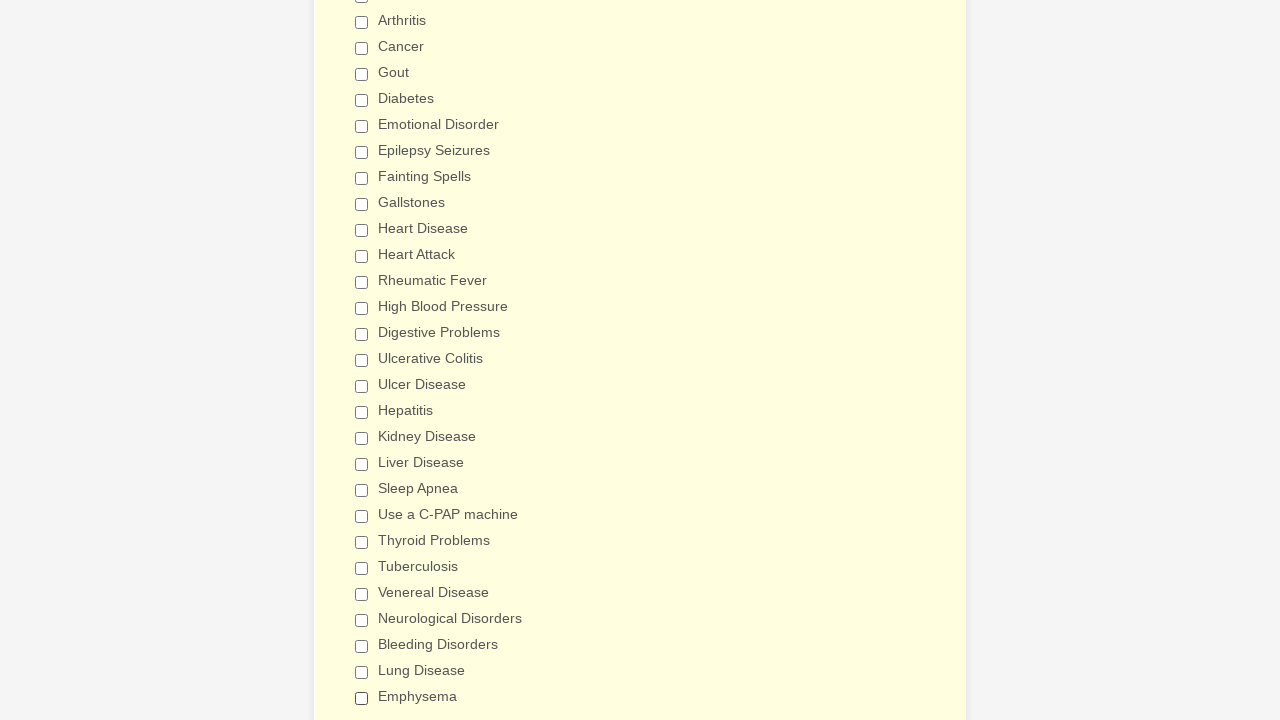

Verified checkbox 4 of 29 is deselected
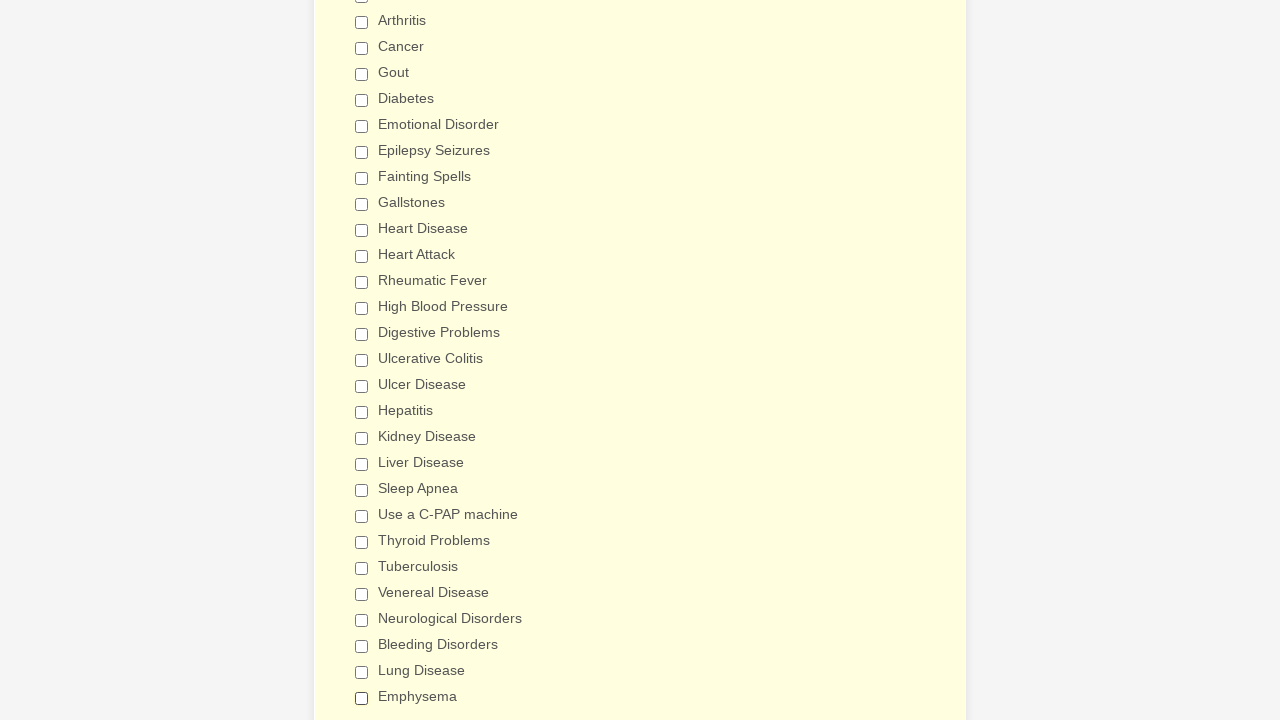

Verified checkbox 5 of 29 is deselected
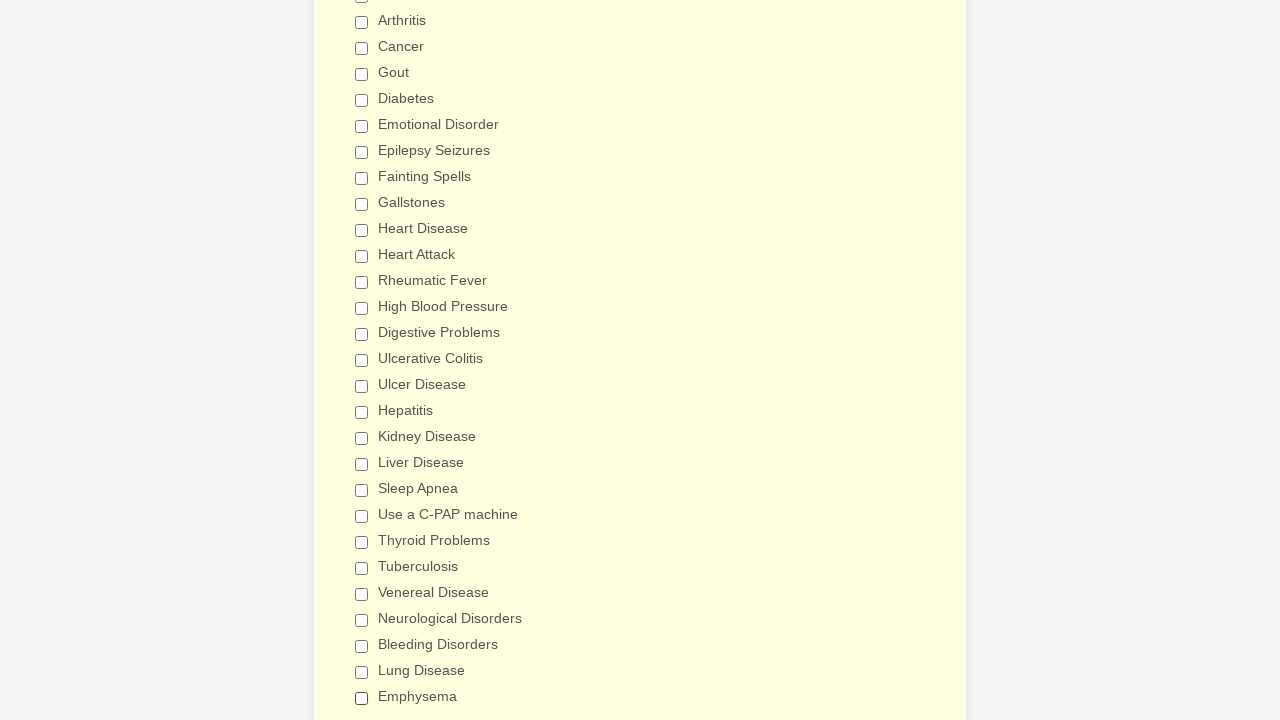

Verified checkbox 6 of 29 is deselected
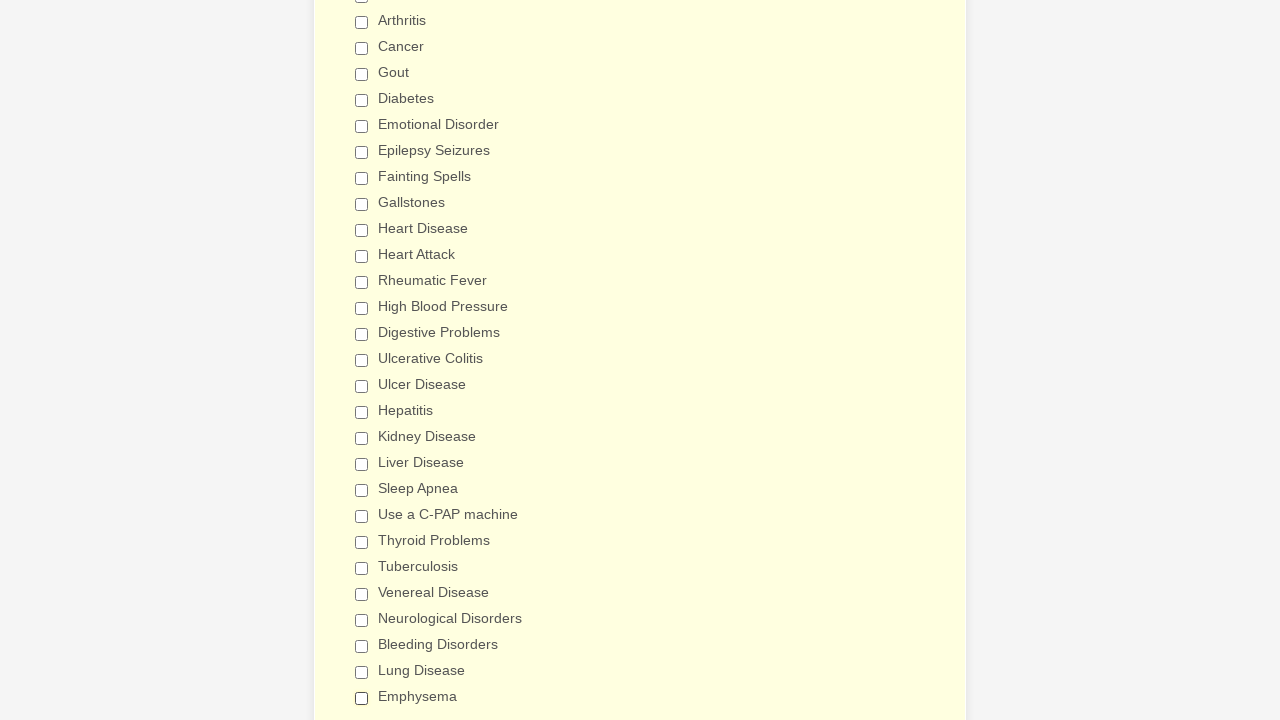

Verified checkbox 7 of 29 is deselected
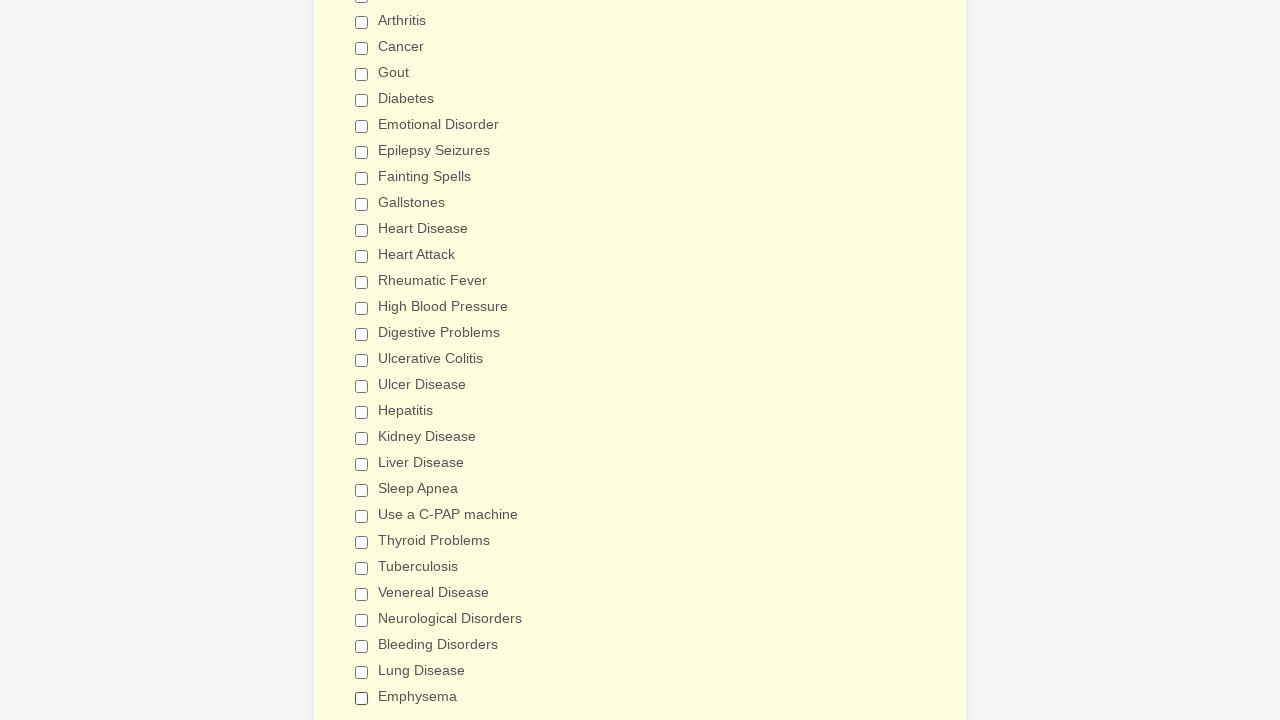

Verified checkbox 8 of 29 is deselected
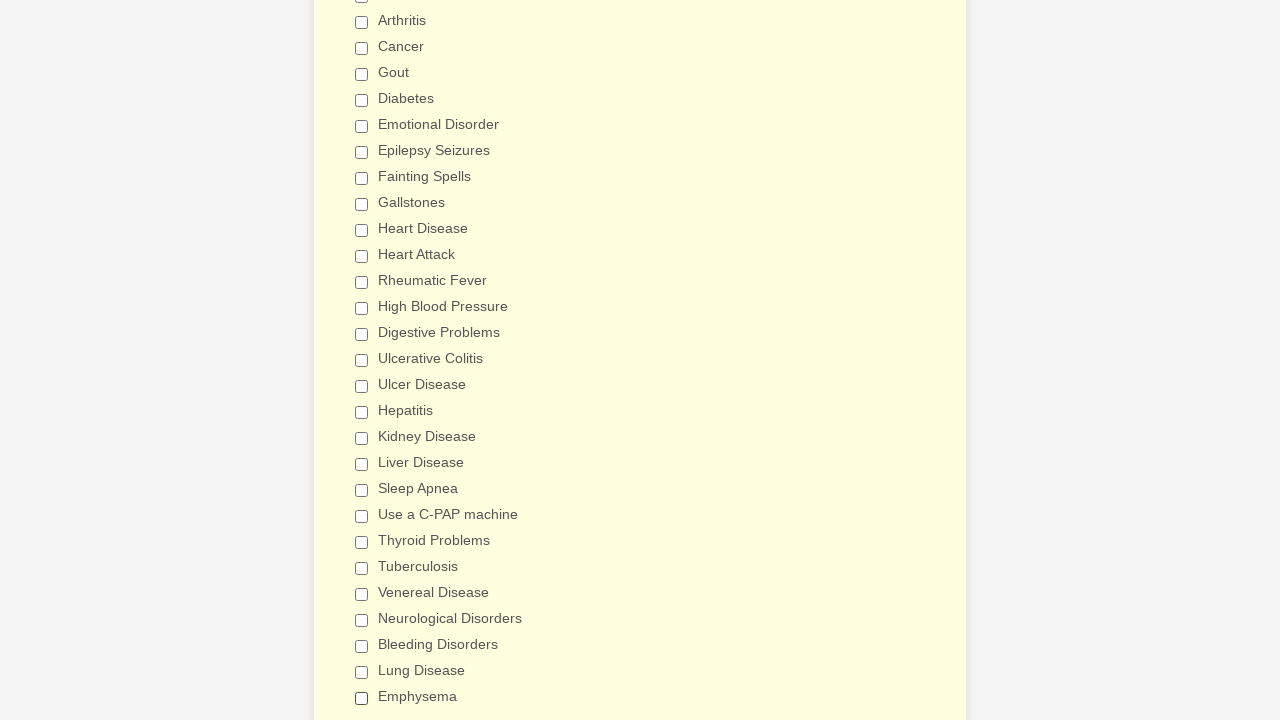

Verified checkbox 9 of 29 is deselected
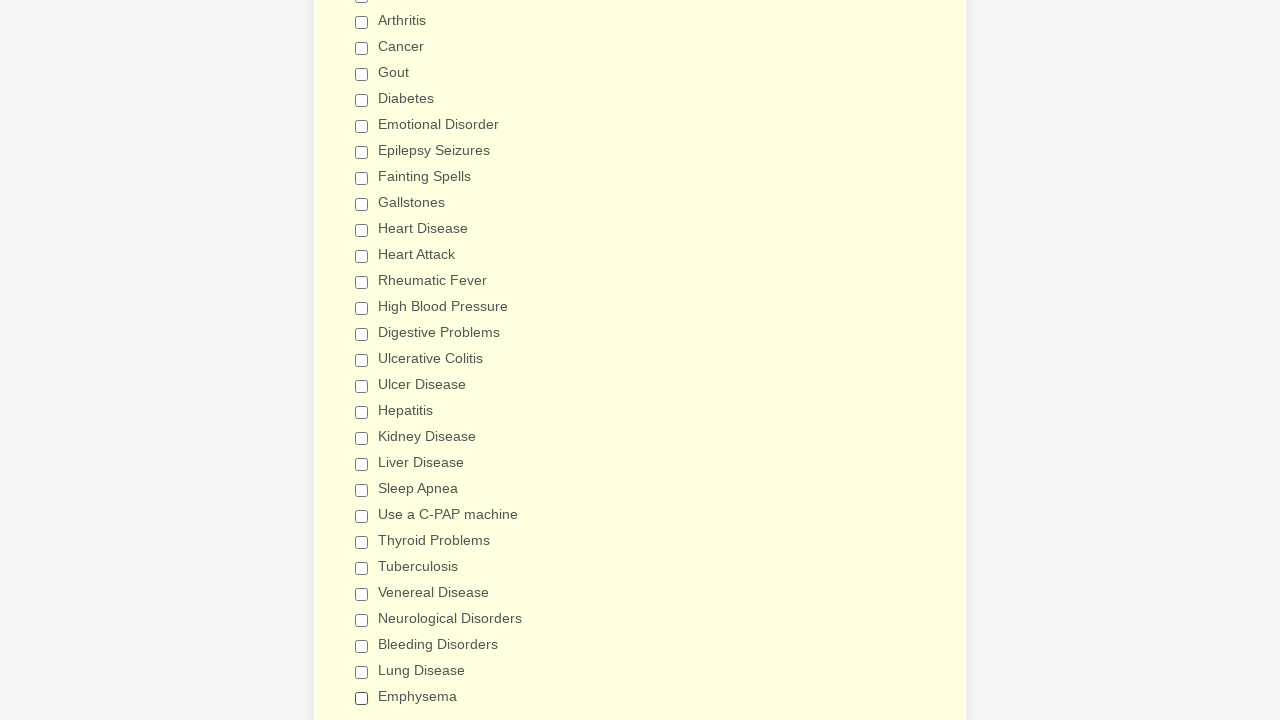

Verified checkbox 10 of 29 is deselected
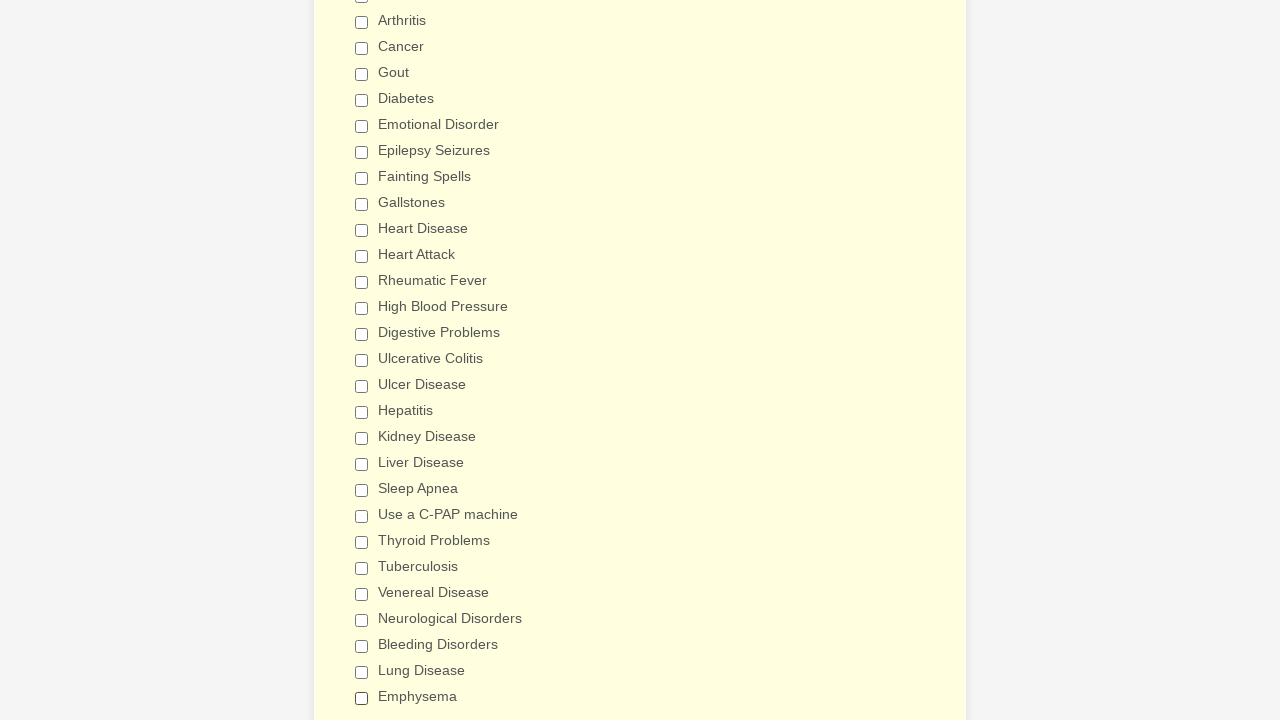

Verified checkbox 11 of 29 is deselected
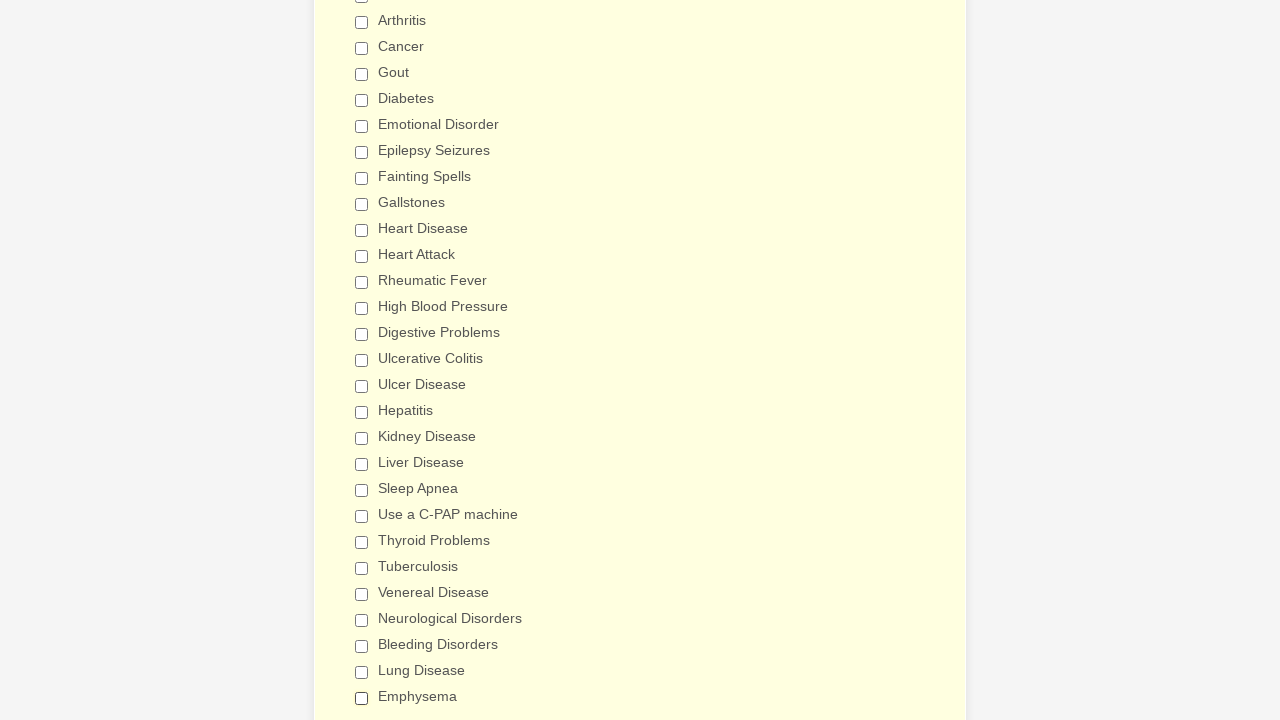

Verified checkbox 12 of 29 is deselected
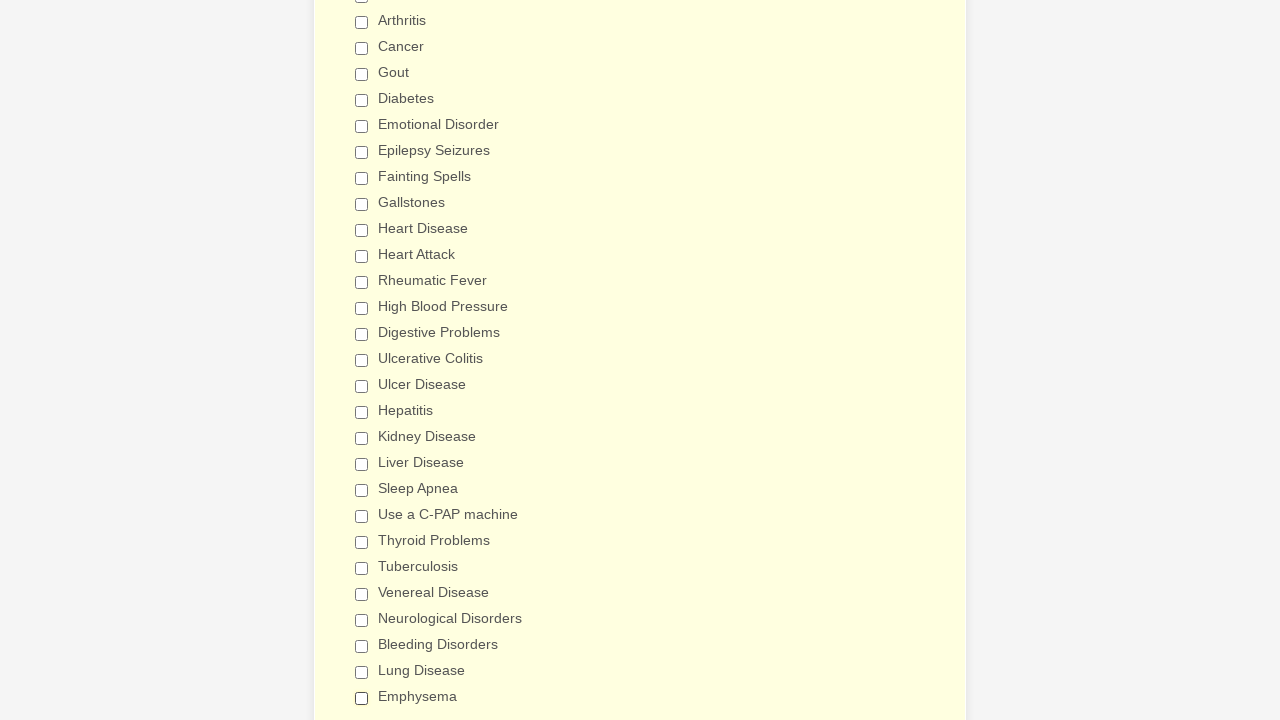

Verified checkbox 13 of 29 is deselected
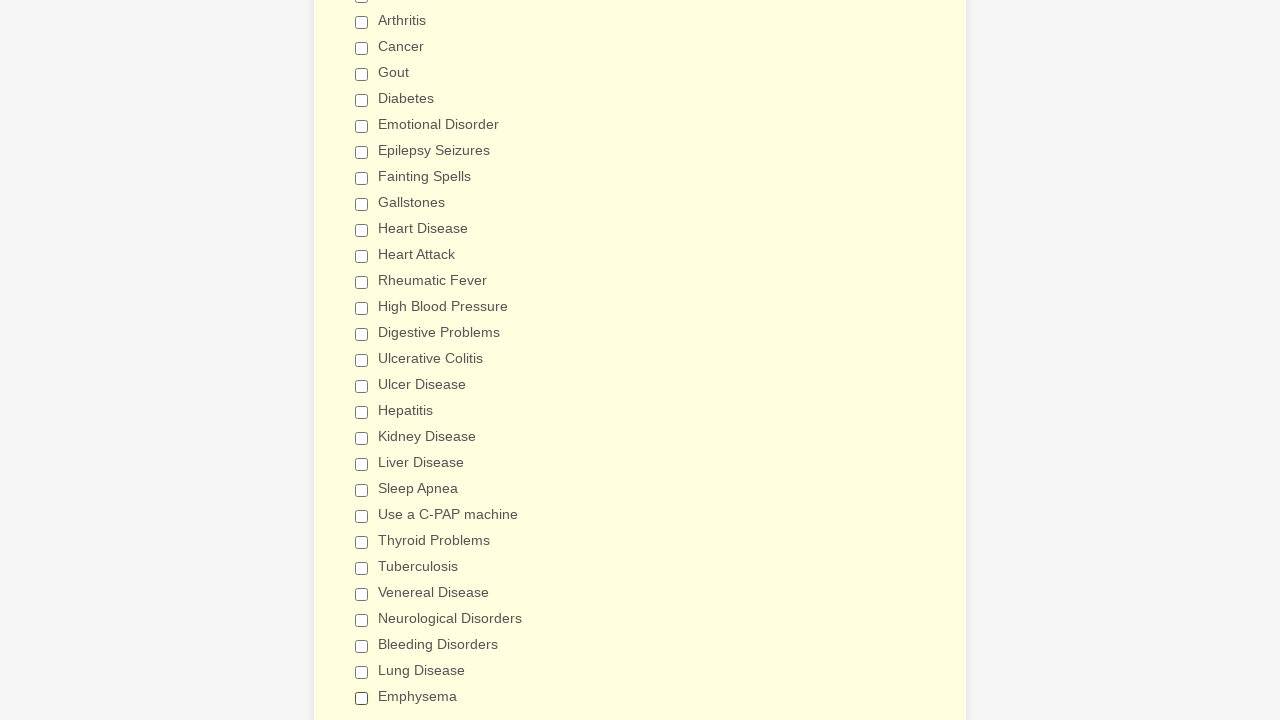

Verified checkbox 14 of 29 is deselected
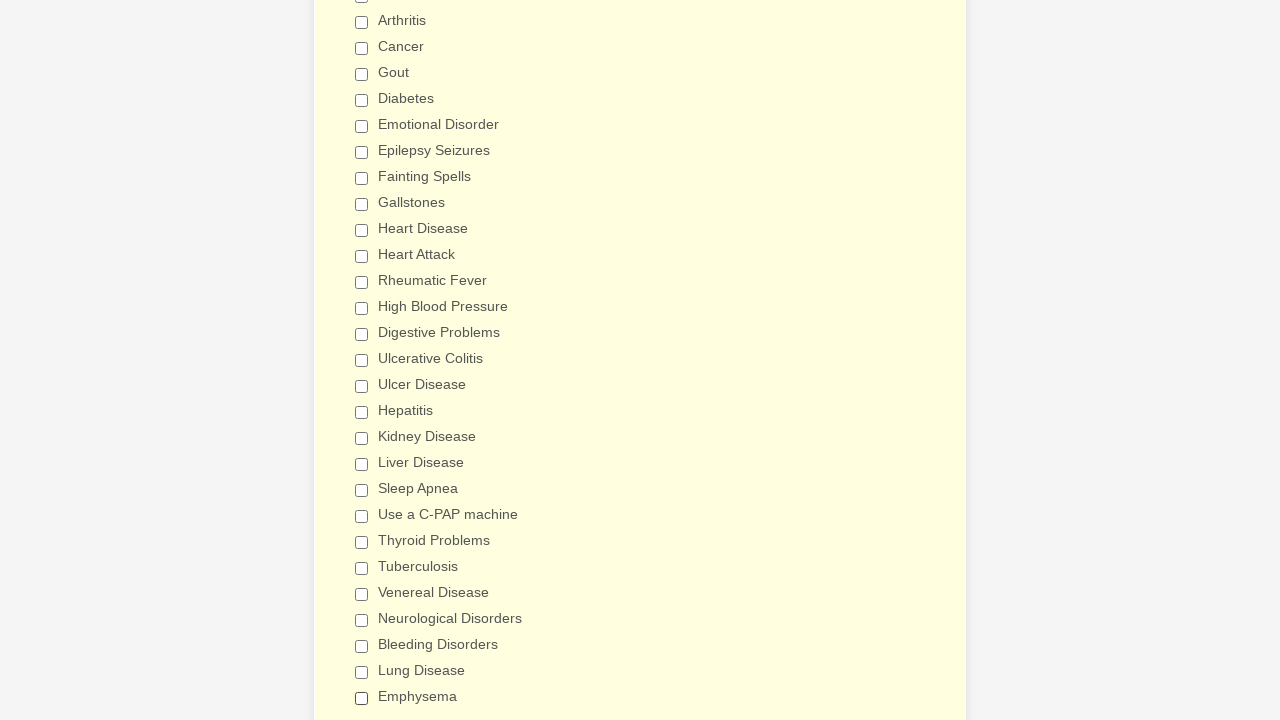

Verified checkbox 15 of 29 is deselected
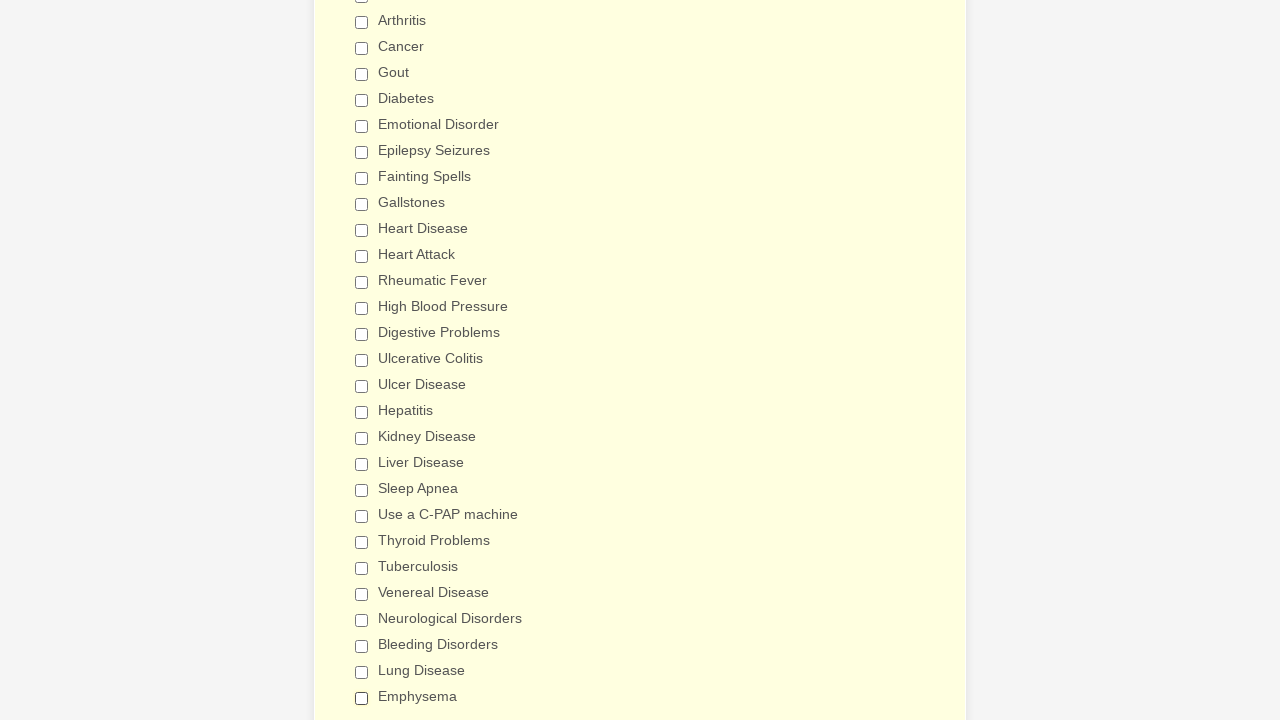

Verified checkbox 16 of 29 is deselected
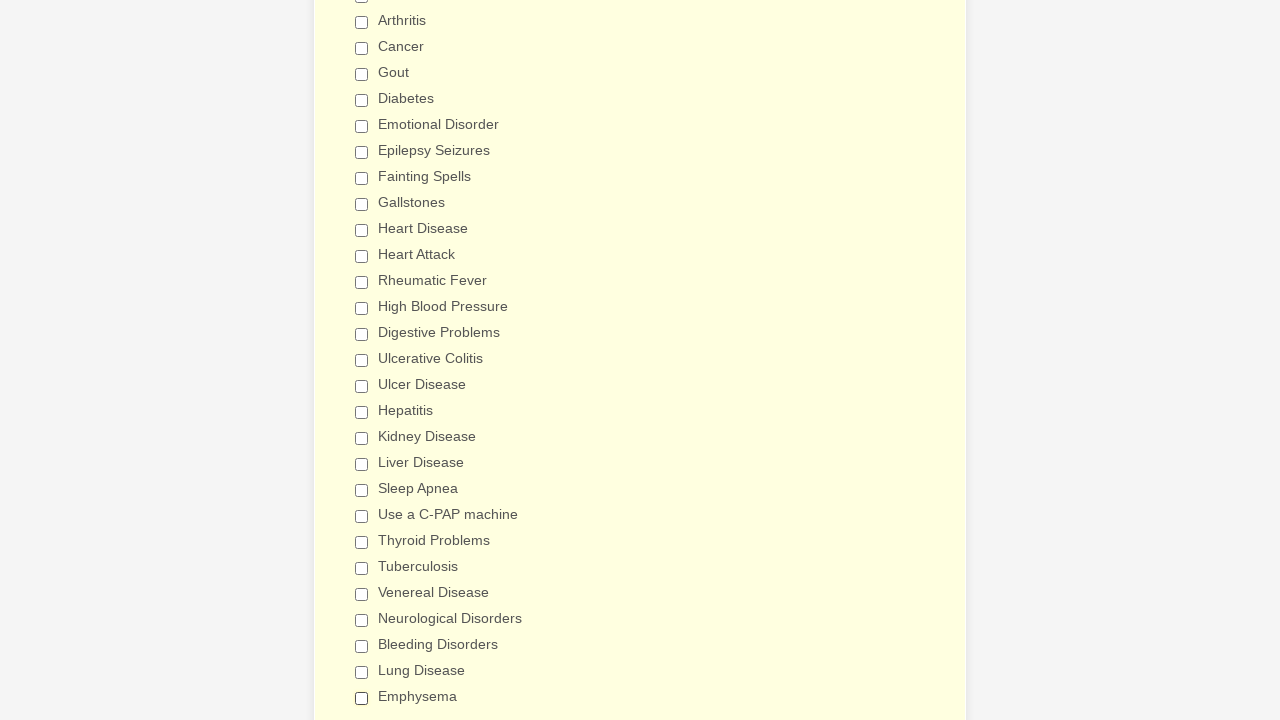

Verified checkbox 17 of 29 is deselected
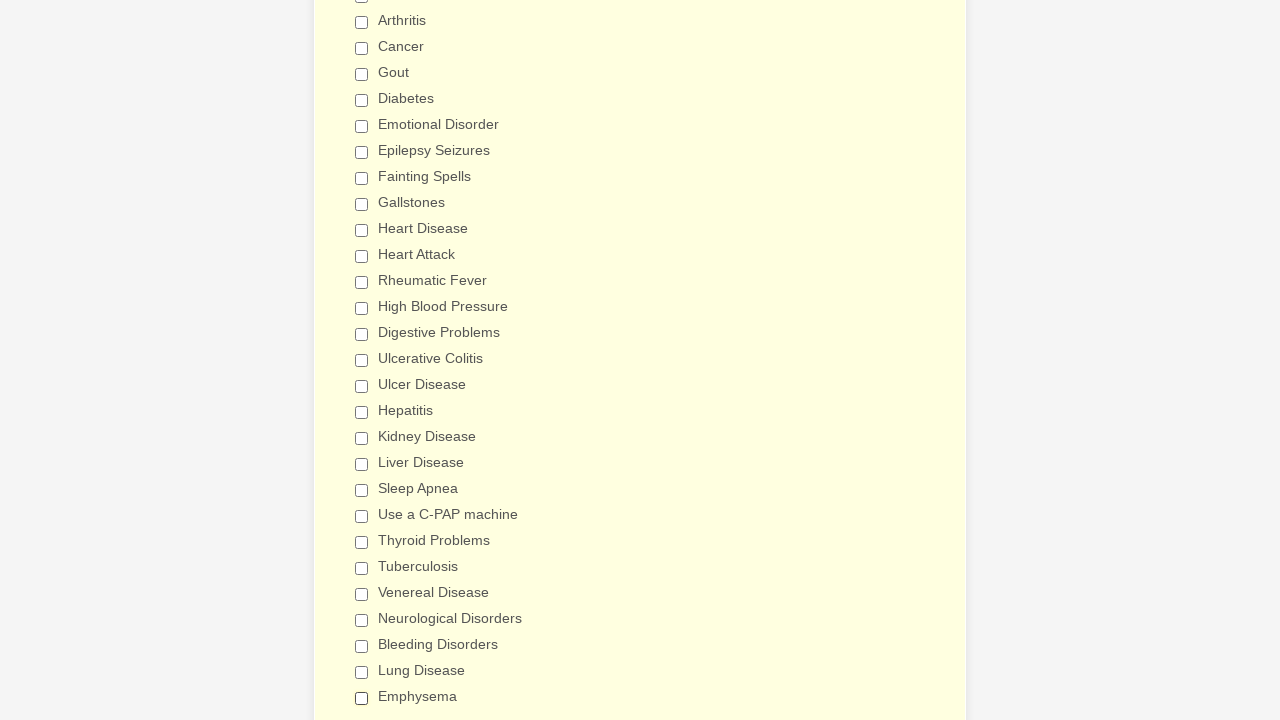

Verified checkbox 18 of 29 is deselected
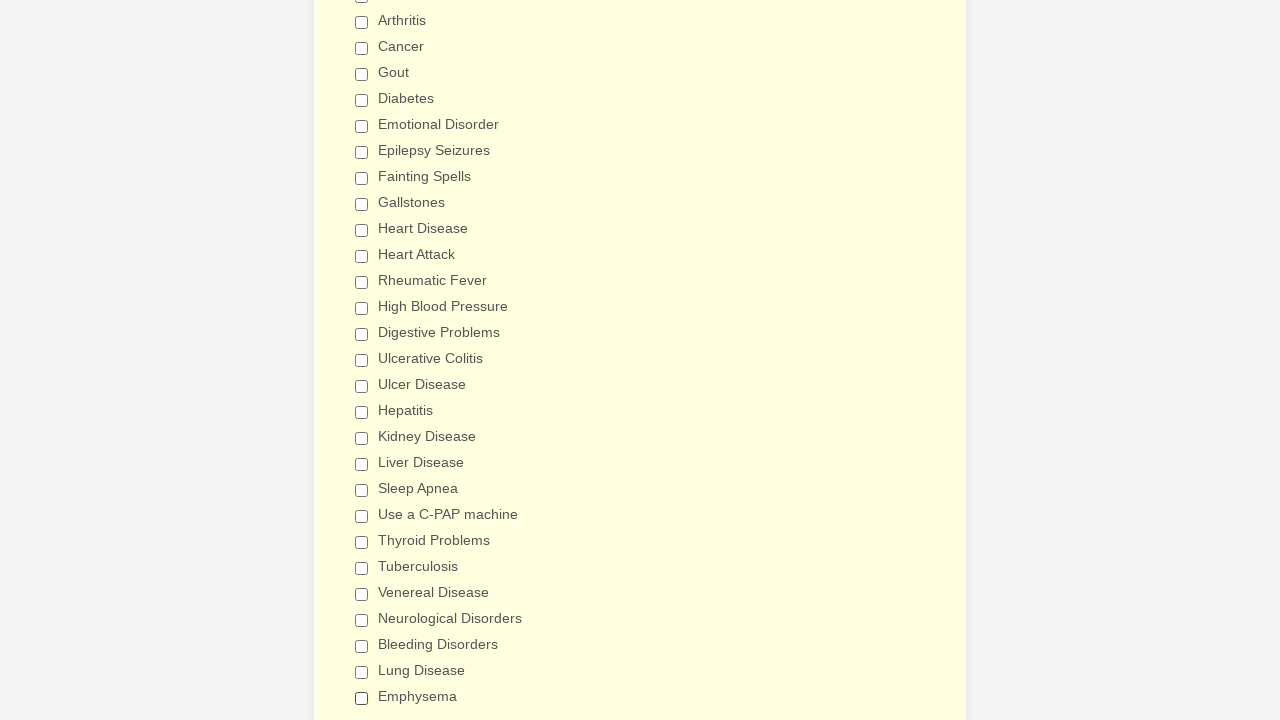

Verified checkbox 19 of 29 is deselected
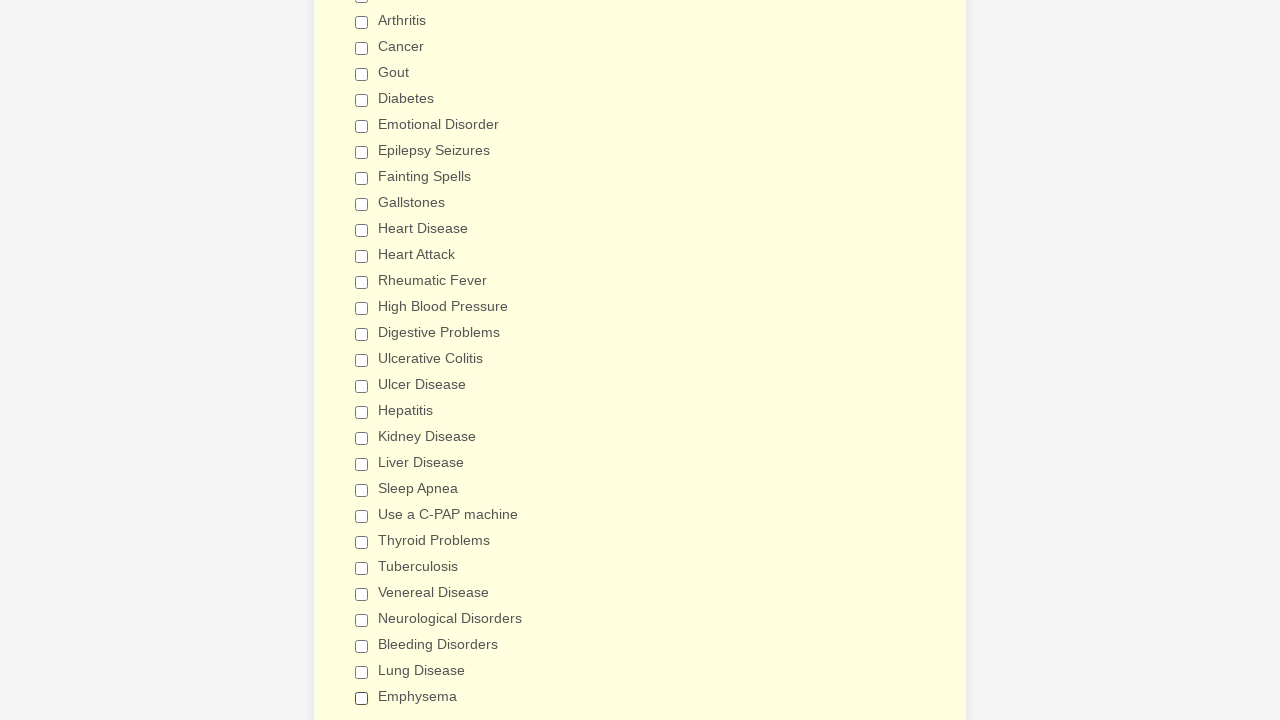

Verified checkbox 20 of 29 is deselected
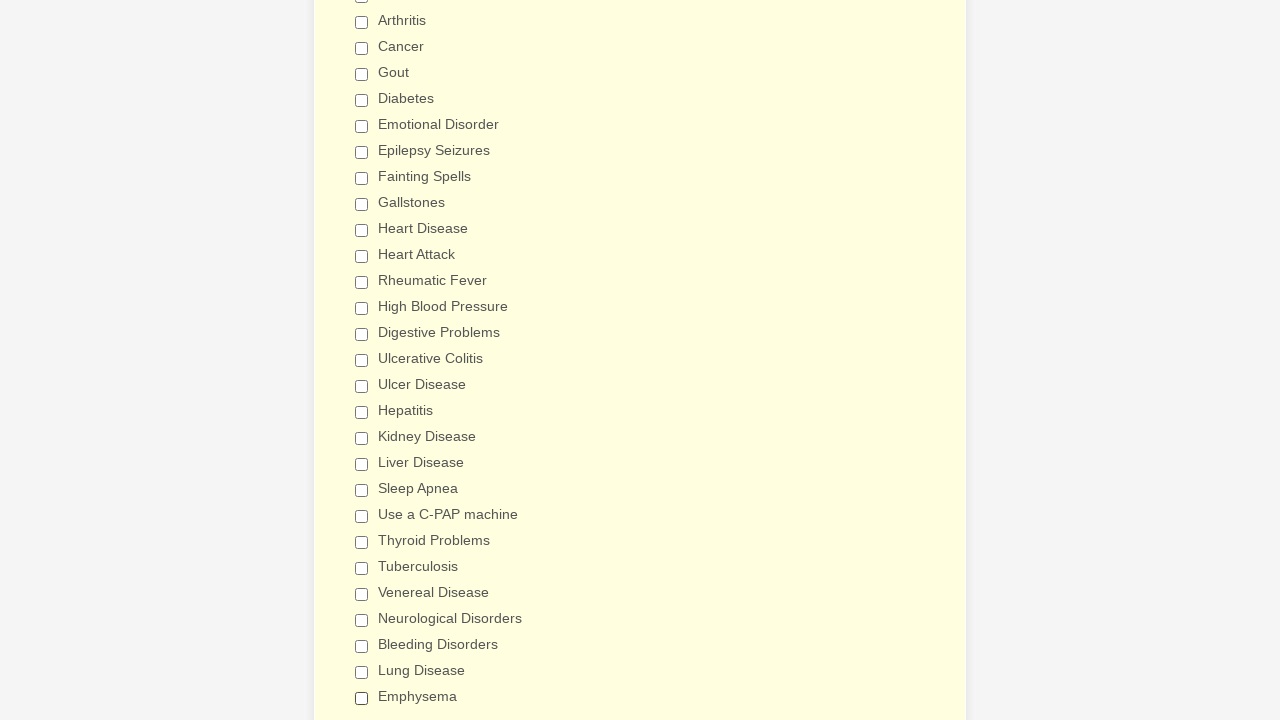

Verified checkbox 21 of 29 is deselected
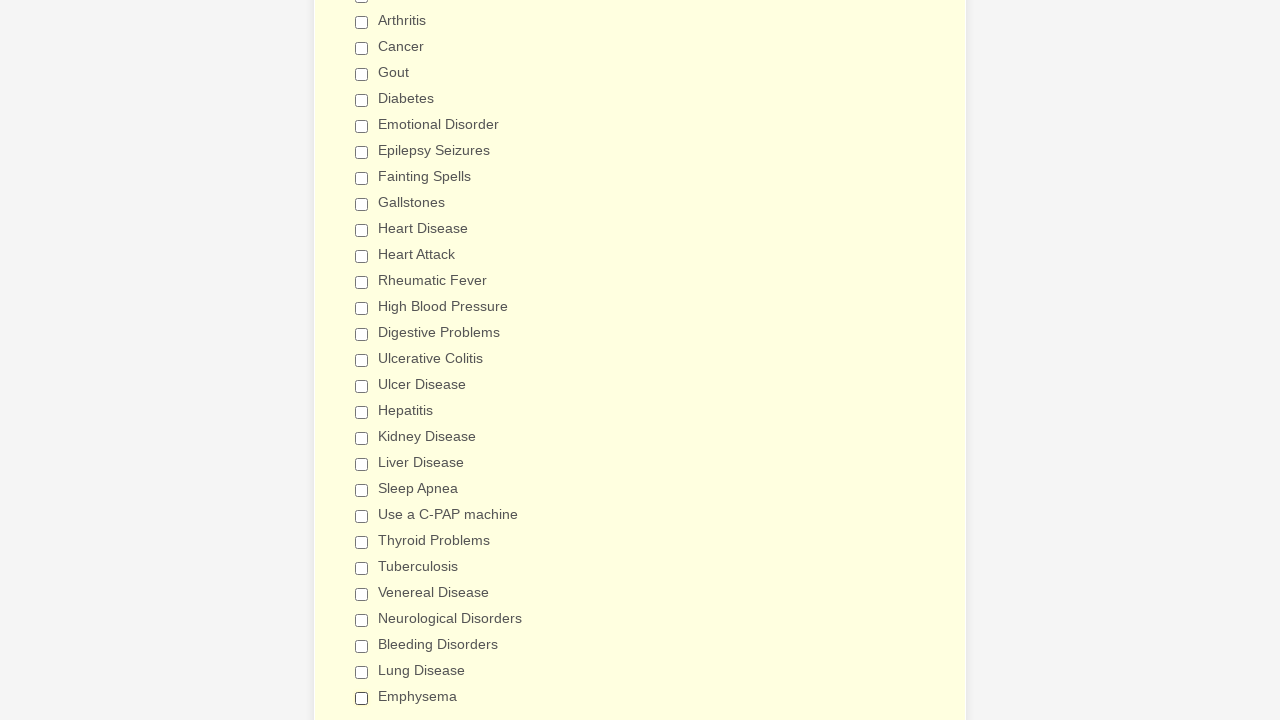

Verified checkbox 22 of 29 is deselected
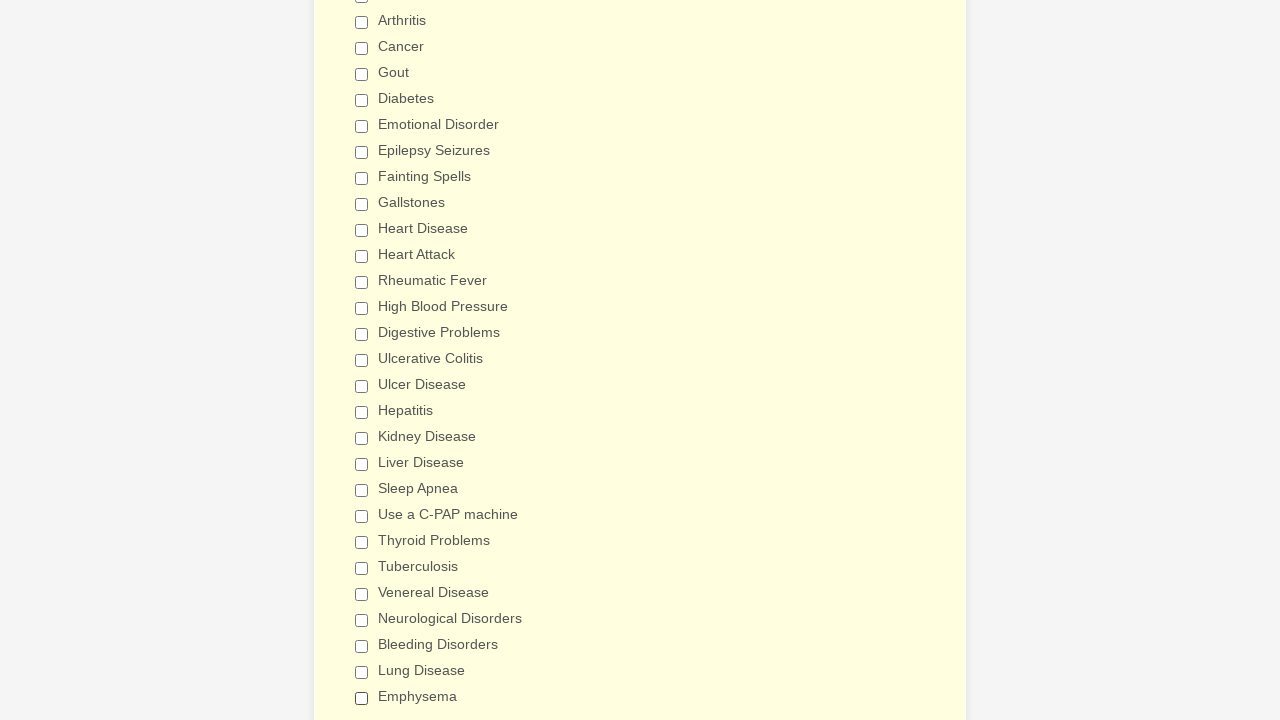

Verified checkbox 23 of 29 is deselected
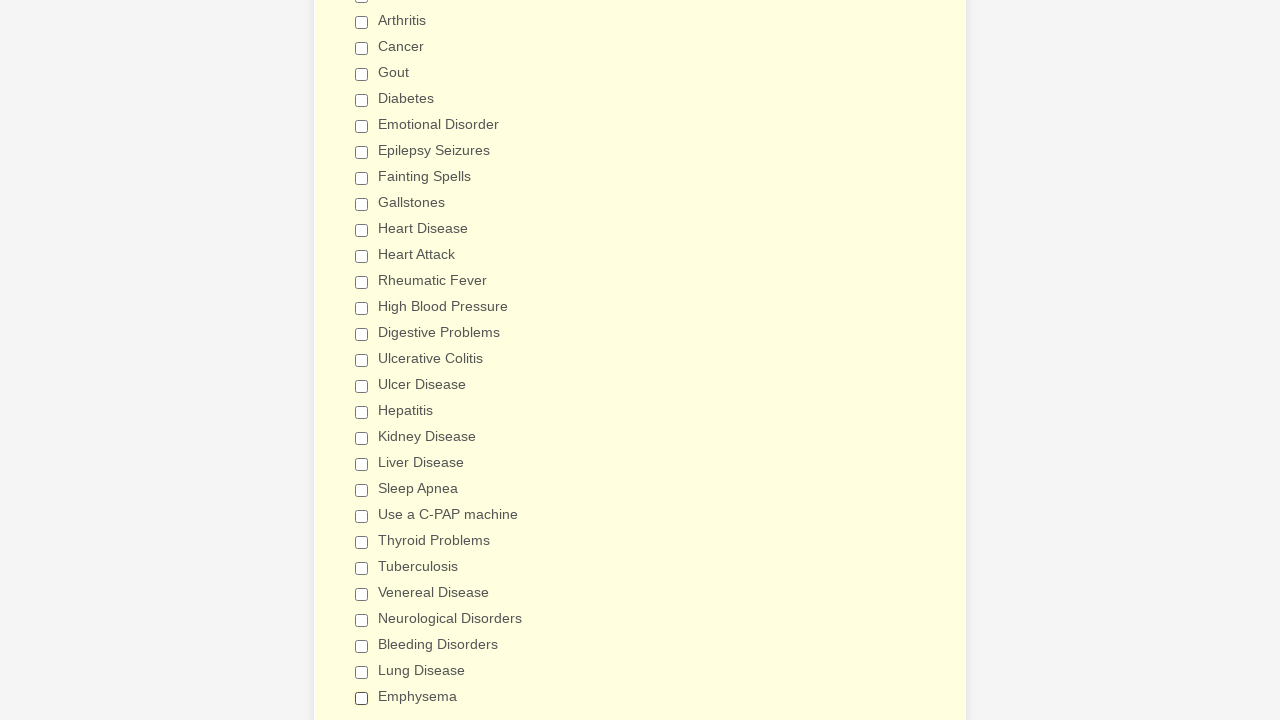

Verified checkbox 24 of 29 is deselected
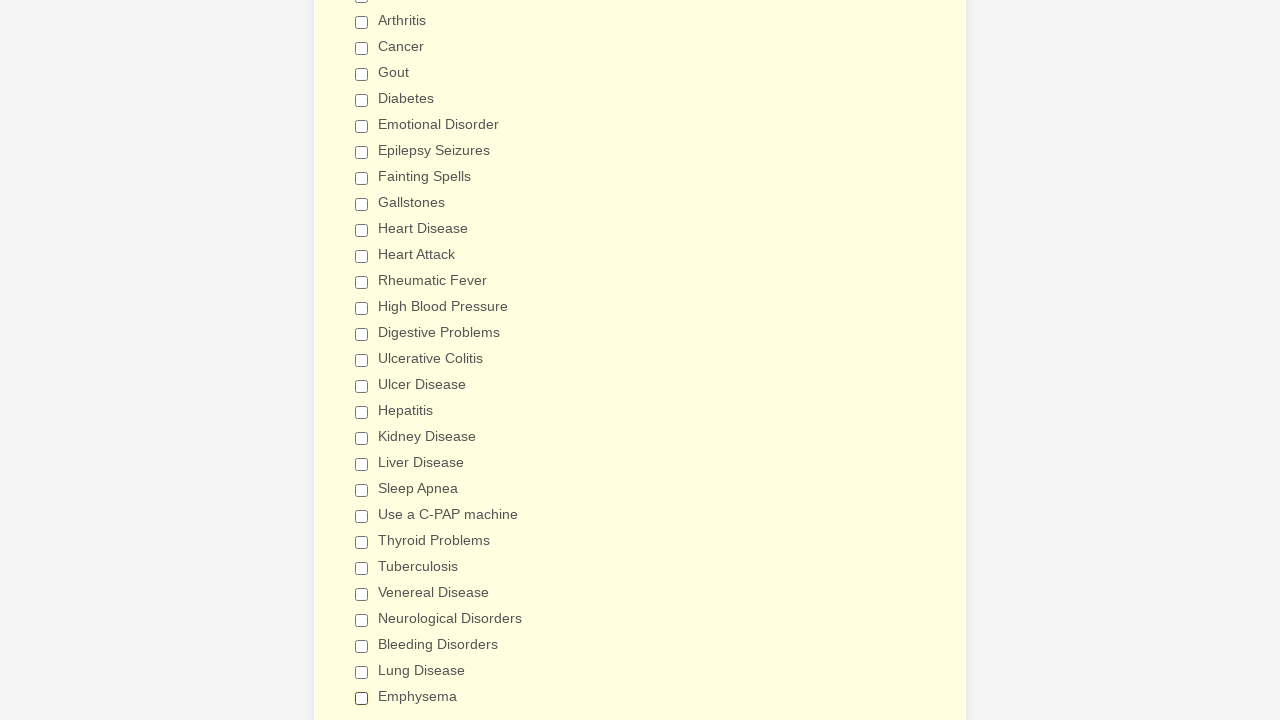

Verified checkbox 25 of 29 is deselected
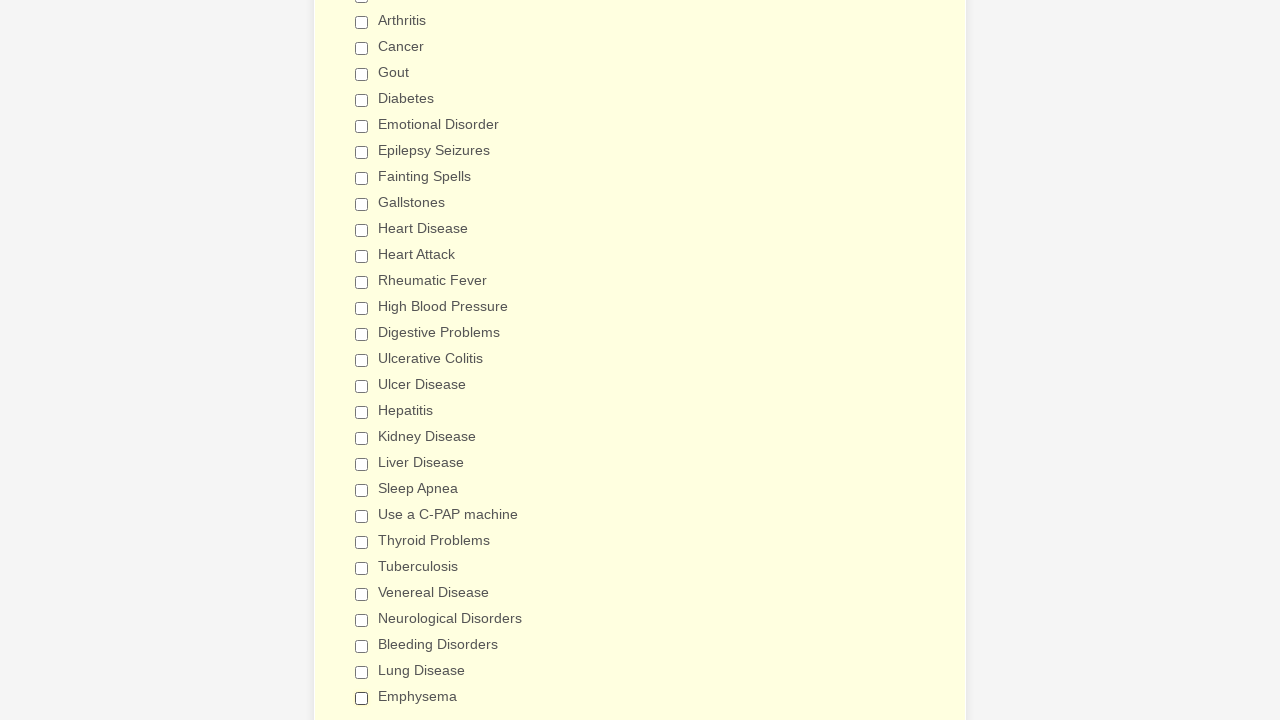

Verified checkbox 26 of 29 is deselected
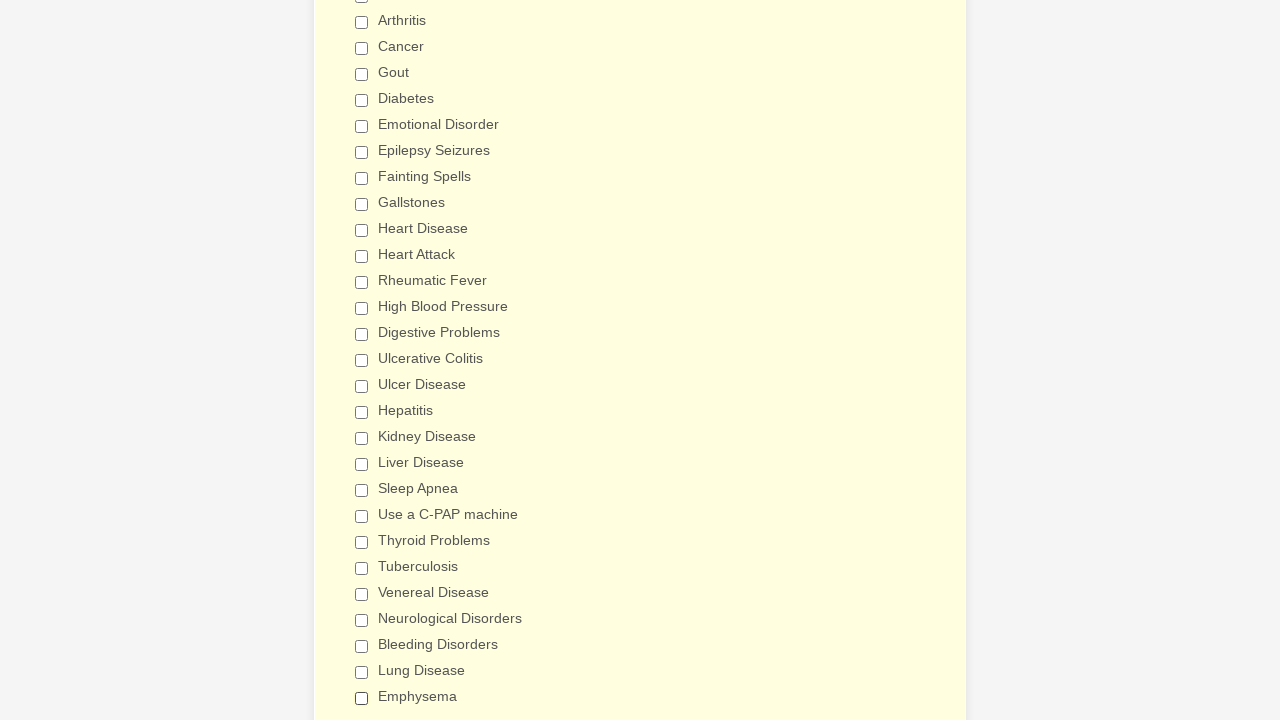

Verified checkbox 27 of 29 is deselected
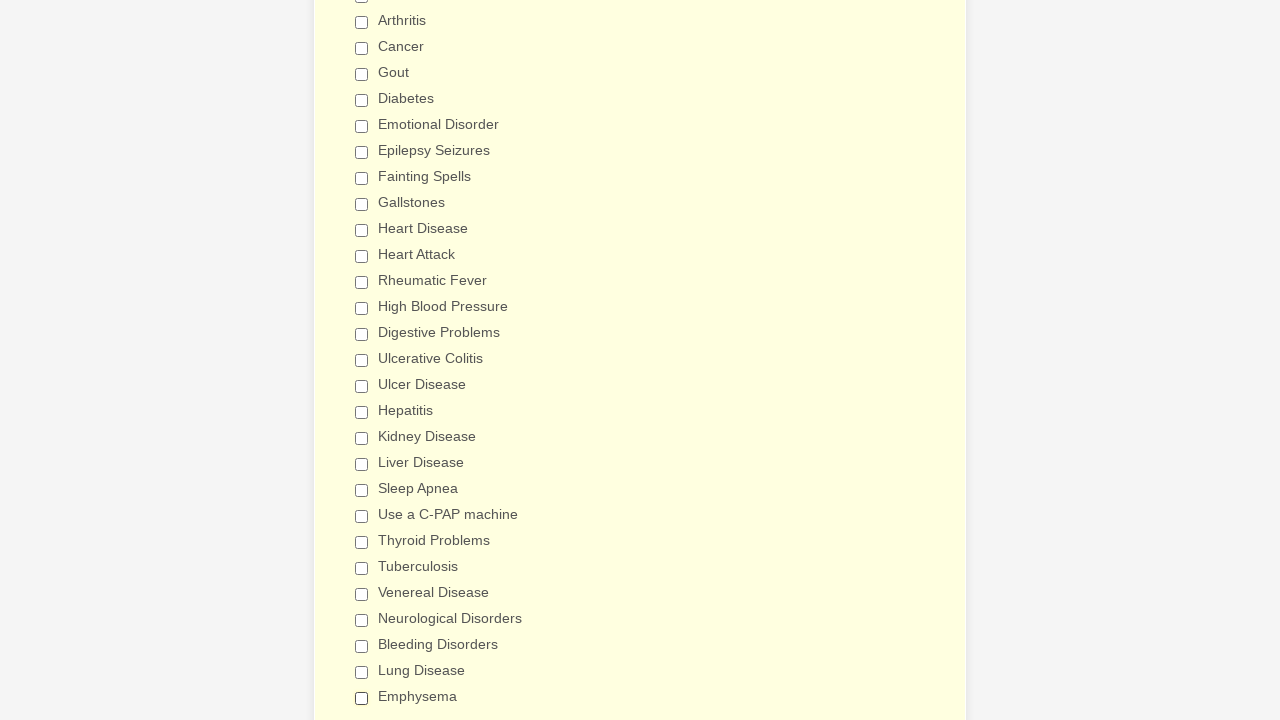

Verified checkbox 28 of 29 is deselected
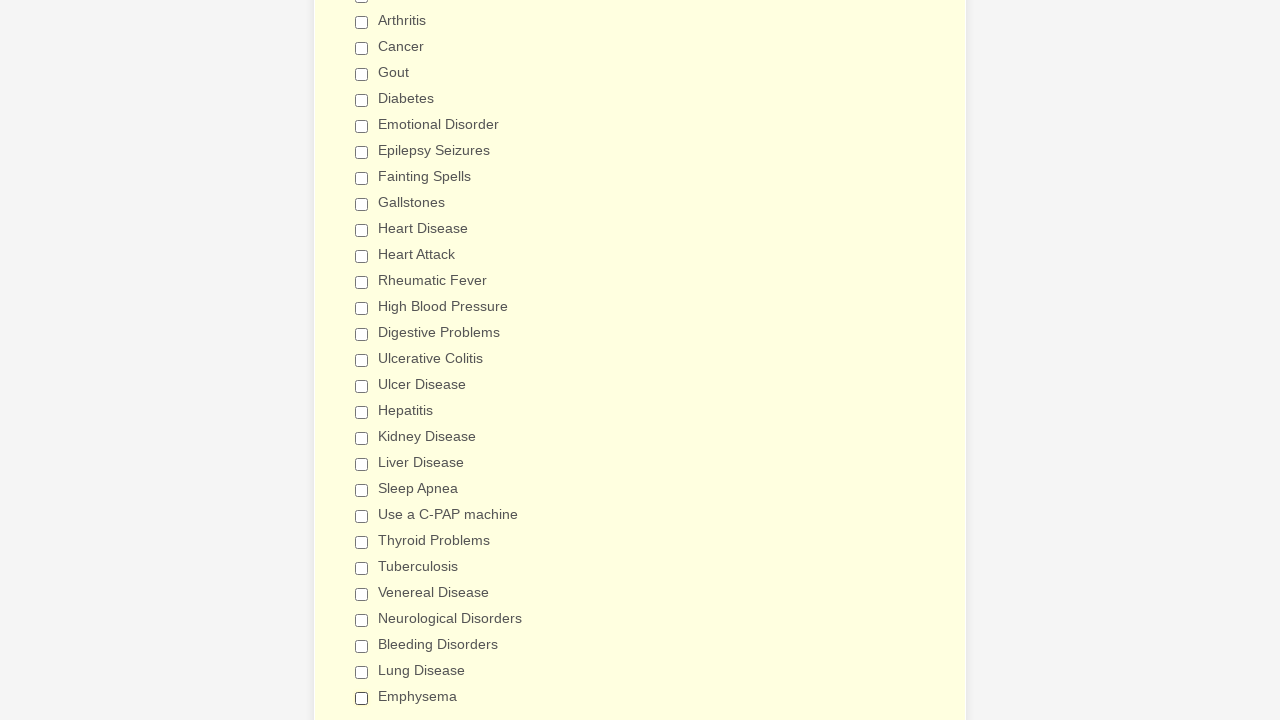

Verified checkbox 29 of 29 is deselected
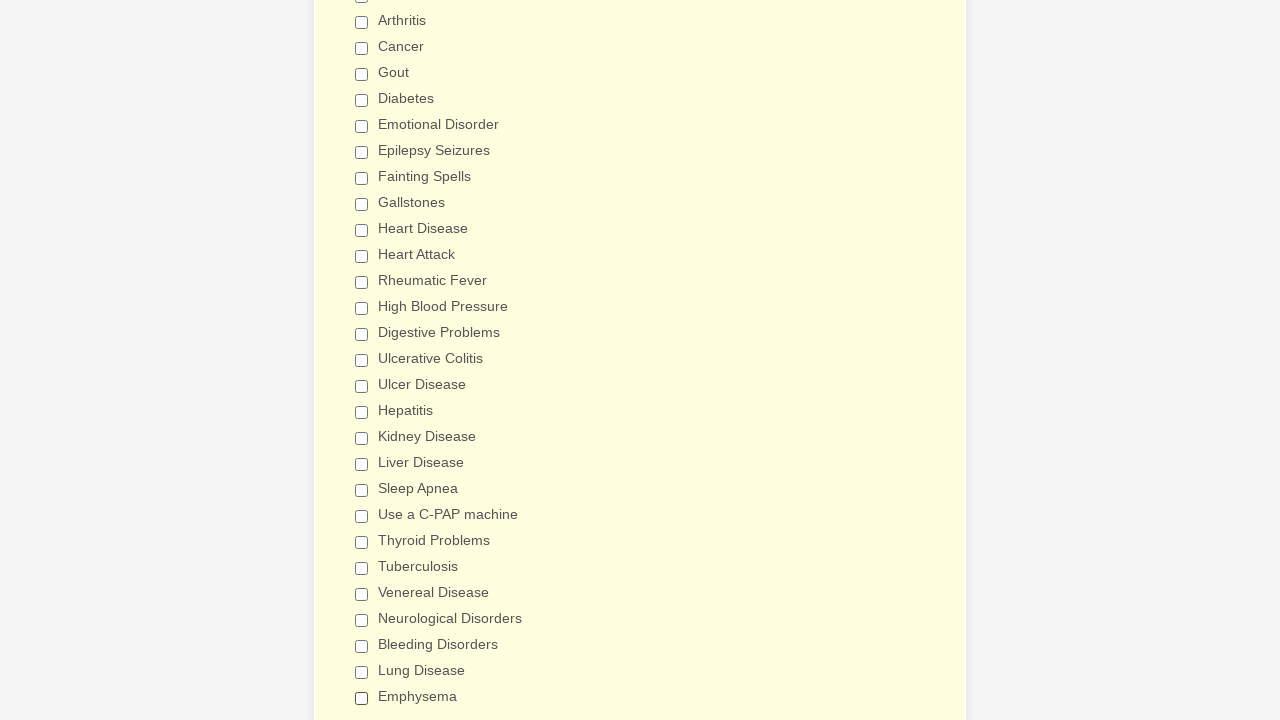

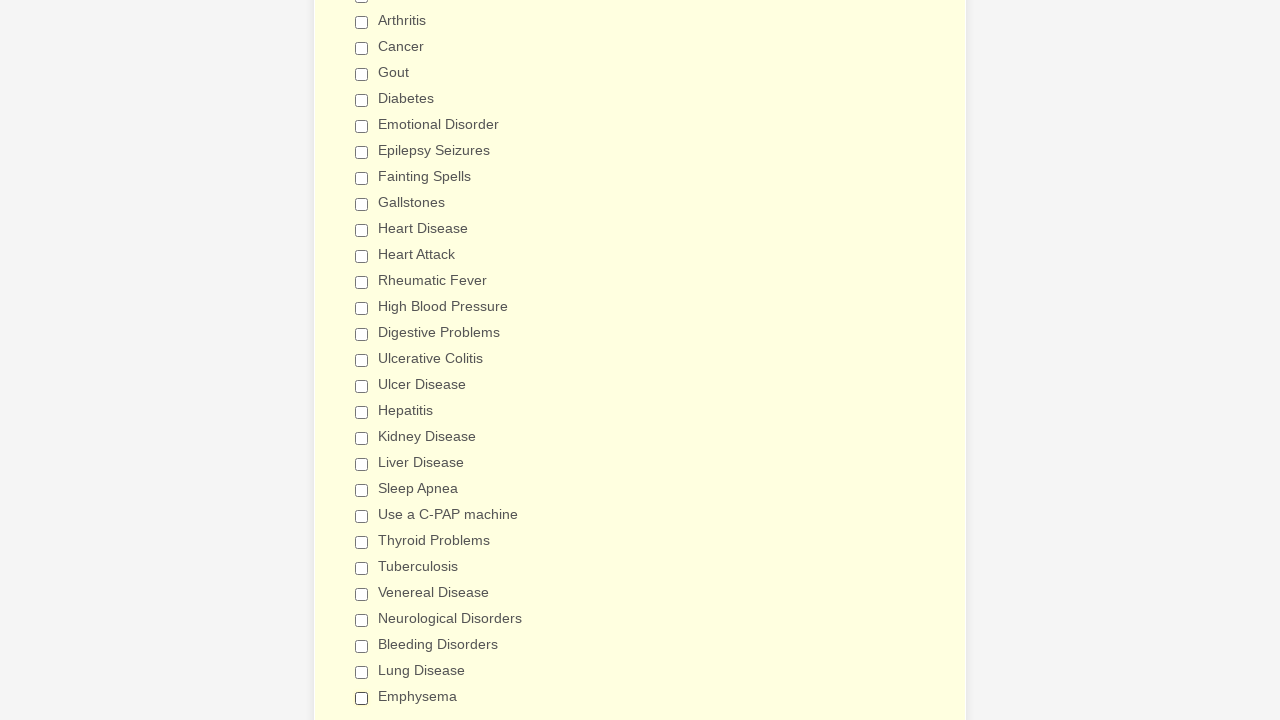